Tests username validation on a signup form by entering various invalid usernames (too short, too long, containing special characters, starting with numbers) and verifying that the appropriate validation error message is displayed.

Starting URL: https://koshelek.ru/authorization/signup

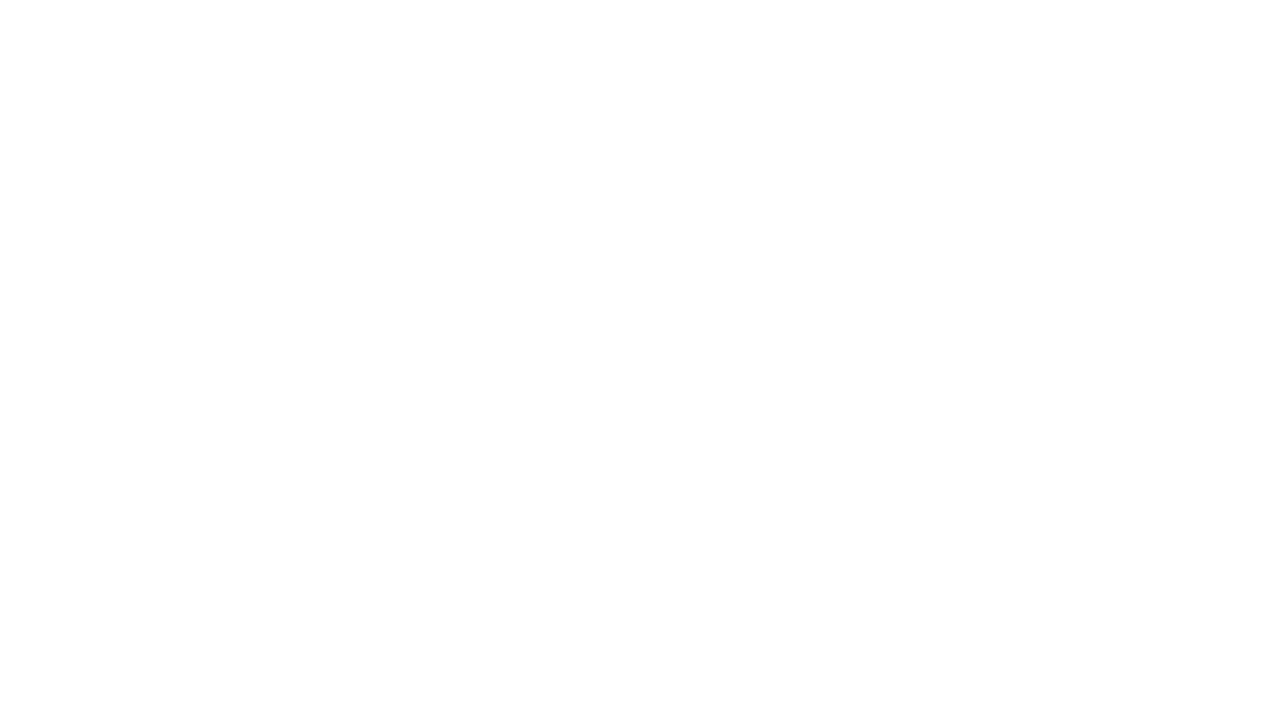

Waited for page to fully load (7 seconds)
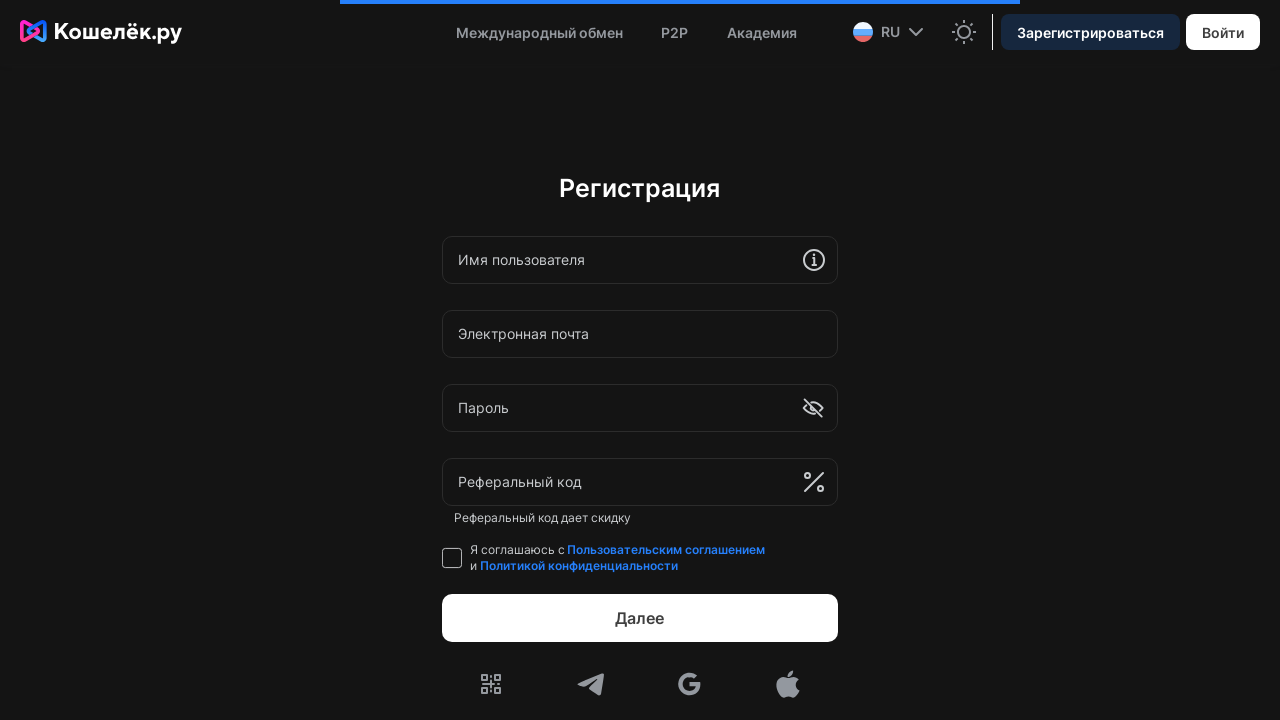

Located shadow host element for username validation
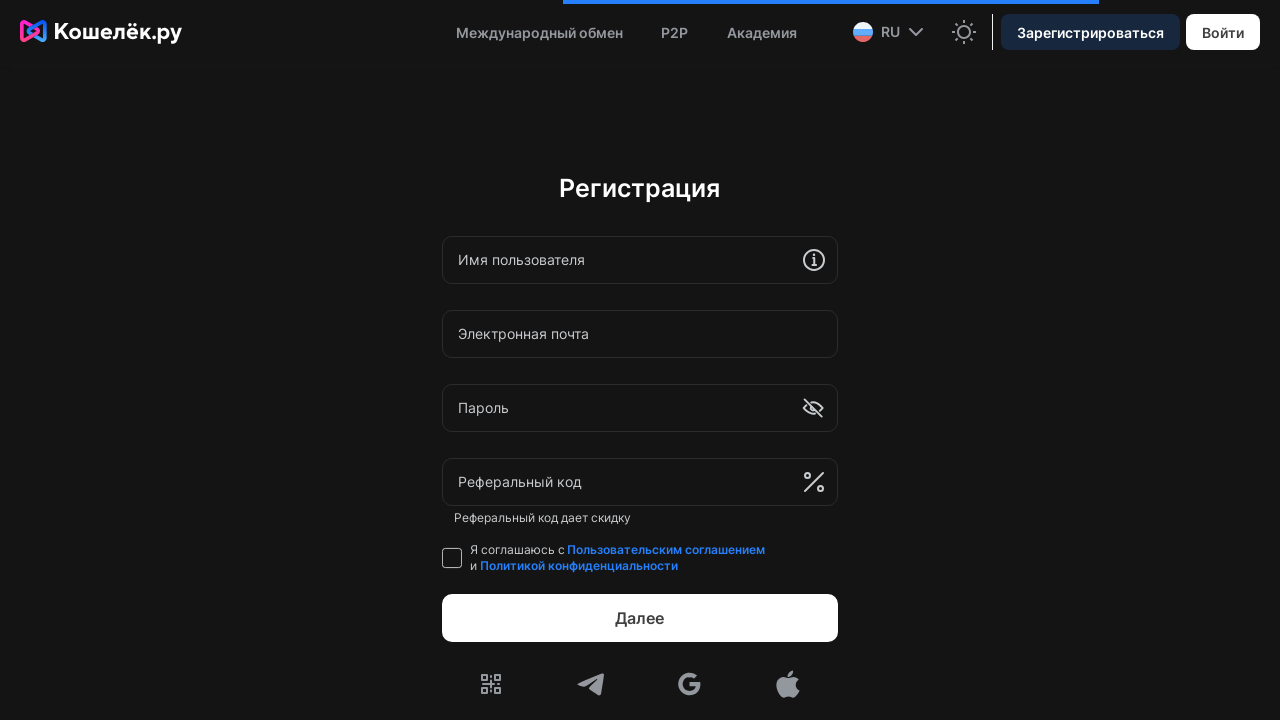

Located username input field in shadow DOM
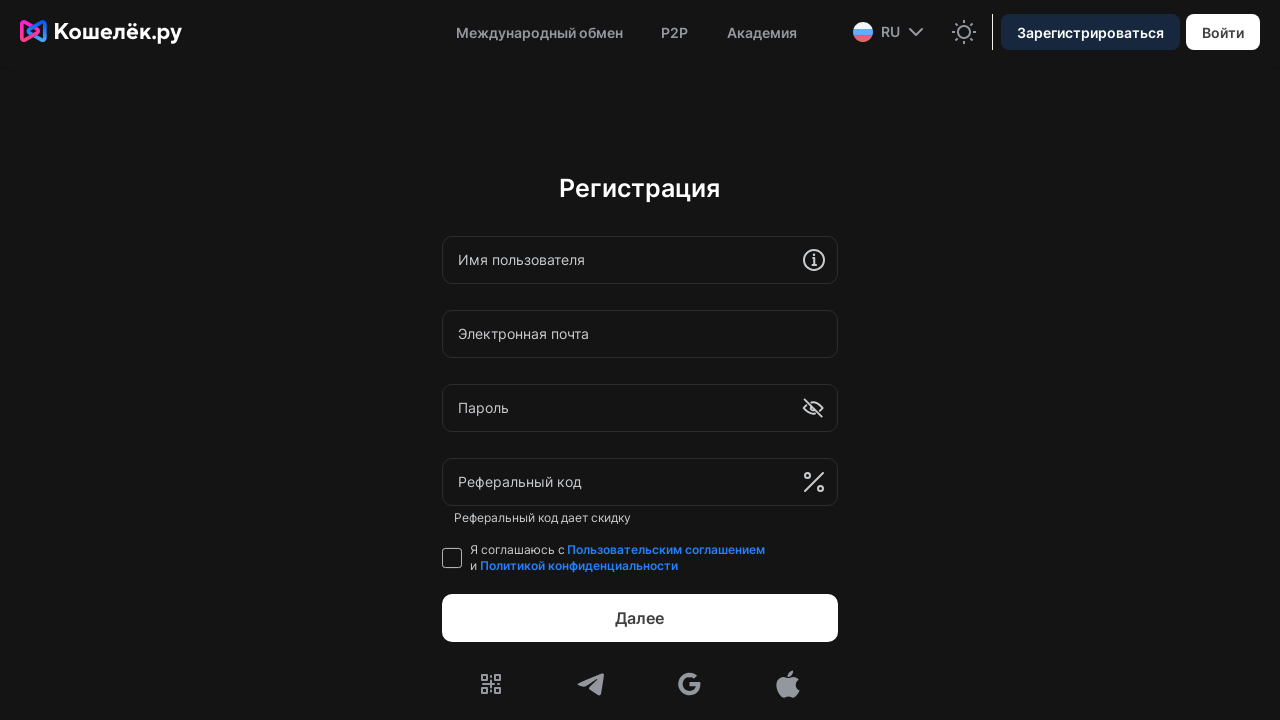

Entered username 'a' into the username field on section .remoteComponent >> input >> nth=0
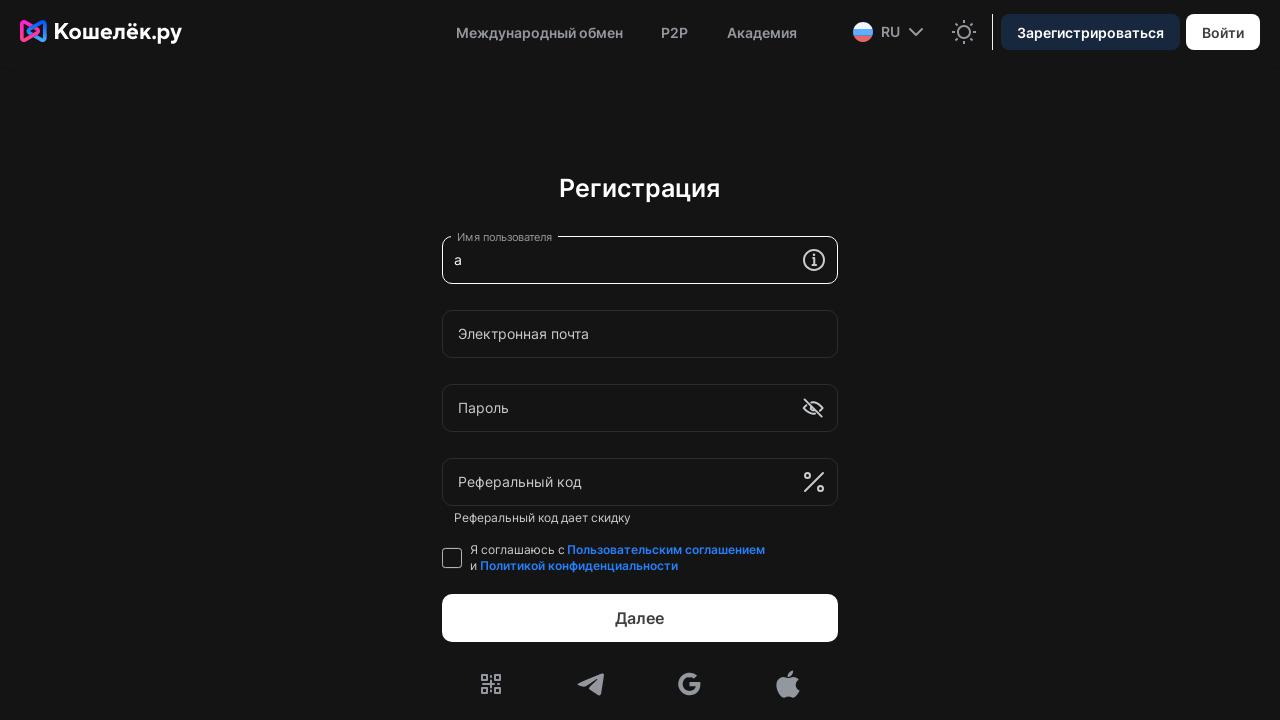

Clicked second input field to trigger validation for username 'a' at (640, 334) on section .remoteComponent >> input >> nth=1
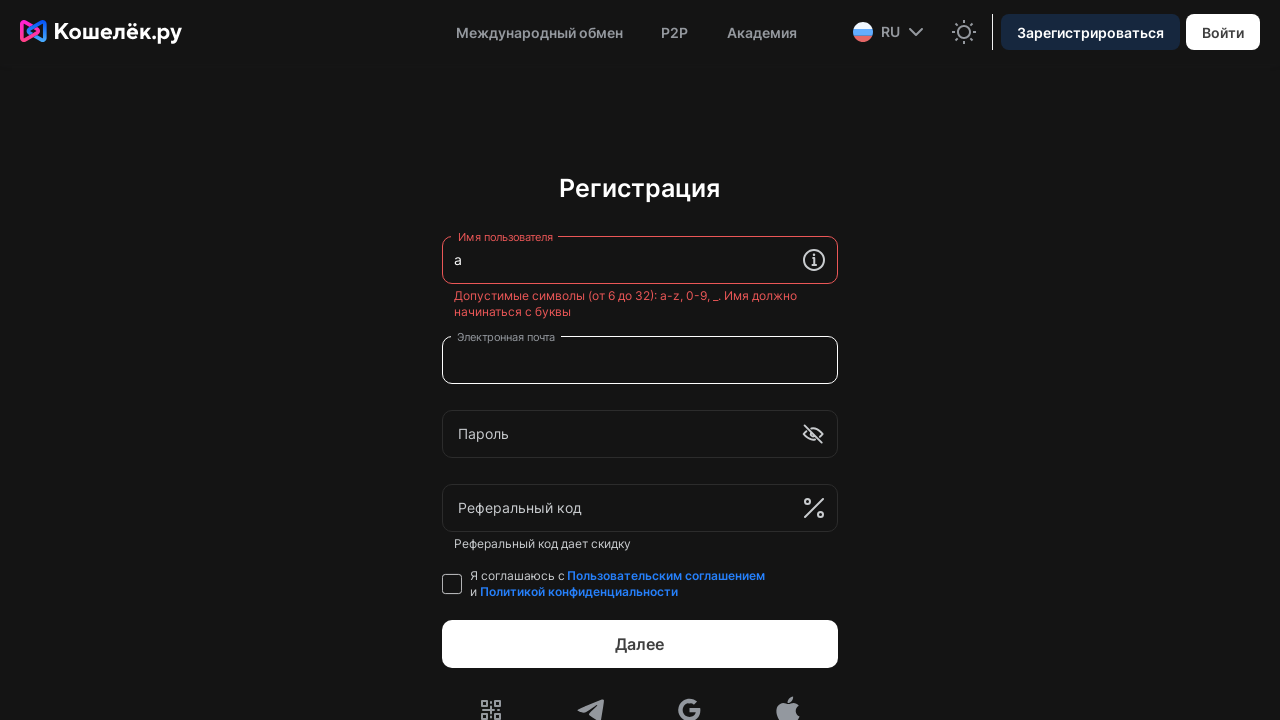

Validation error message appeared for username 'a'
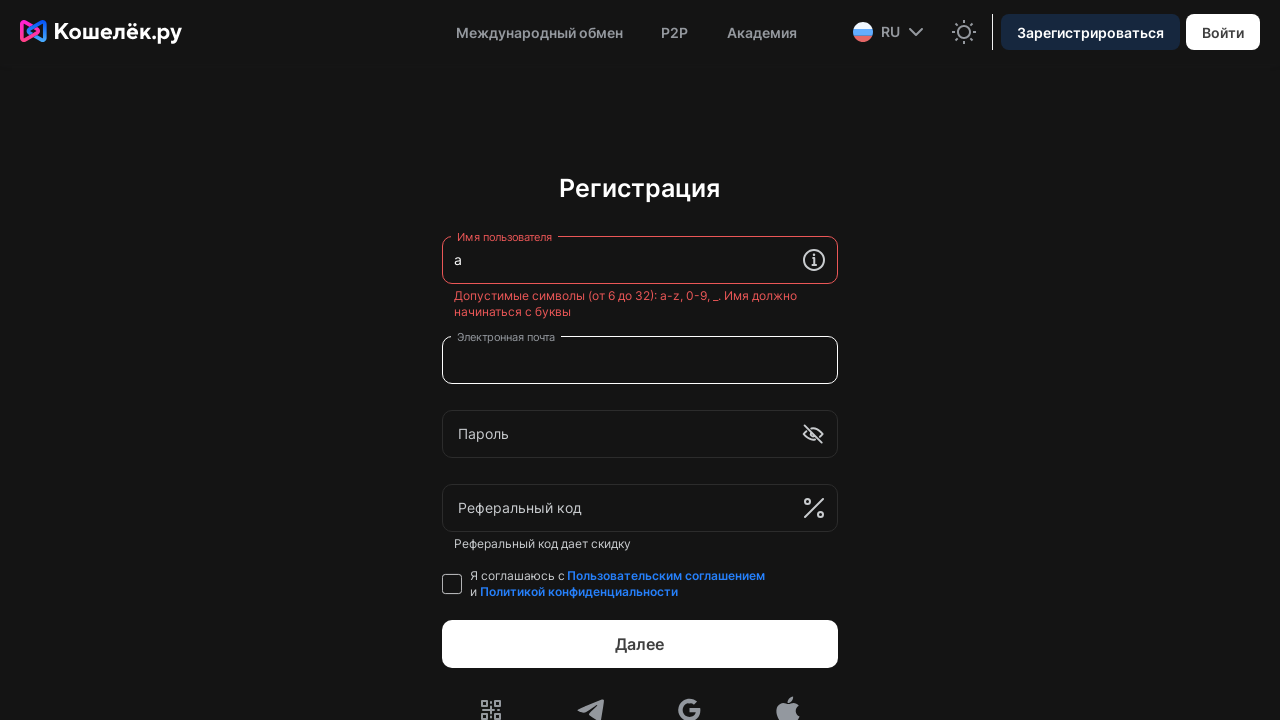

Cleared username field for next test iteration on section .remoteComponent >> input >> nth=0
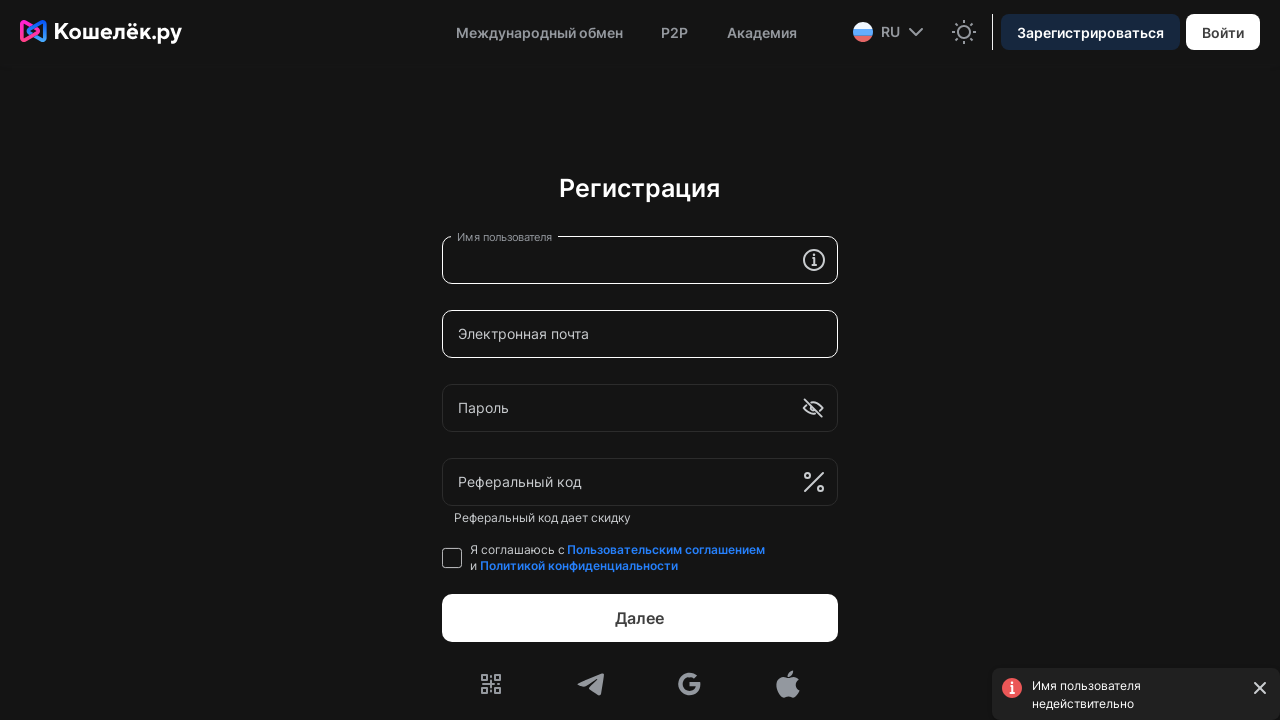

Located shadow host element for username validation
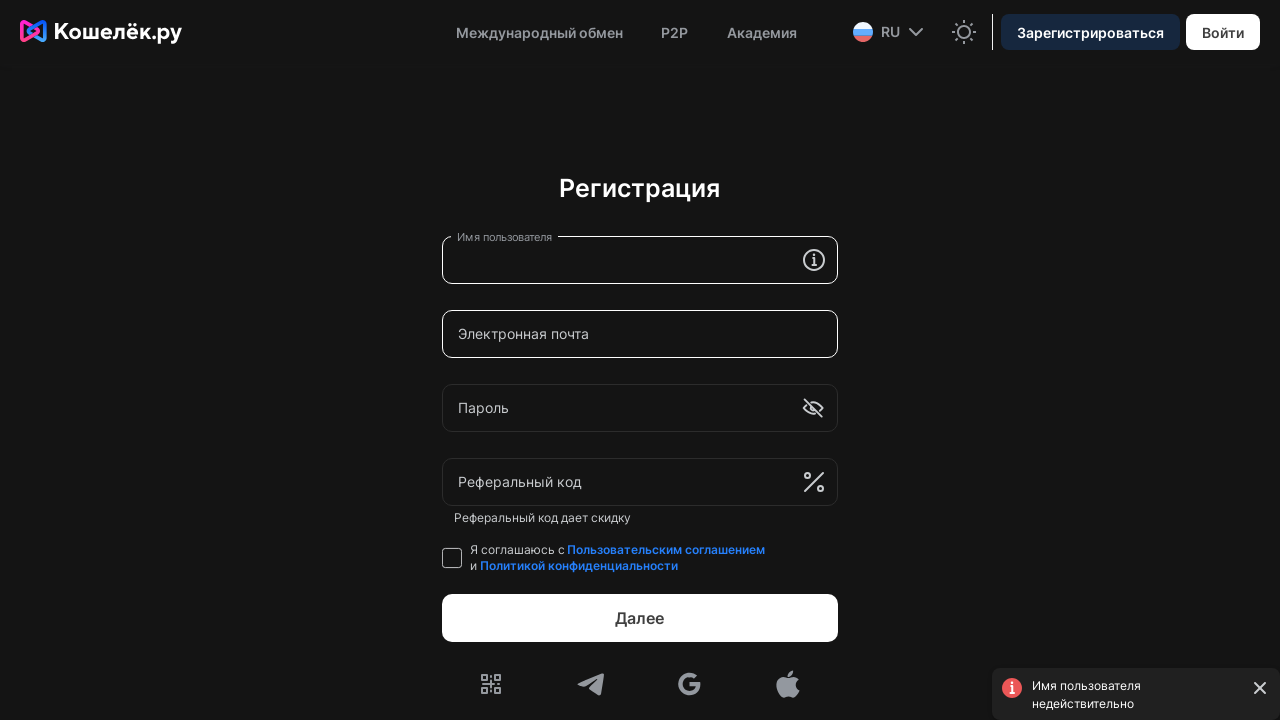

Located username input field in shadow DOM
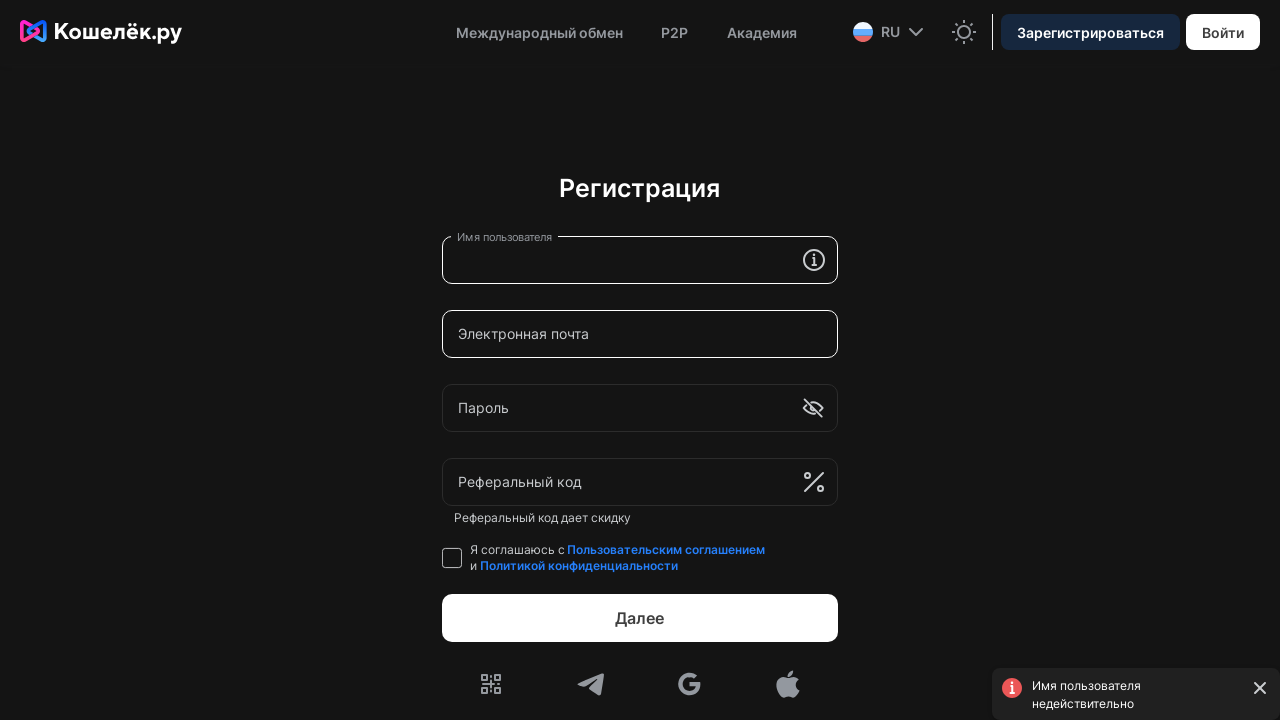

Entered username 'aaaaa' into the username field on section .remoteComponent >> input >> nth=0
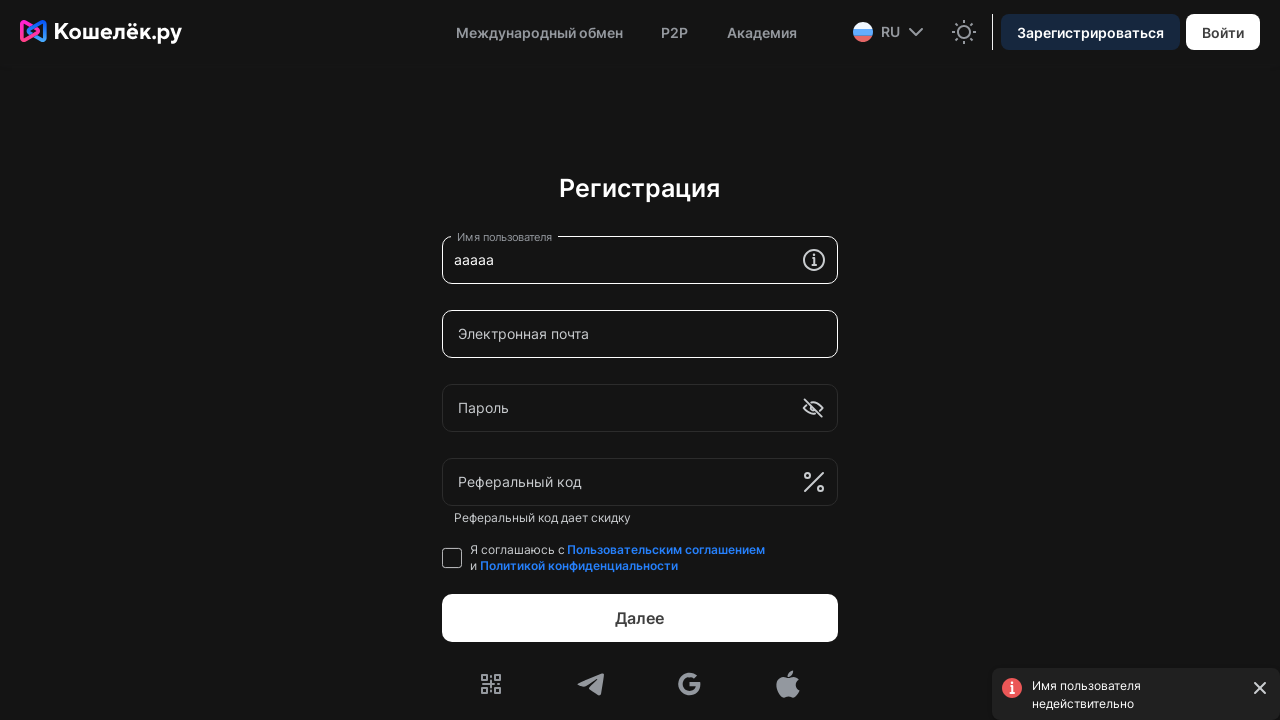

Clicked second input field to trigger validation for username 'aaaaa' at (640, 334) on section .remoteComponent >> input >> nth=1
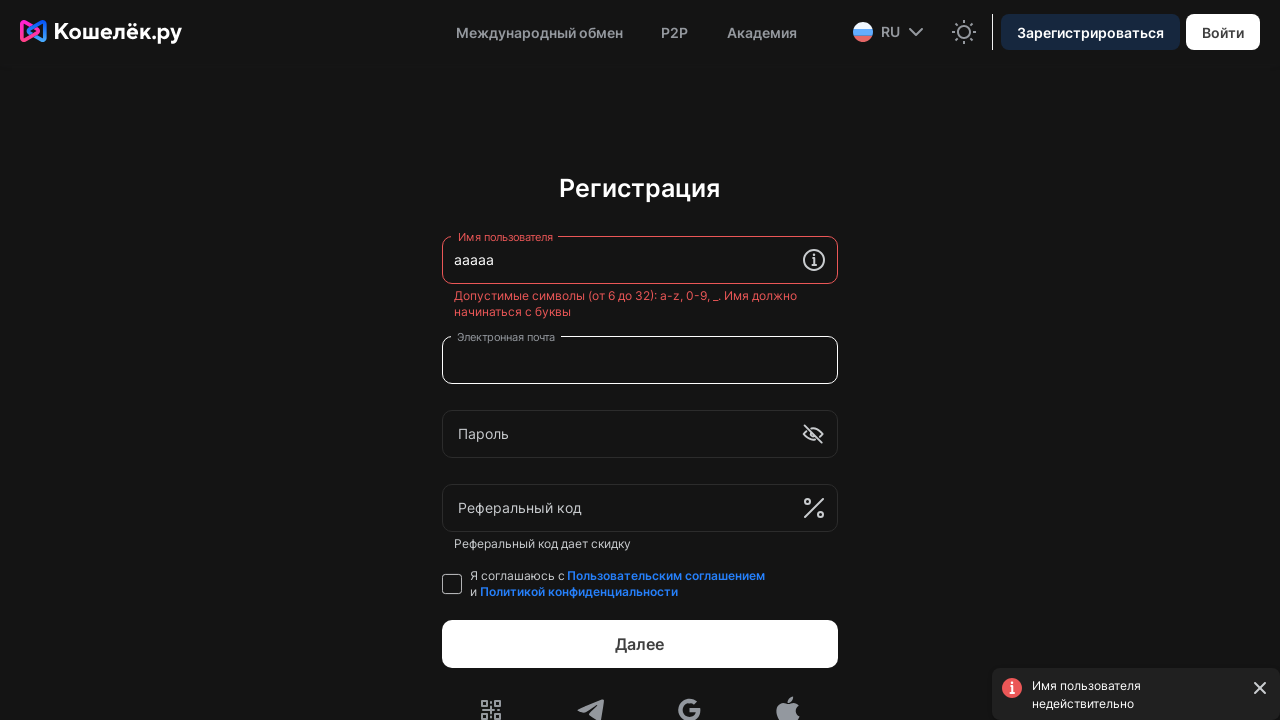

Validation error message appeared for username 'aaaaa'
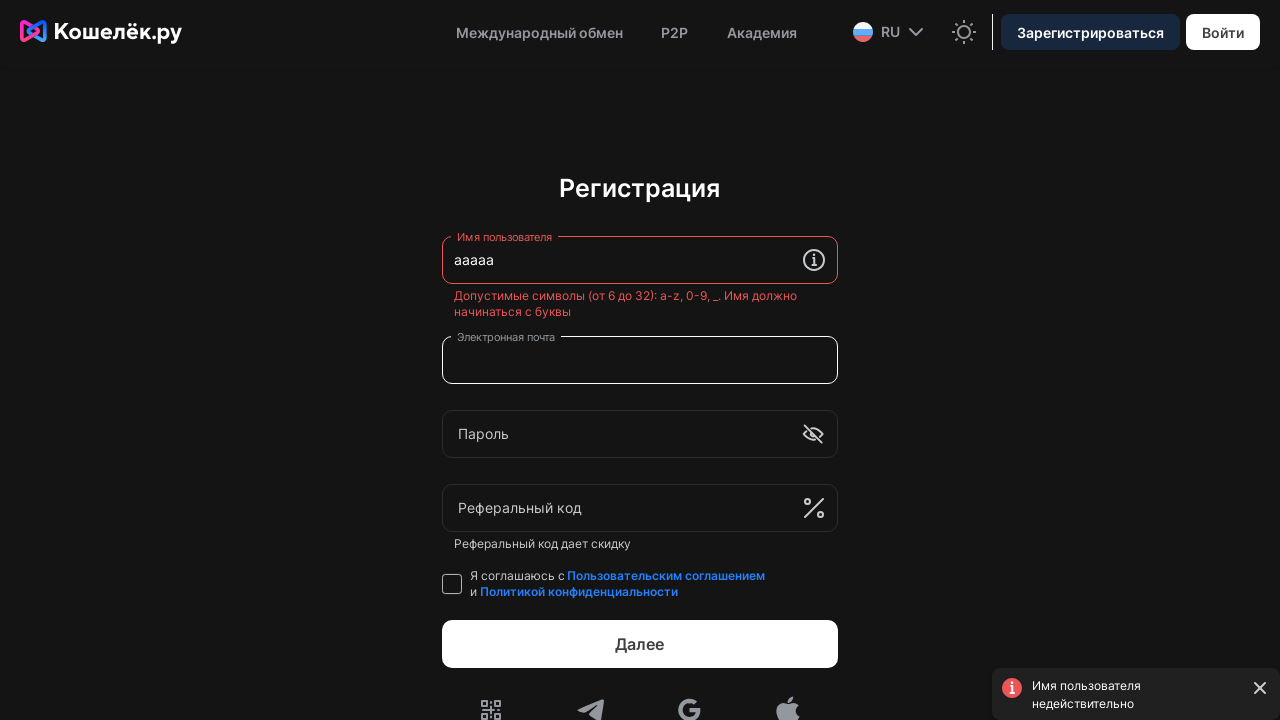

Cleared username field for next test iteration on section .remoteComponent >> input >> nth=0
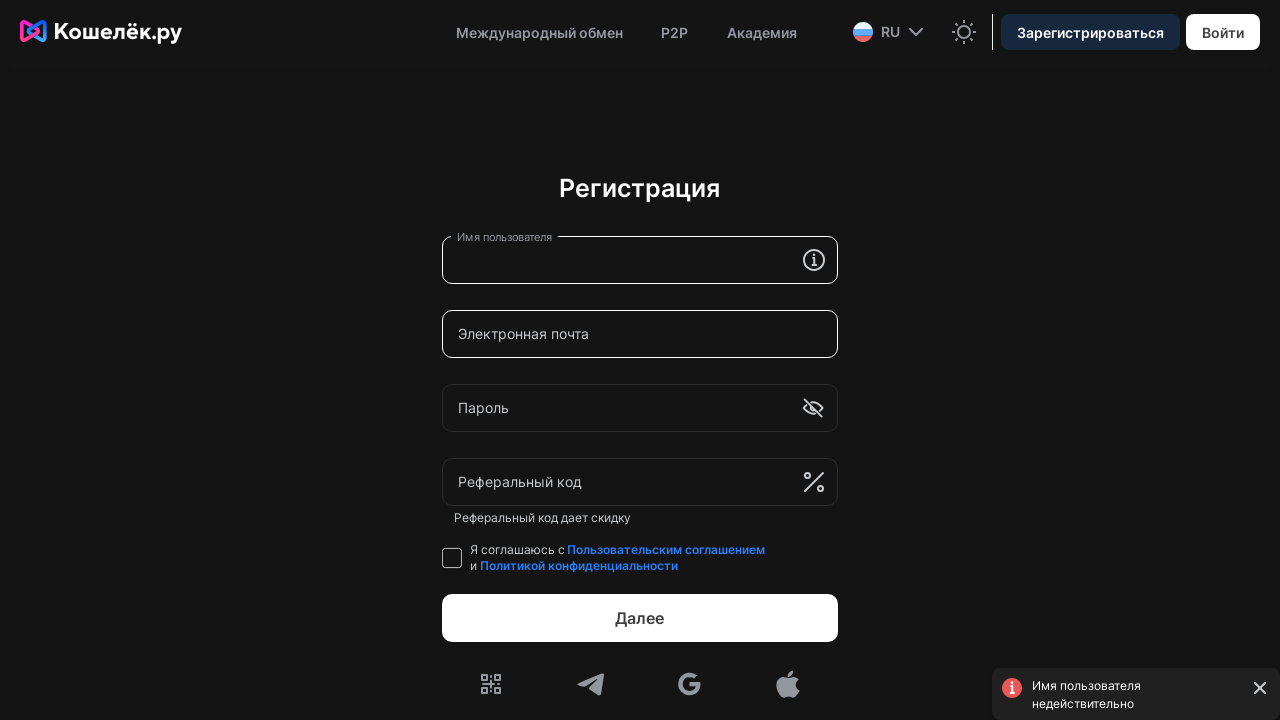

Located shadow host element for username validation
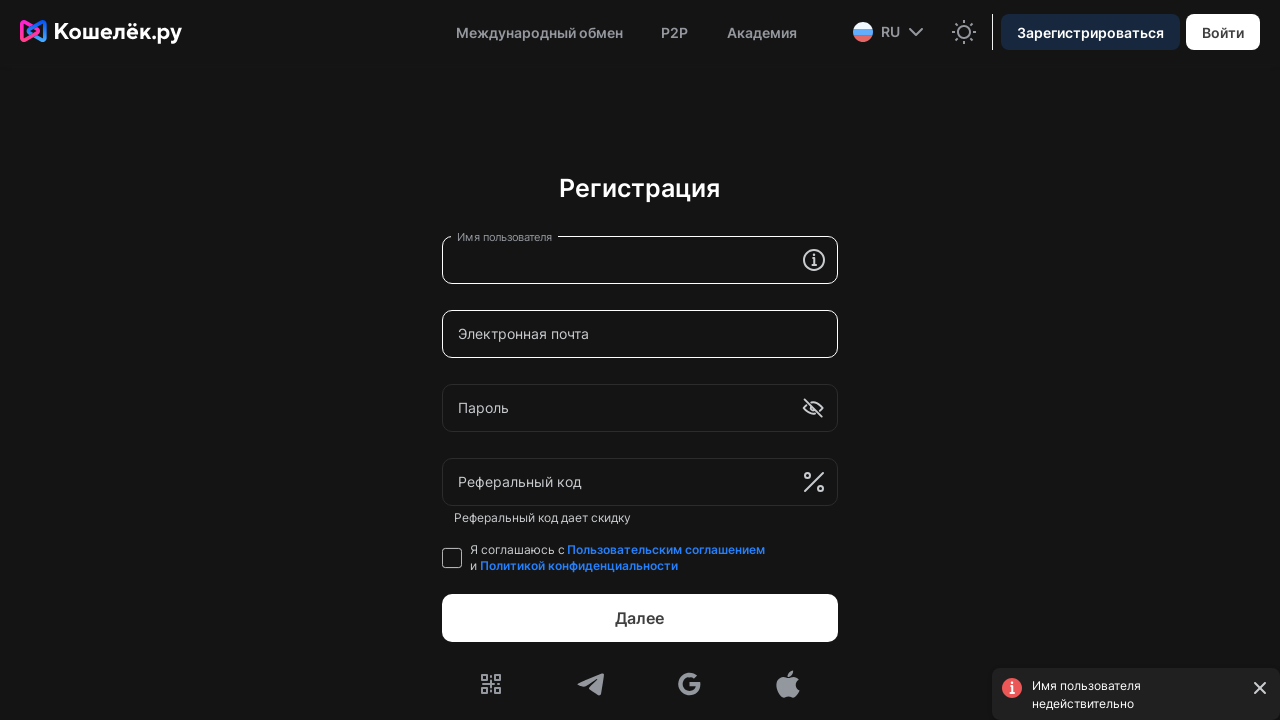

Located username input field in shadow DOM
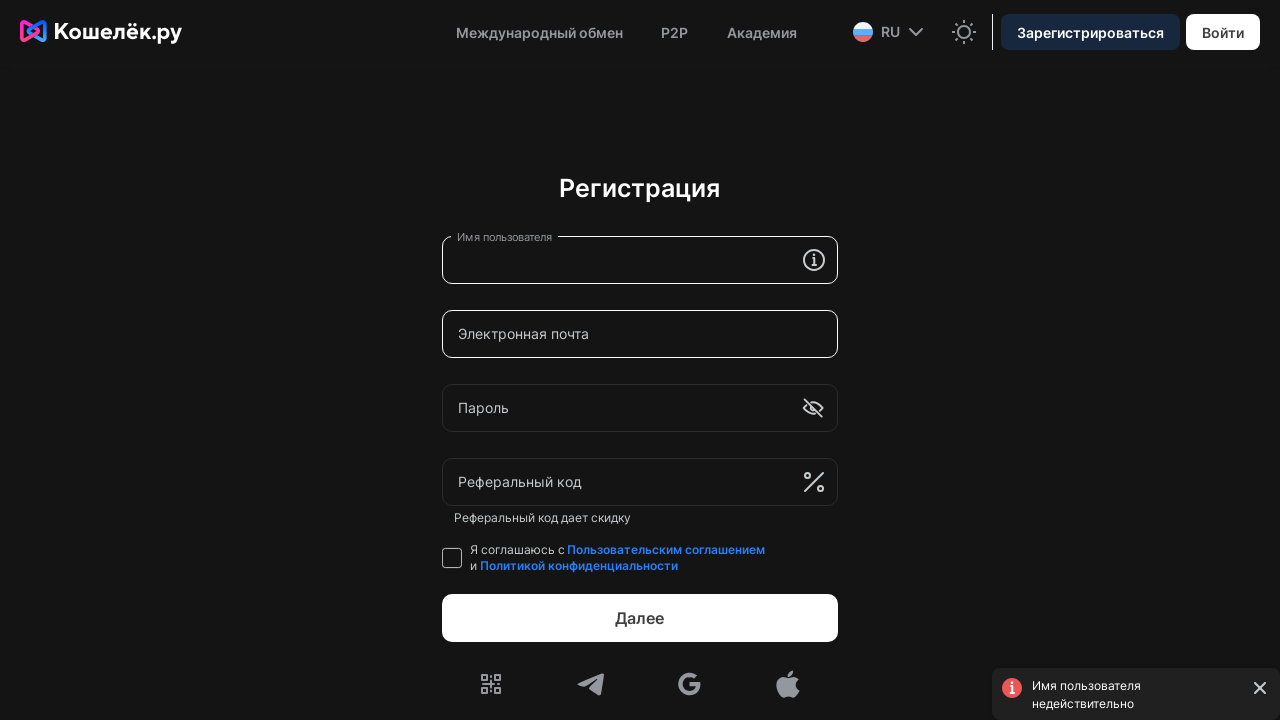

Entered username 'aaaaaaaaaaaaaaaaaaaaaaaaaaaaaaaaa' into the username field on section .remoteComponent >> input >> nth=0
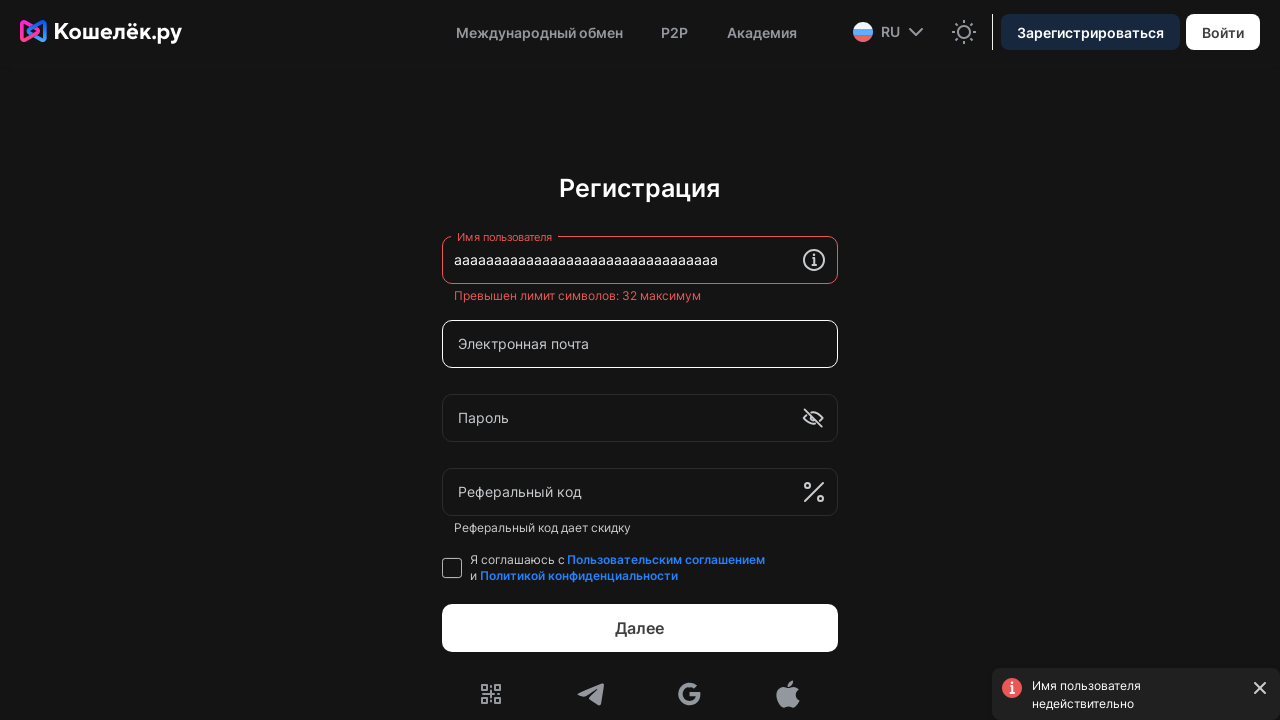

Clicked second input field to trigger validation for username 'aaaaaaaaaaaaaaaaaaaaaaaaaaaaaaaaa' at (640, 344) on section .remoteComponent >> input >> nth=1
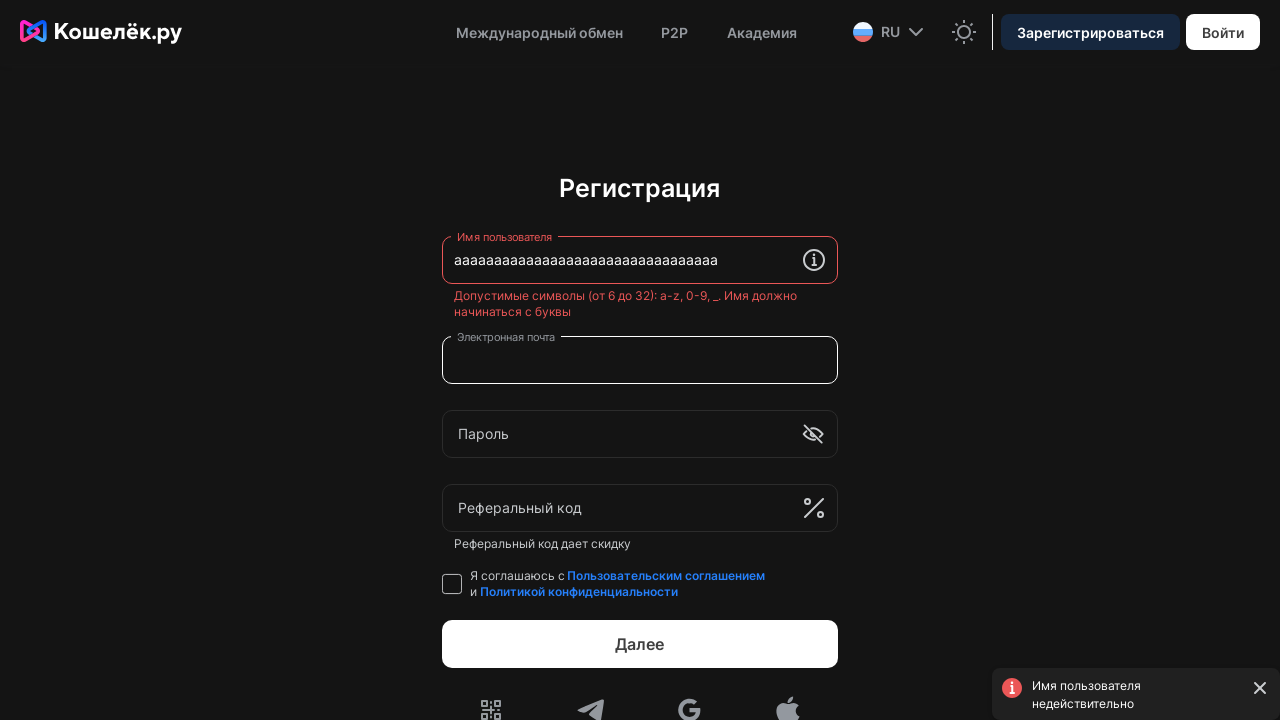

Validation error message appeared for username 'aaaaaaaaaaaaaaaaaaaaaaaaaaaaaaaaa'
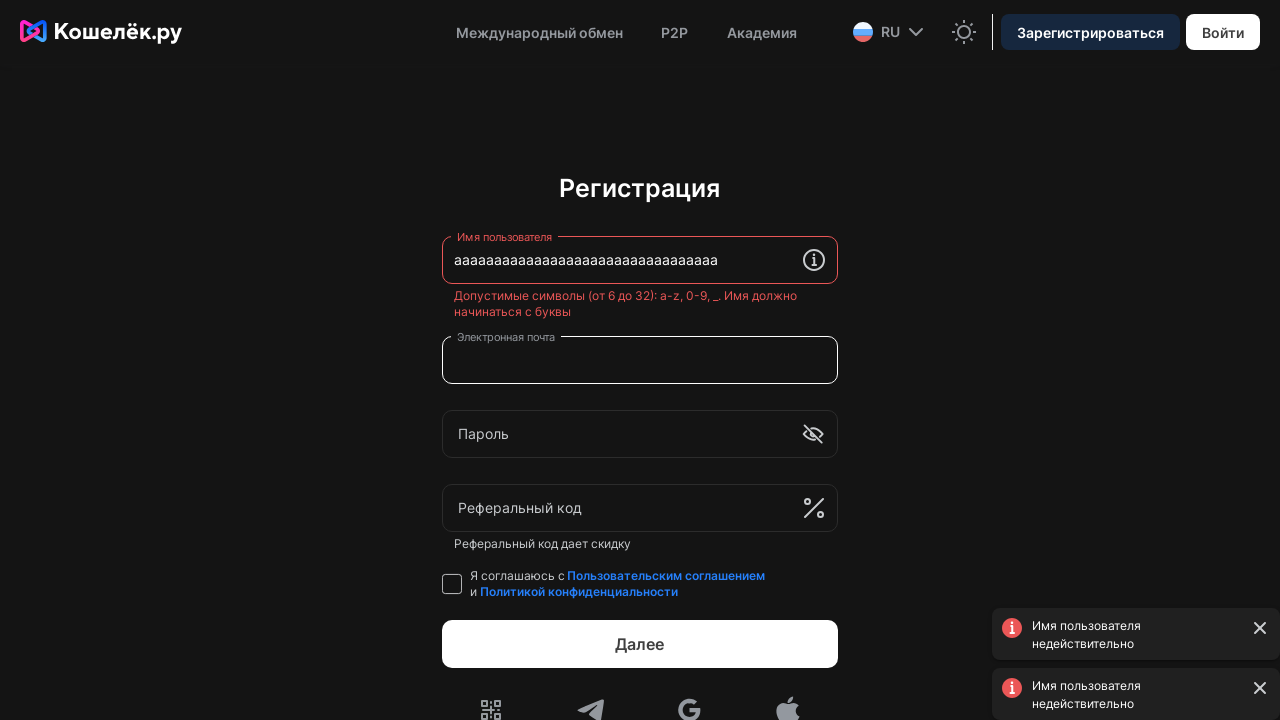

Cleared username field for next test iteration on section .remoteComponent >> input >> nth=0
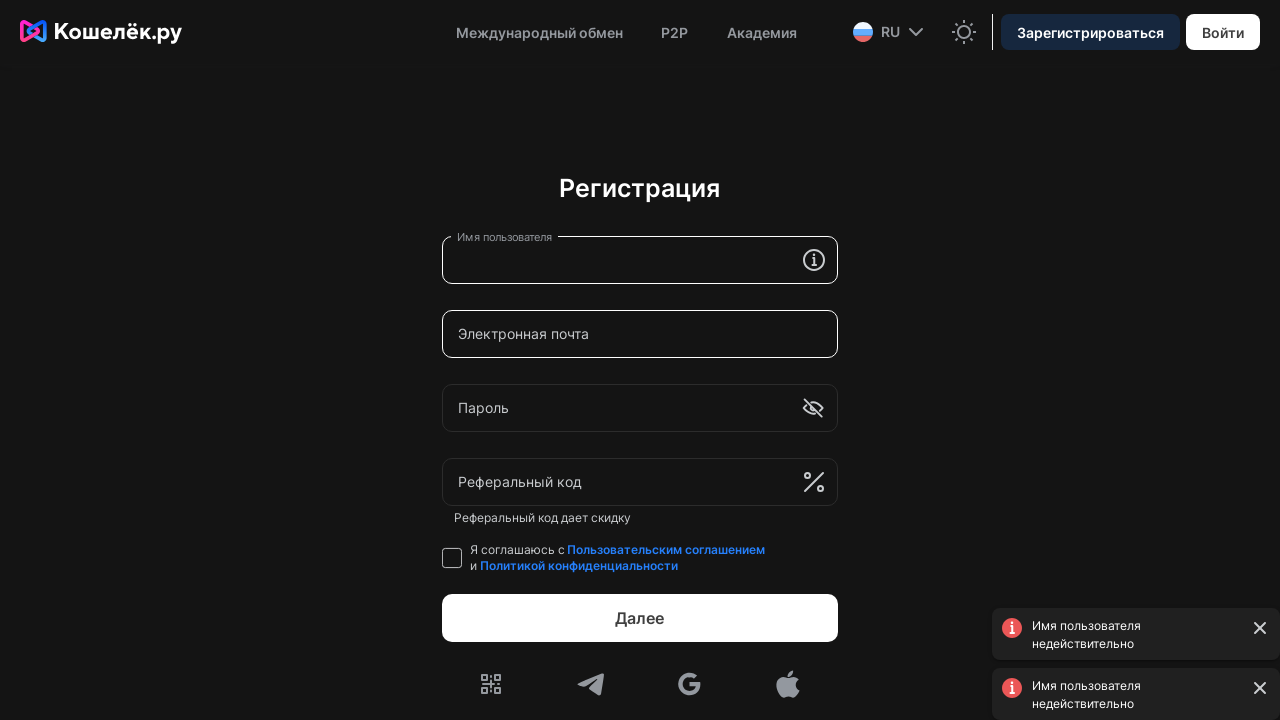

Located shadow host element for username validation
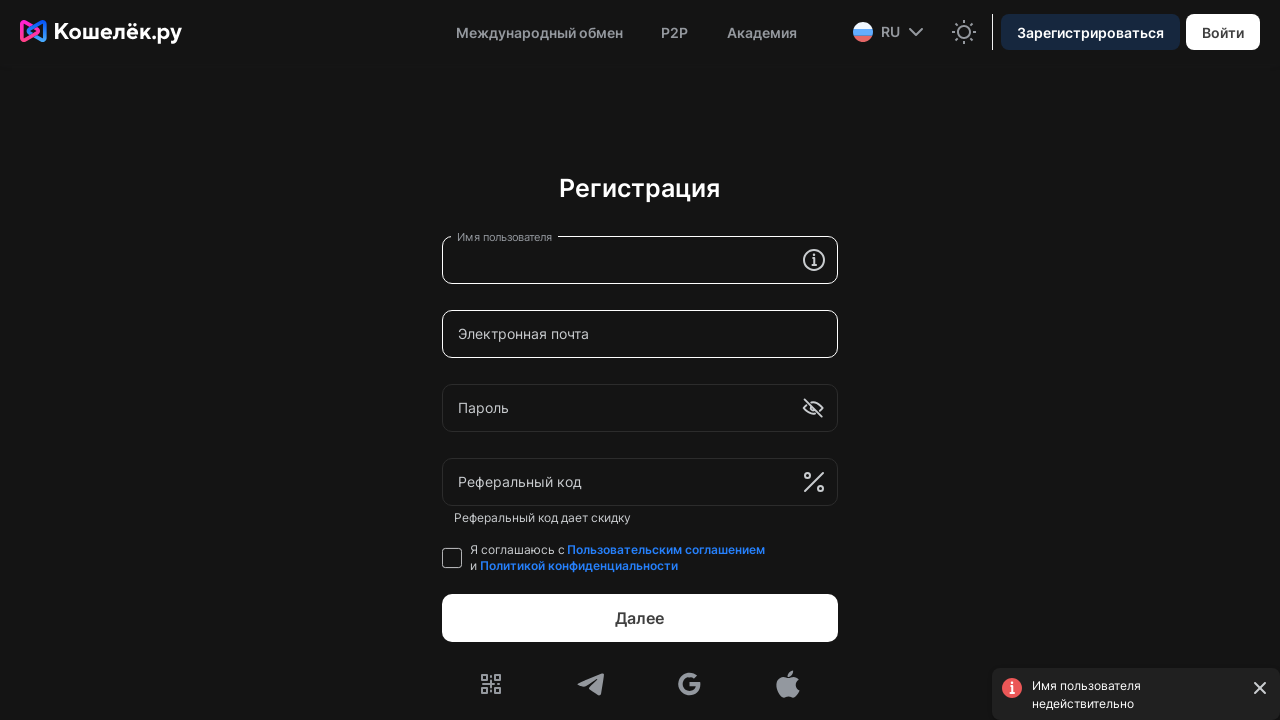

Located username input field in shadow DOM
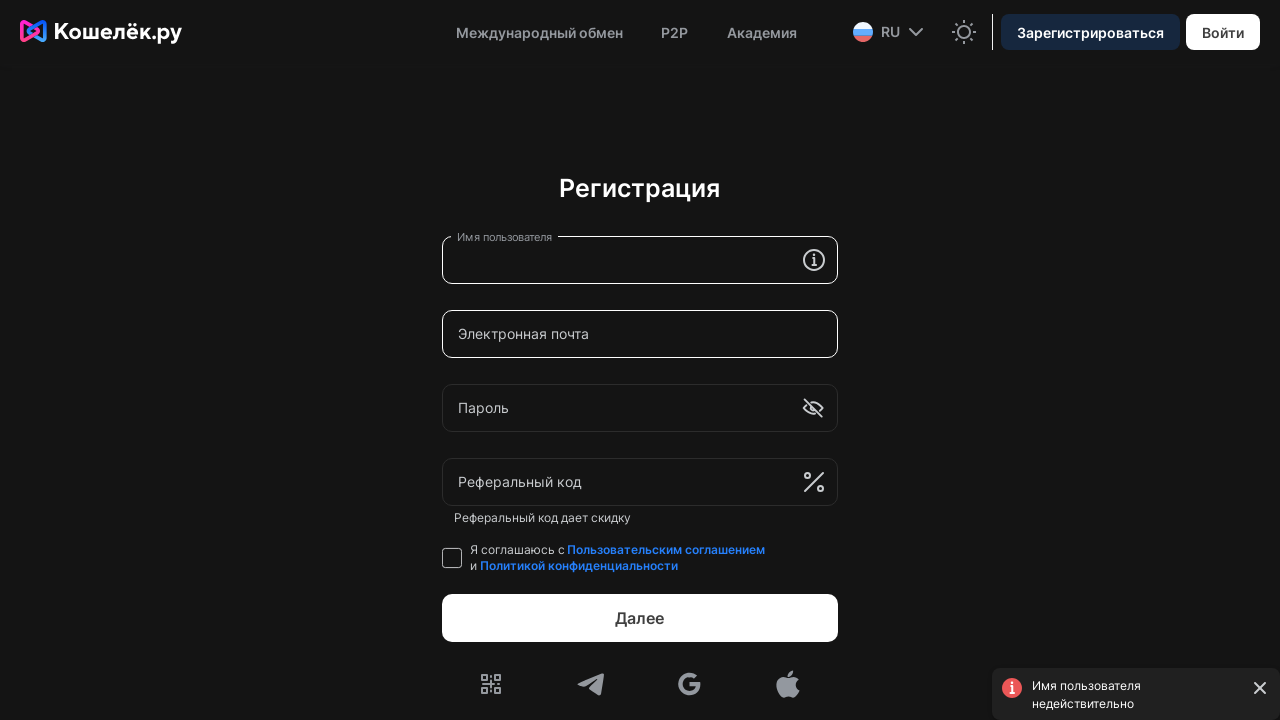

Entered username 'aaaaaaaaaaaaaaaaaaaaaaaaaaaaaaaaaaaaaaaaaaaaaa' into the username field on section .remoteComponent >> input >> nth=0
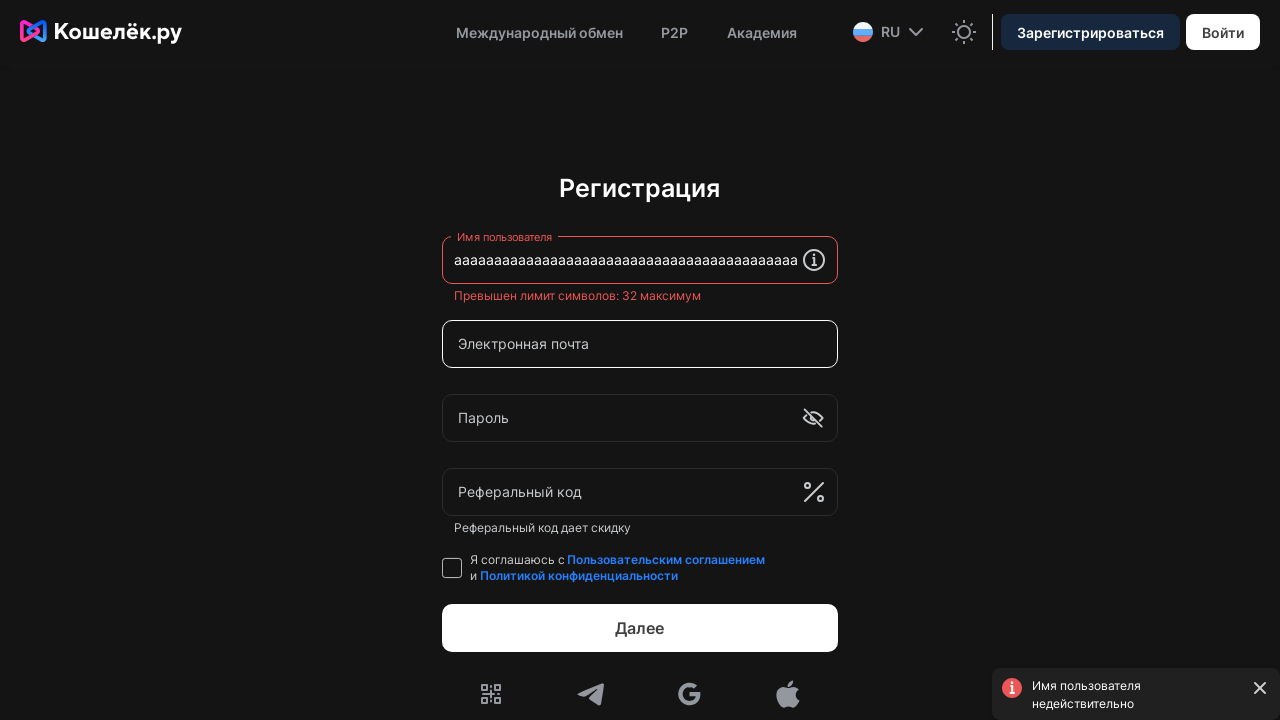

Clicked second input field to trigger validation for username 'aaaaaaaaaaaaaaaaaaaaaaaaaaaaaaaaaaaaaaaaaaaaaa' at (640, 344) on section .remoteComponent >> input >> nth=1
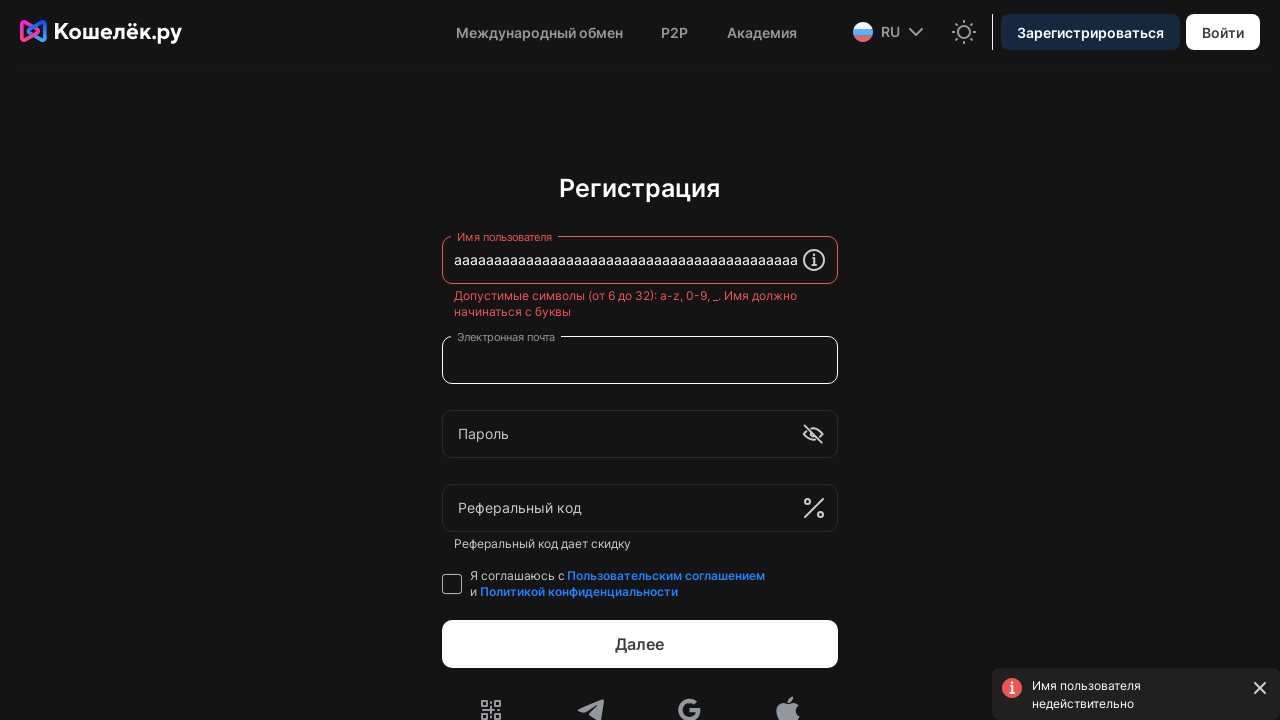

Validation error message appeared for username 'aaaaaaaaaaaaaaaaaaaaaaaaaaaaaaaaaaaaaaaaaaaaaa'
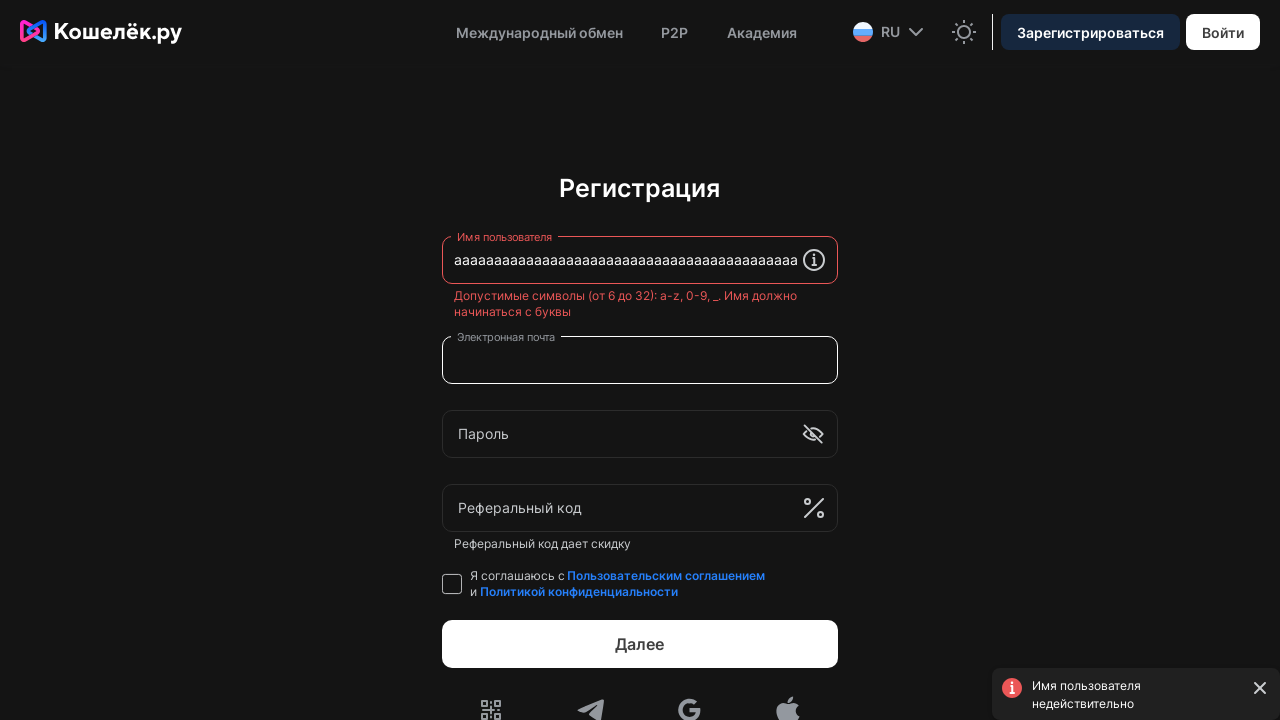

Cleared username field for next test iteration on section .remoteComponent >> input >> nth=0
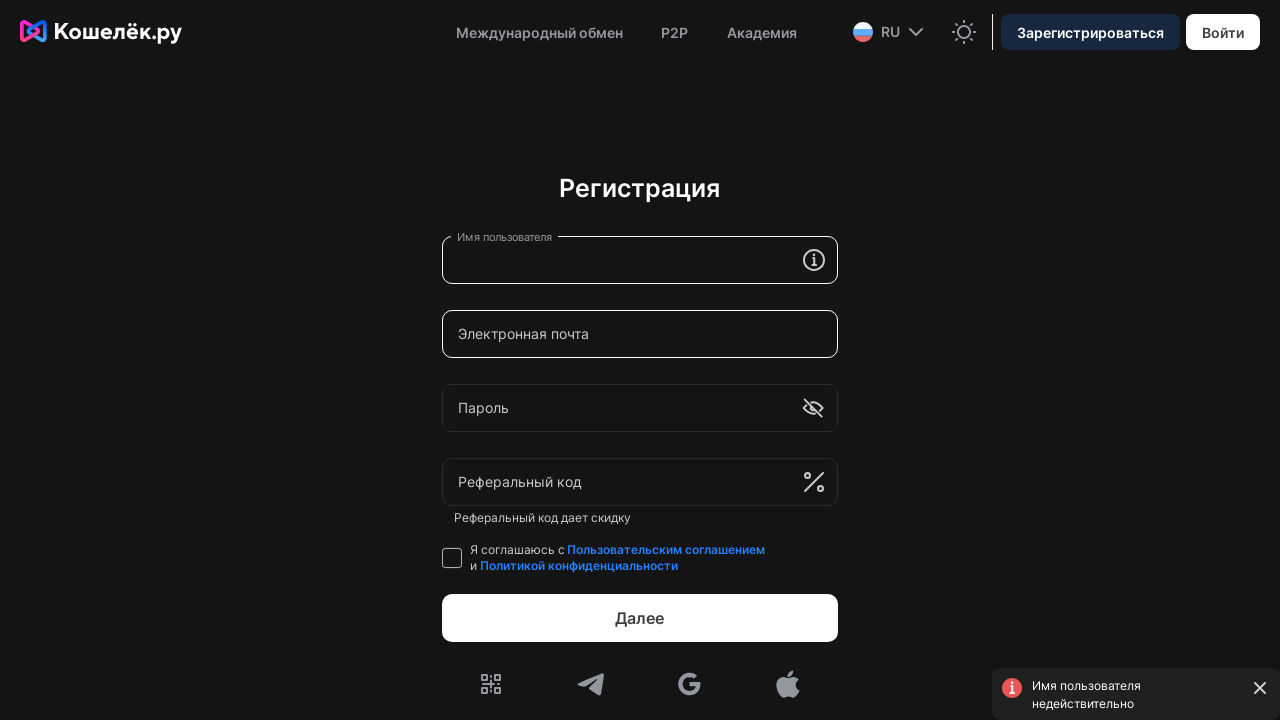

Located shadow host element for username validation
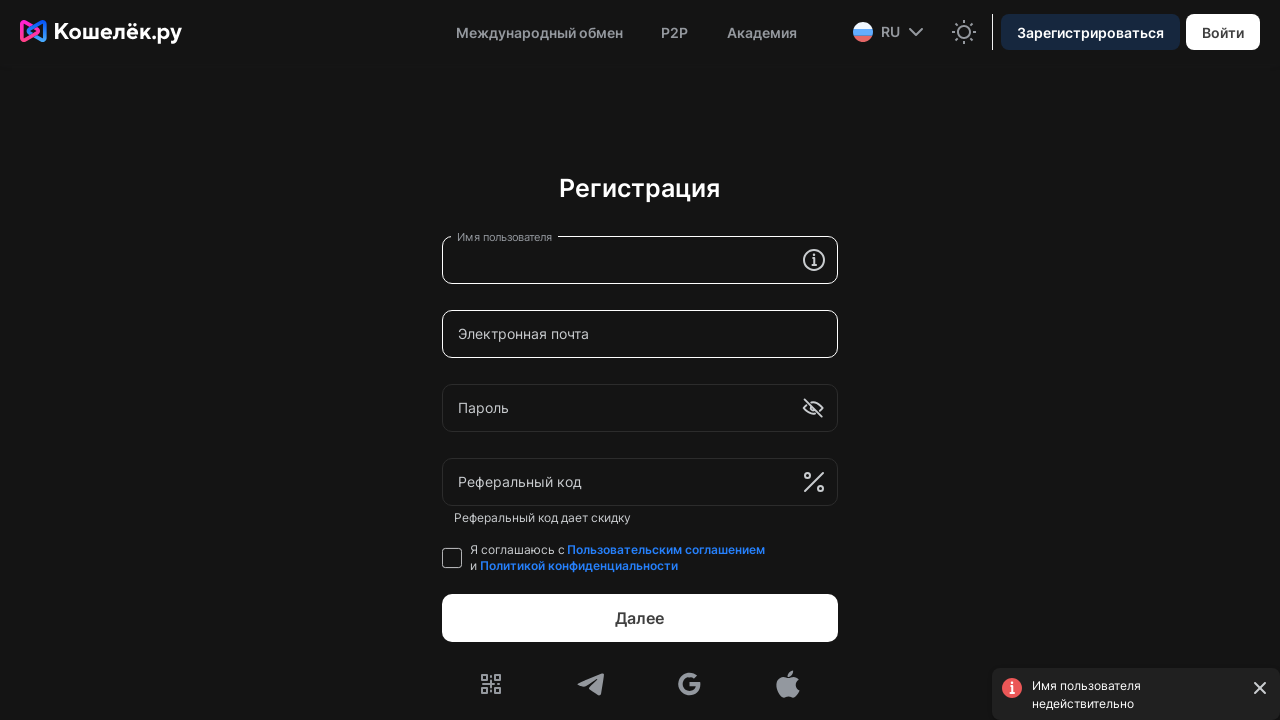

Located username input field in shadow DOM
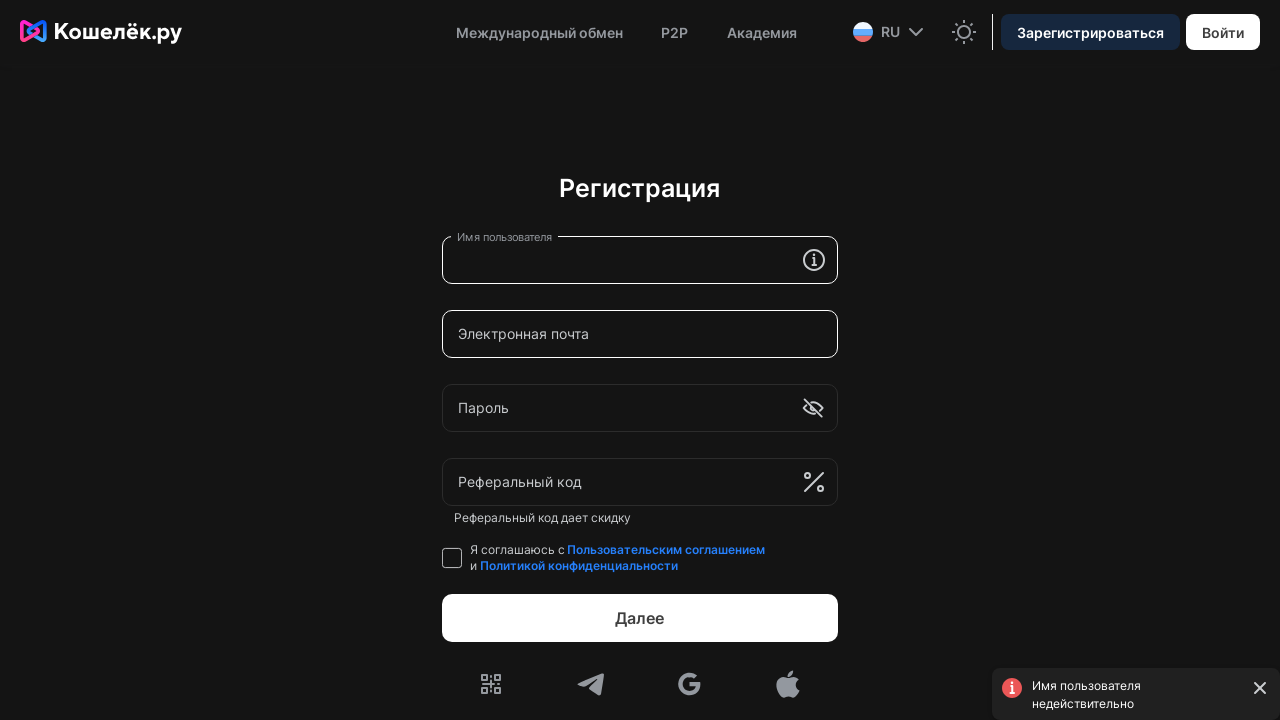

Entered username '1aaaaaa' into the username field on section .remoteComponent >> input >> nth=0
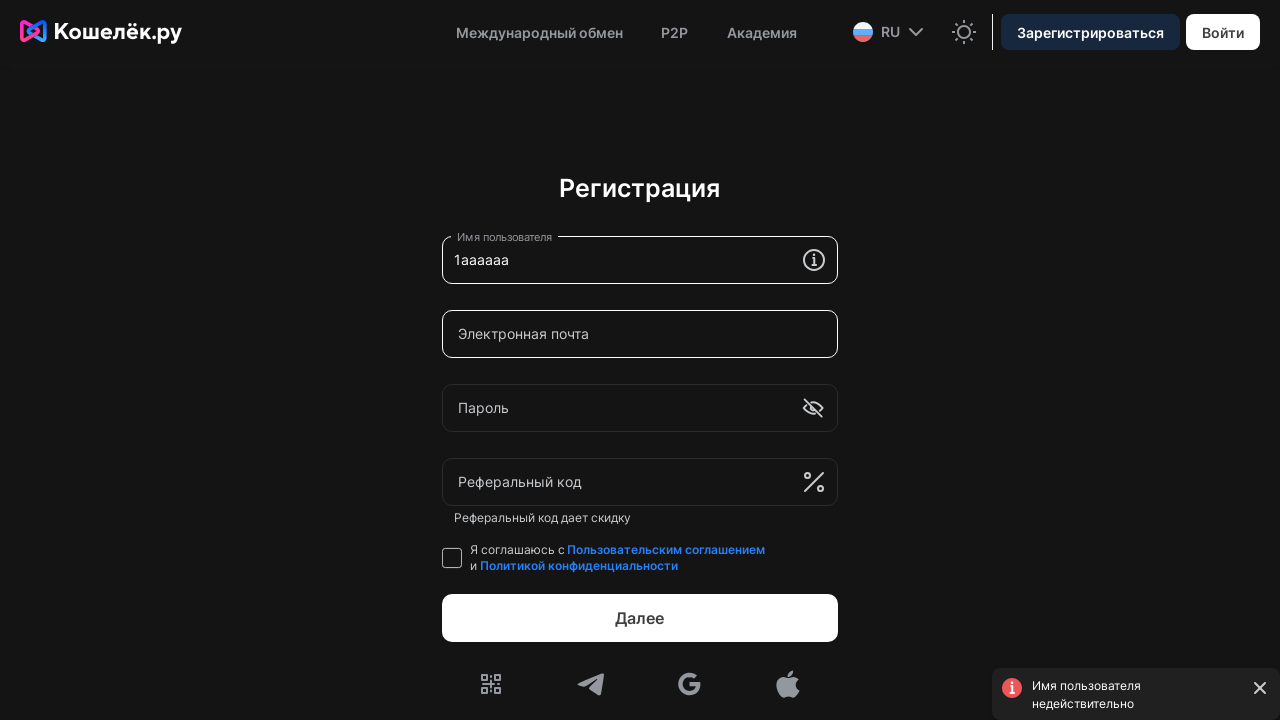

Clicked second input field to trigger validation for username '1aaaaaa' at (640, 334) on section .remoteComponent >> input >> nth=1
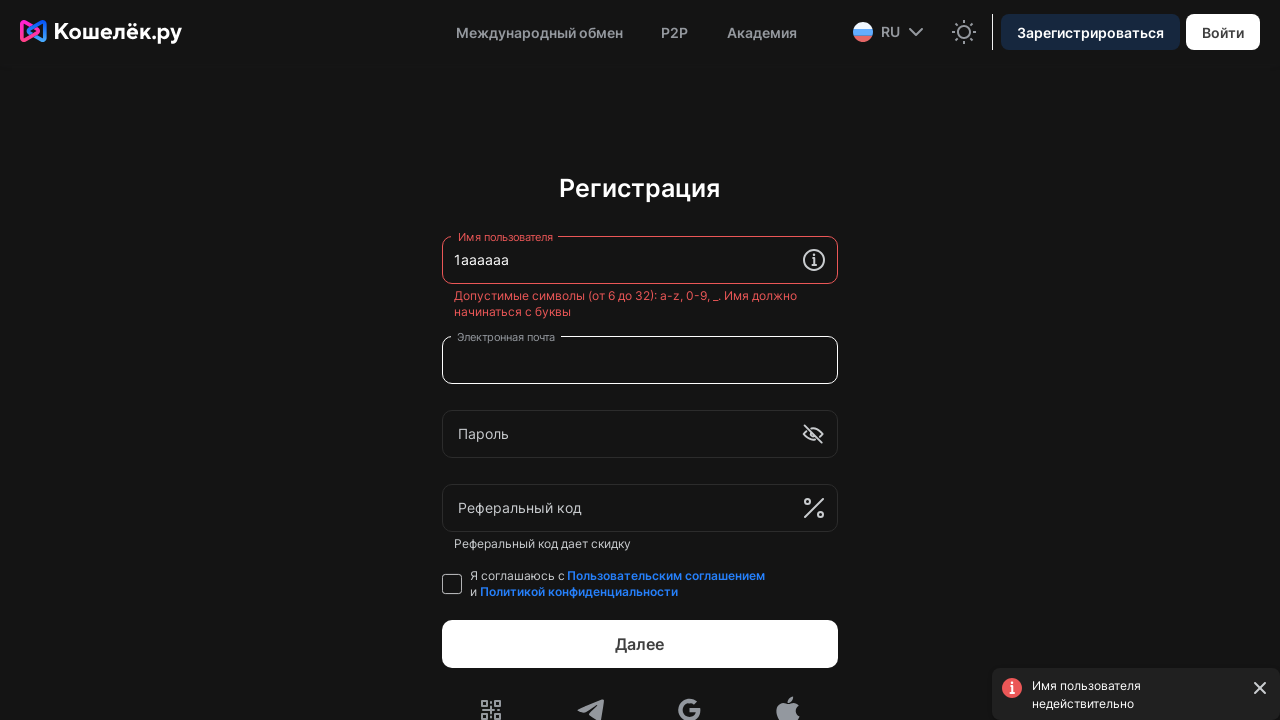

Validation error message appeared for username '1aaaaaa'
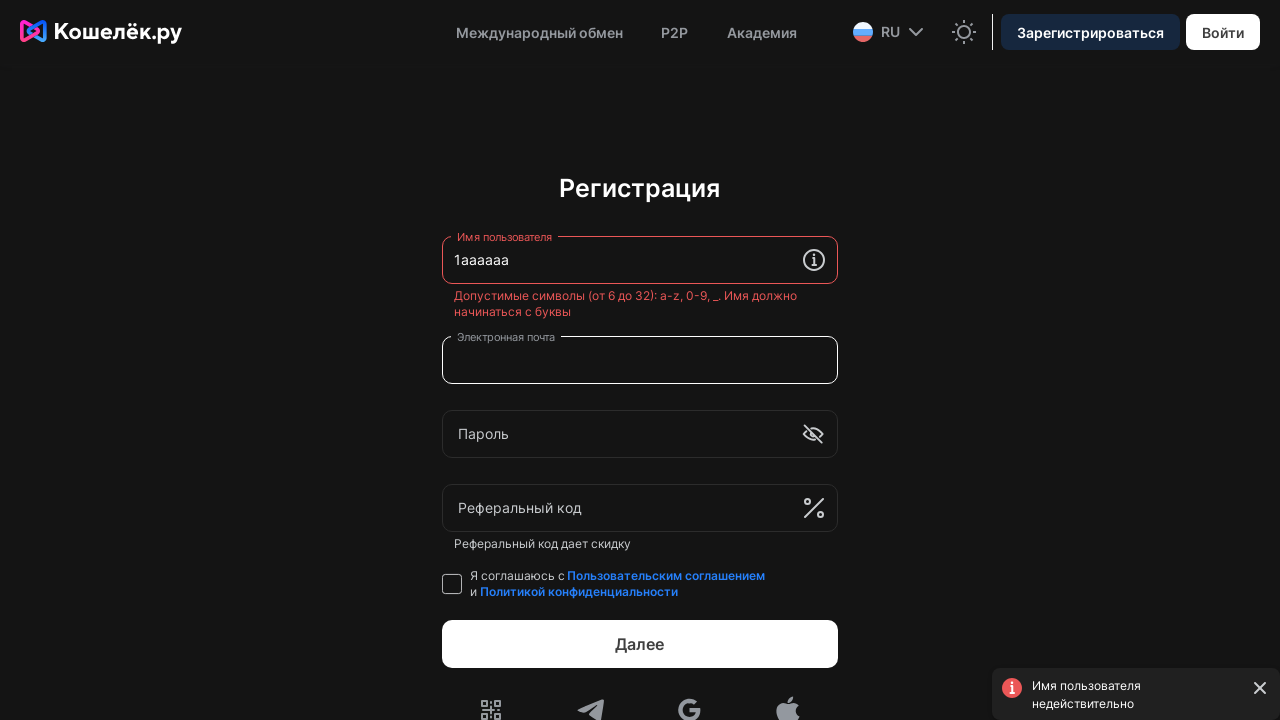

Cleared username field for next test iteration on section .remoteComponent >> input >> nth=0
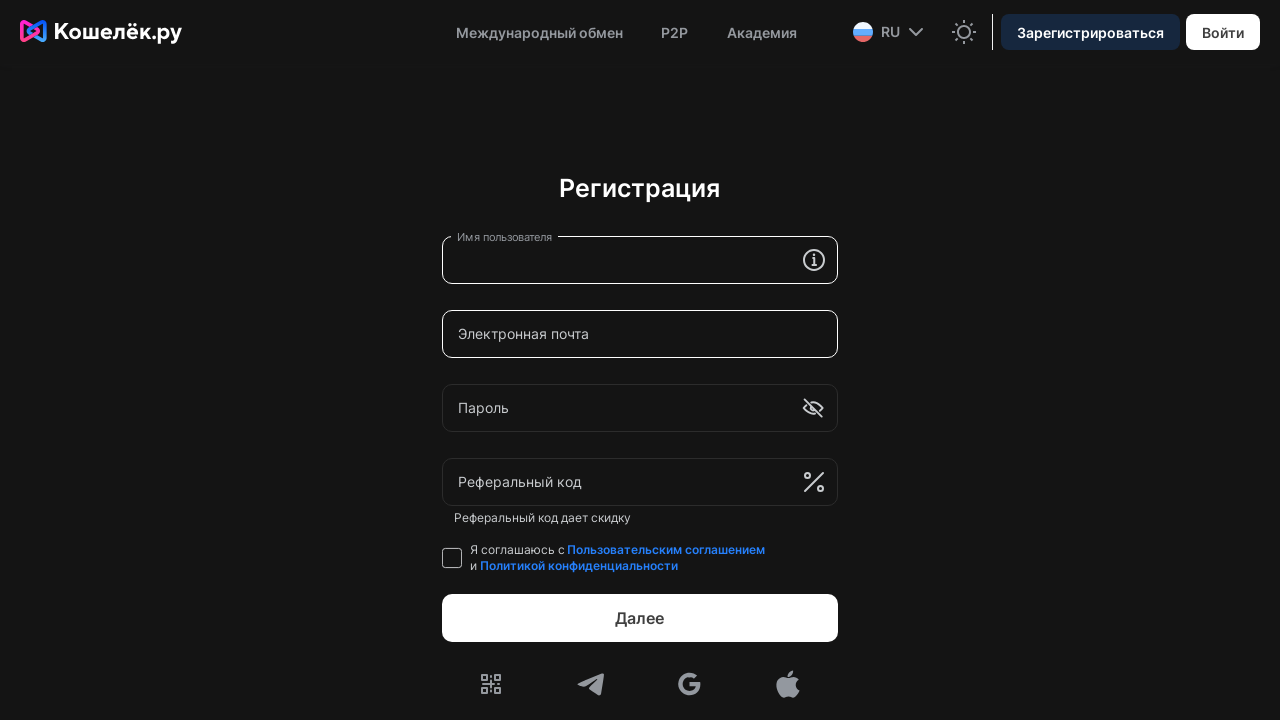

Located shadow host element for username validation
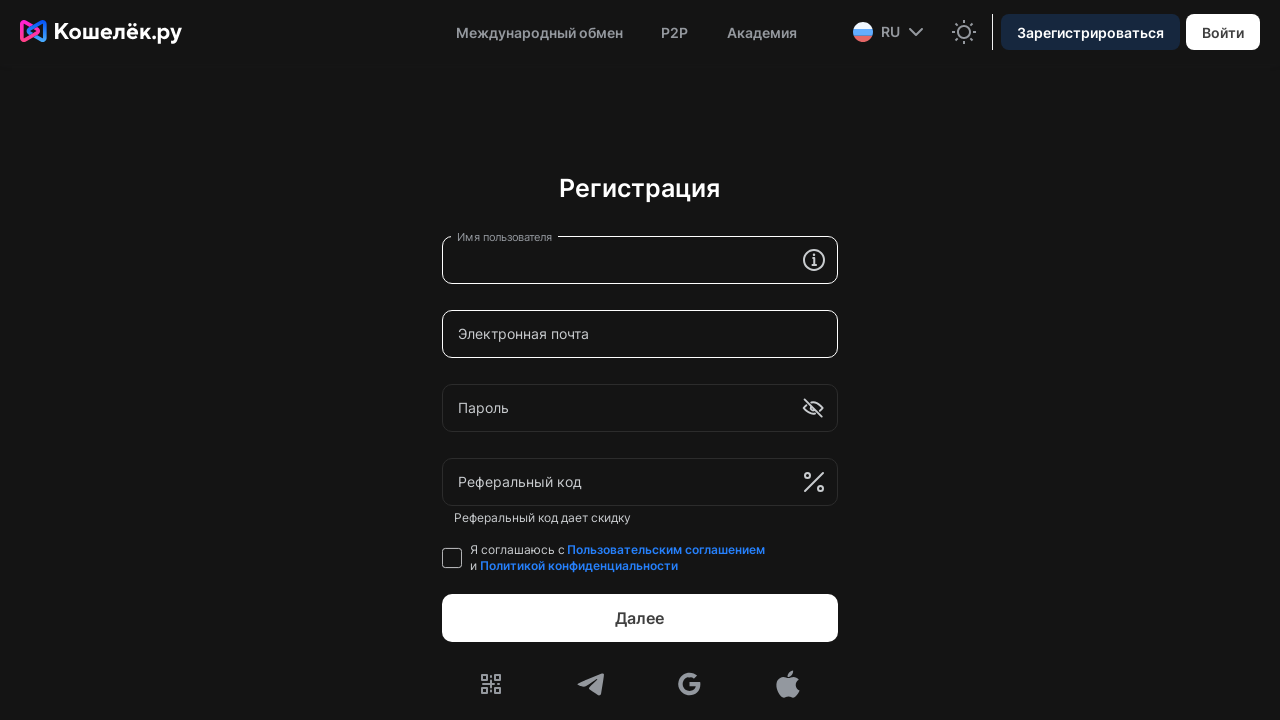

Located username input field in shadow DOM
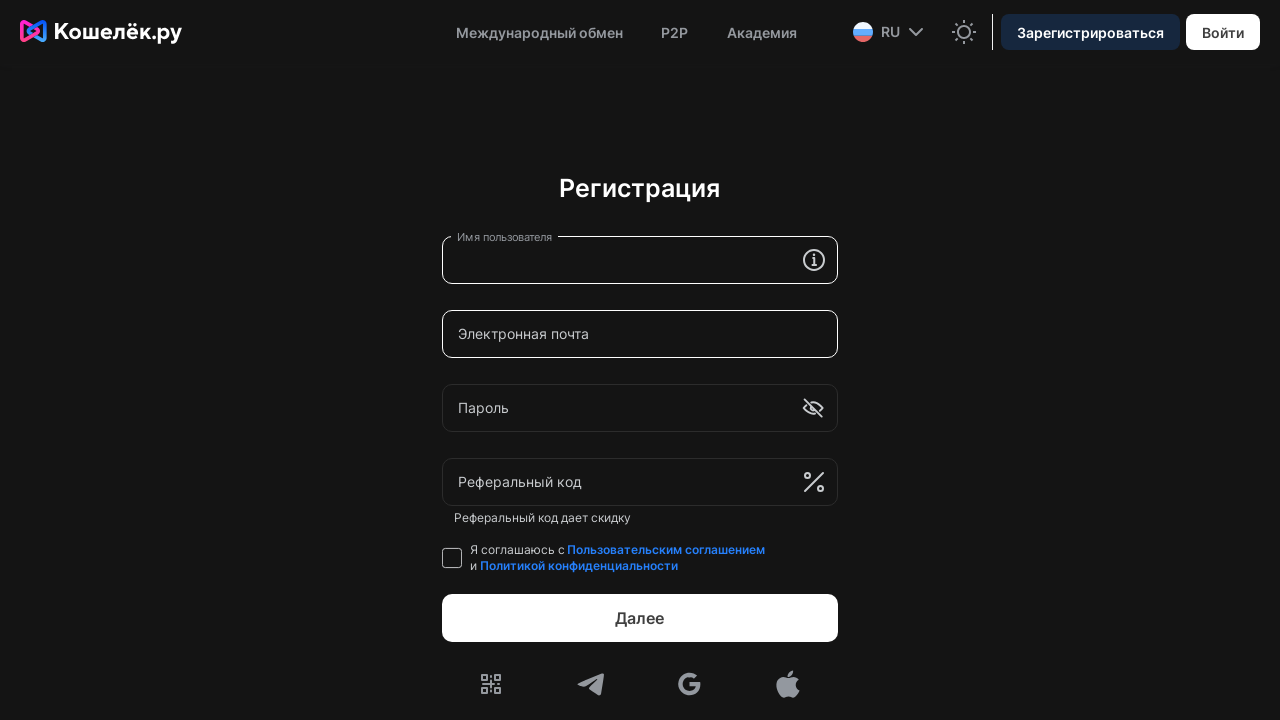

Entered username 'abcdef~' into the username field on section .remoteComponent >> input >> nth=0
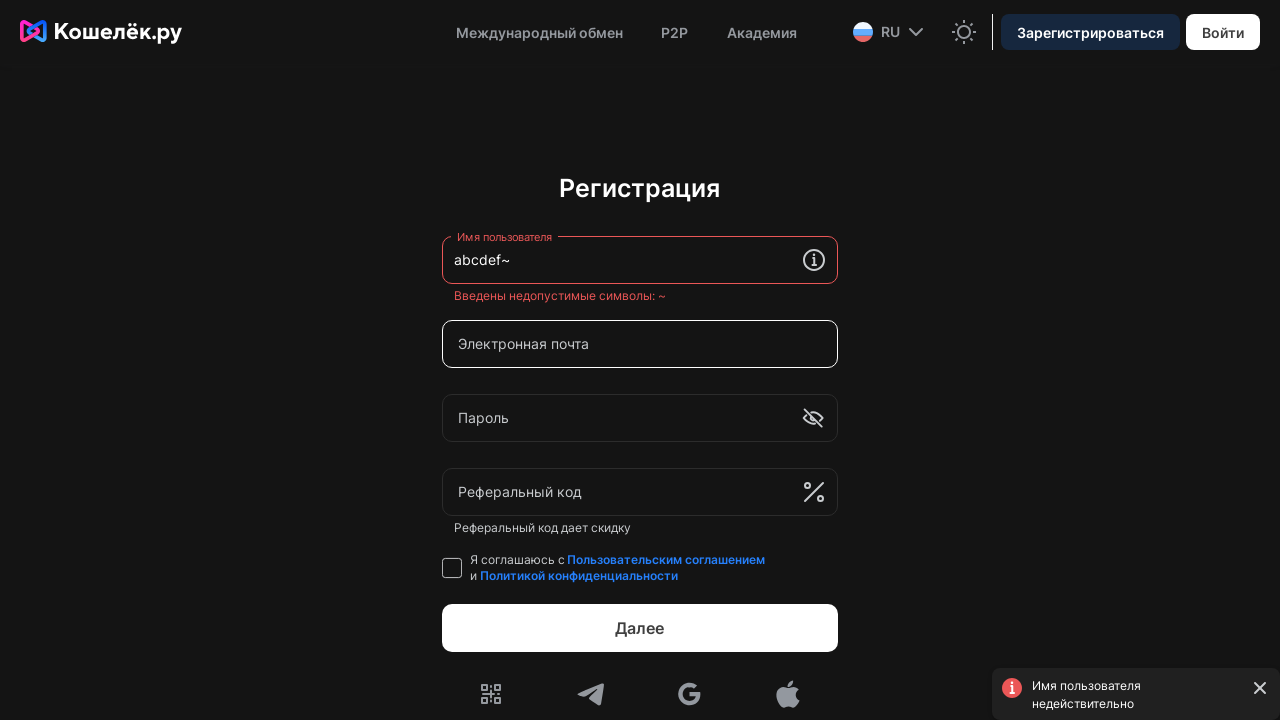

Clicked second input field to trigger validation for username 'abcdef~' at (640, 344) on section .remoteComponent >> input >> nth=1
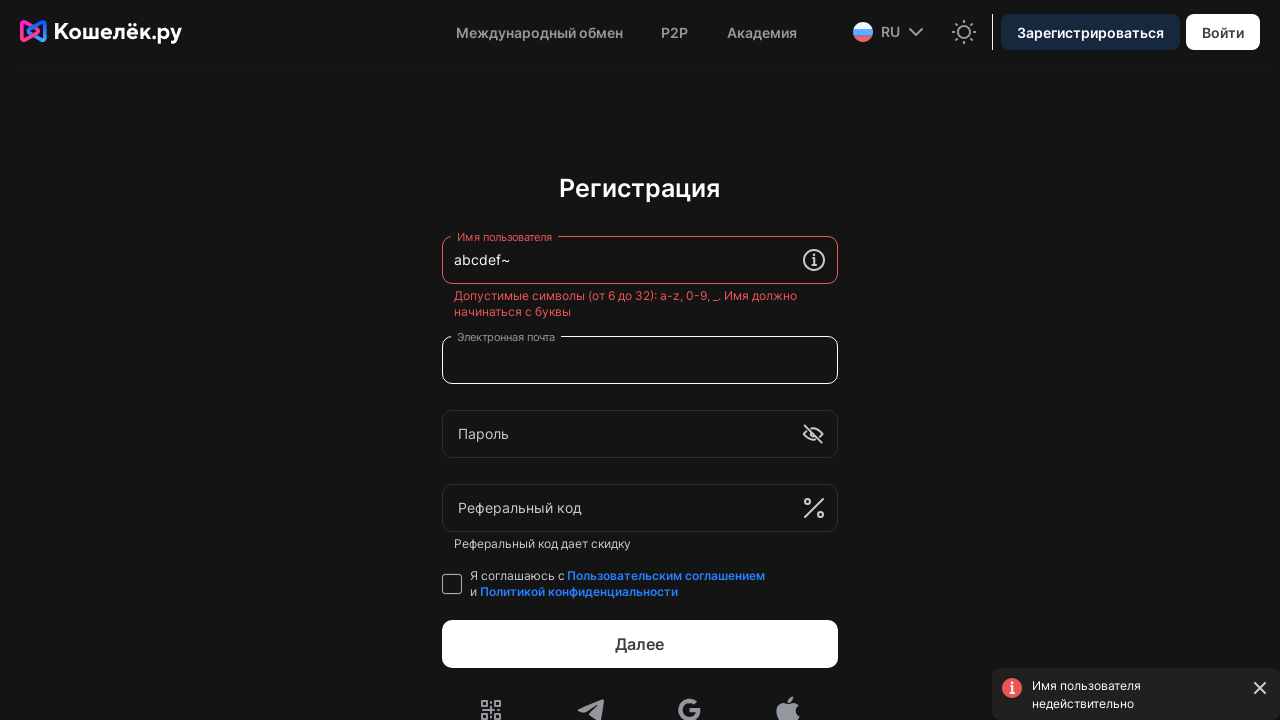

Validation error message appeared for username 'abcdef~'
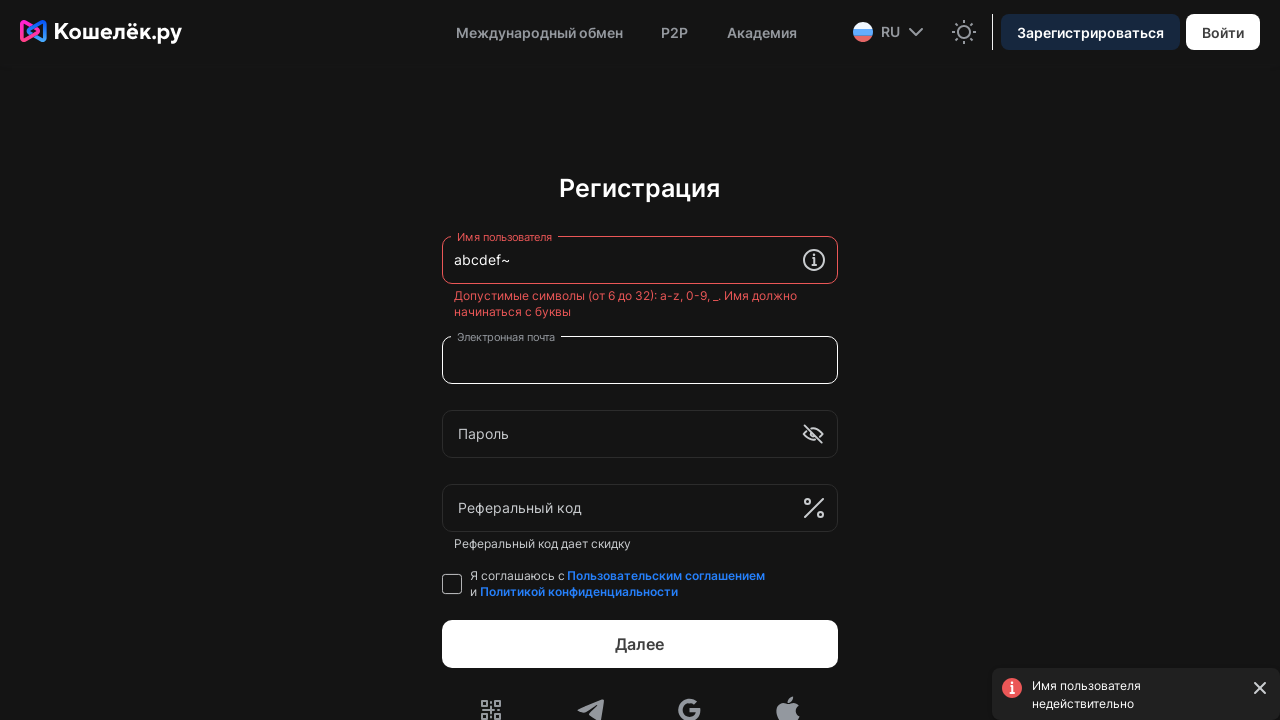

Cleared username field for next test iteration on section .remoteComponent >> input >> nth=0
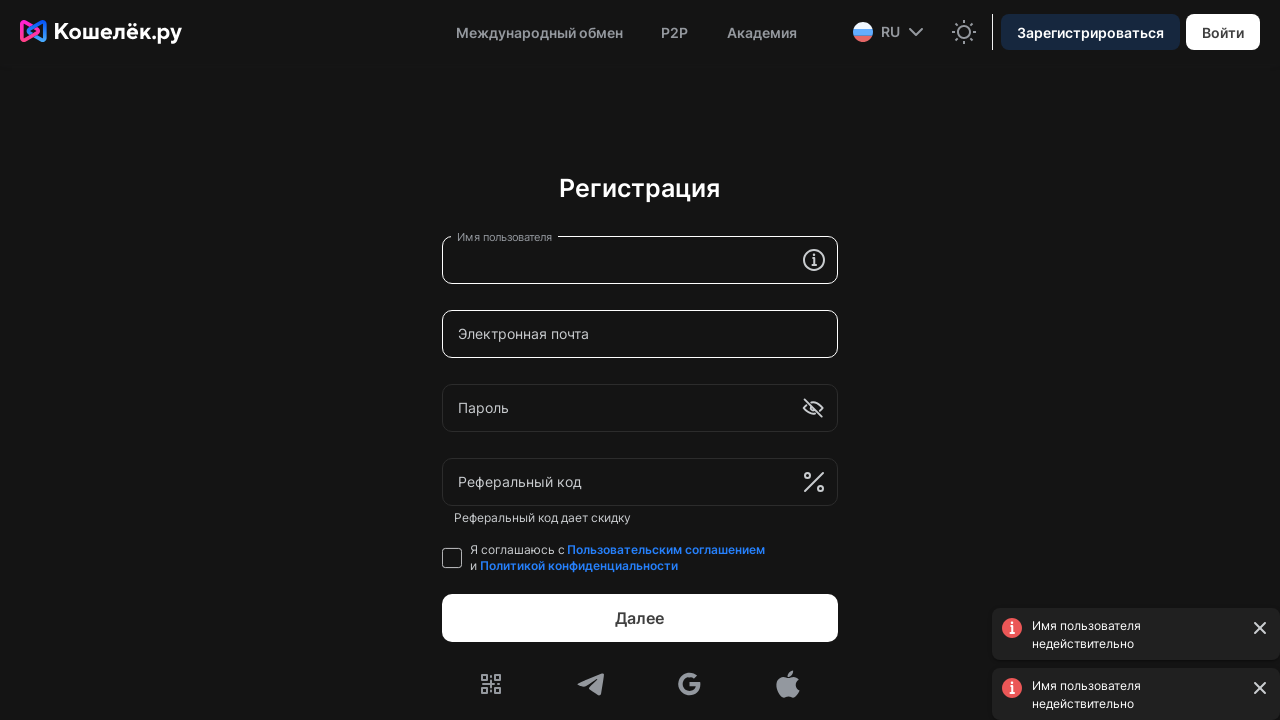

Located shadow host element for username validation
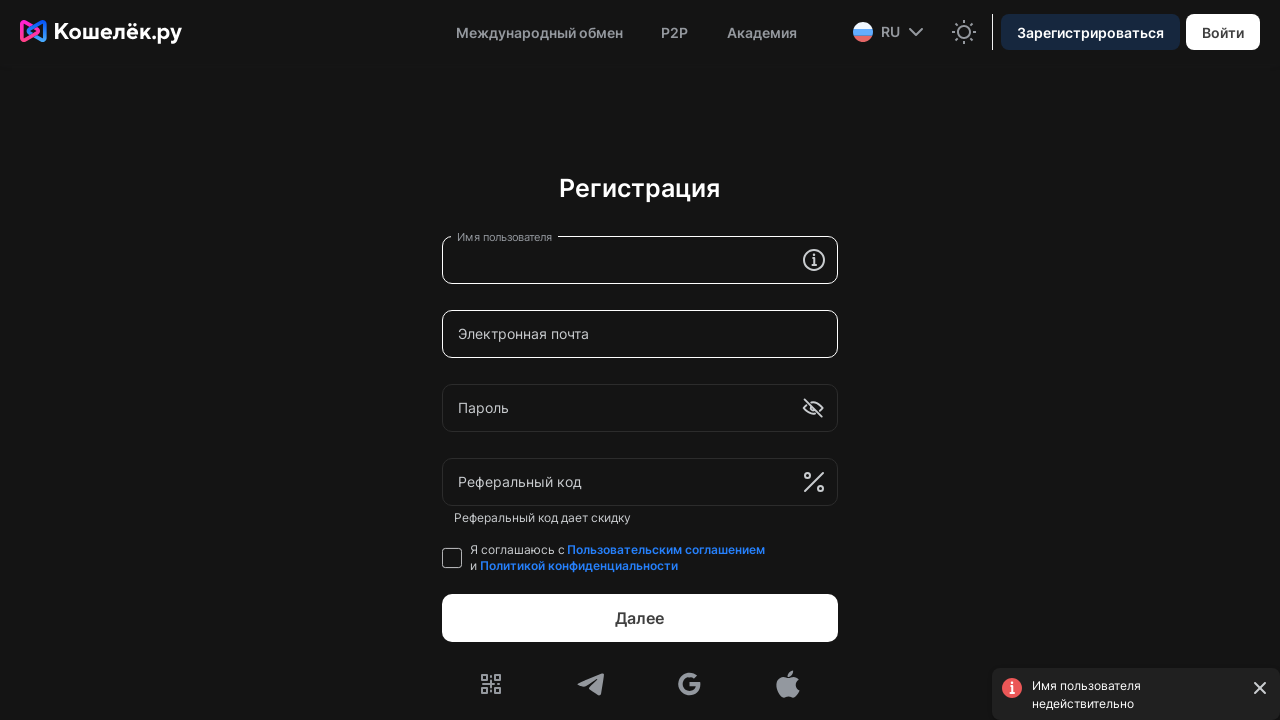

Located username input field in shadow DOM
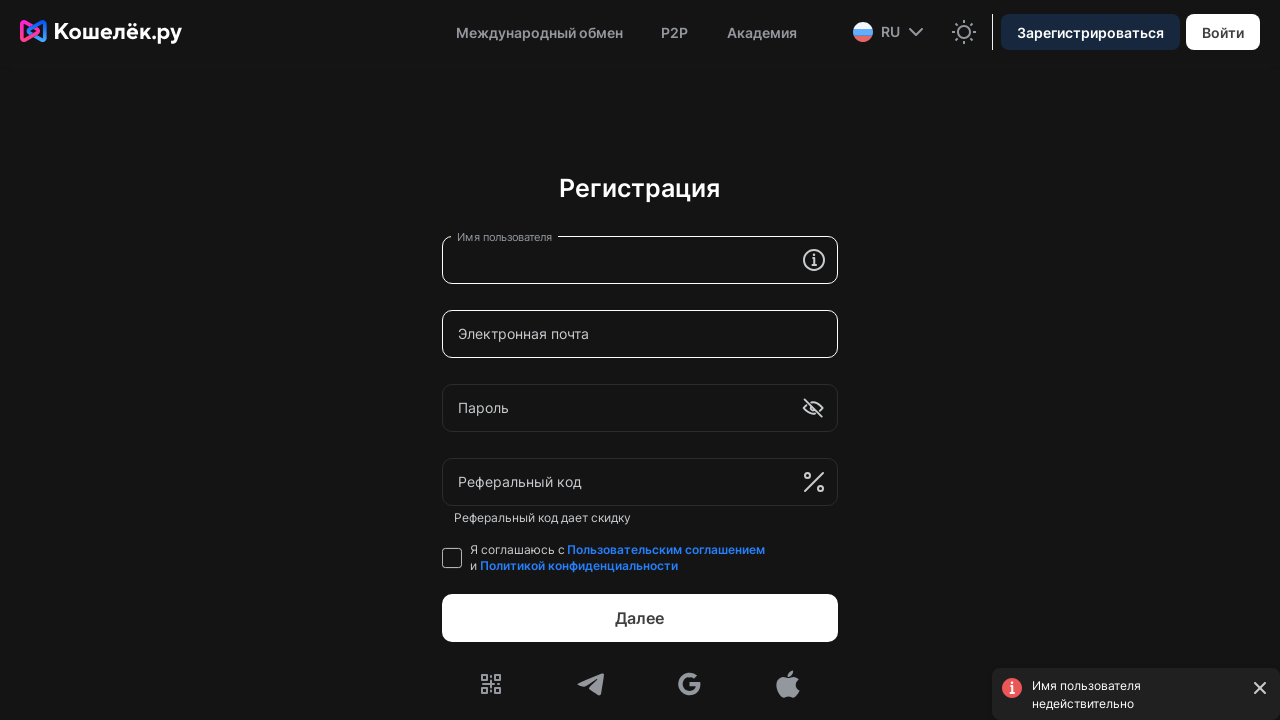

Entered username 'abcdef!' into the username field on section .remoteComponent >> input >> nth=0
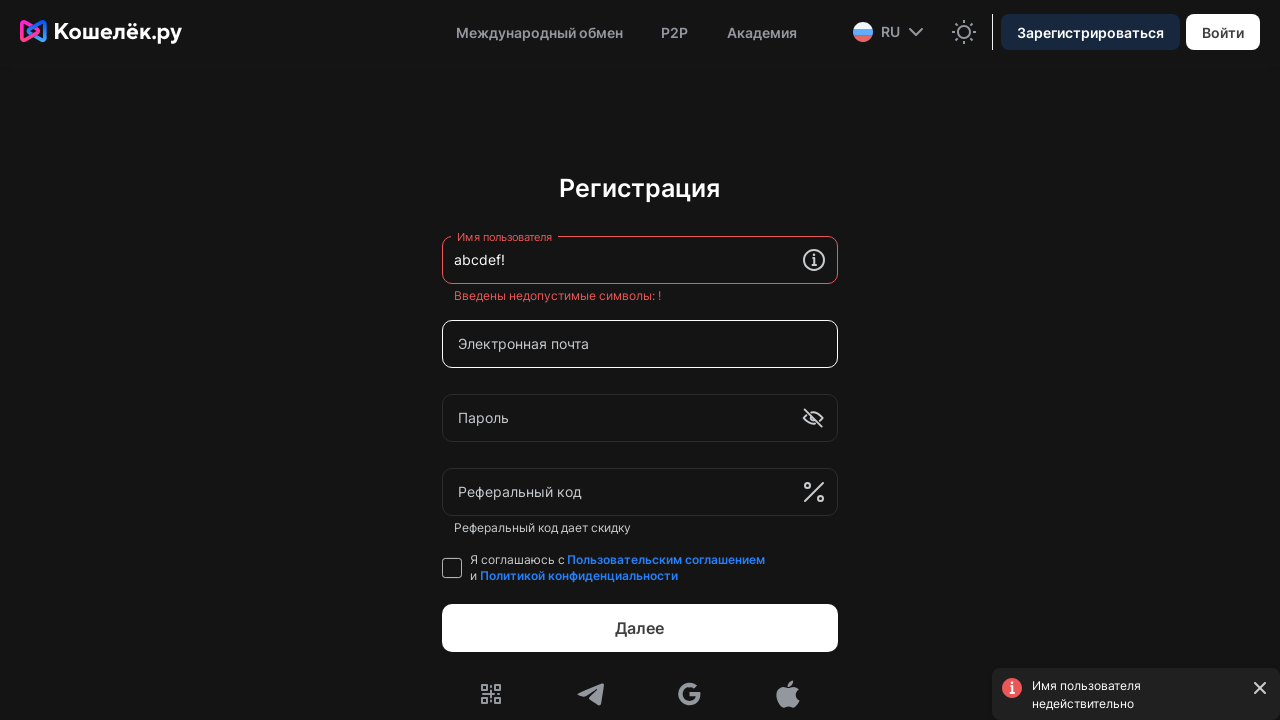

Clicked second input field to trigger validation for username 'abcdef!' at (640, 344) on section .remoteComponent >> input >> nth=1
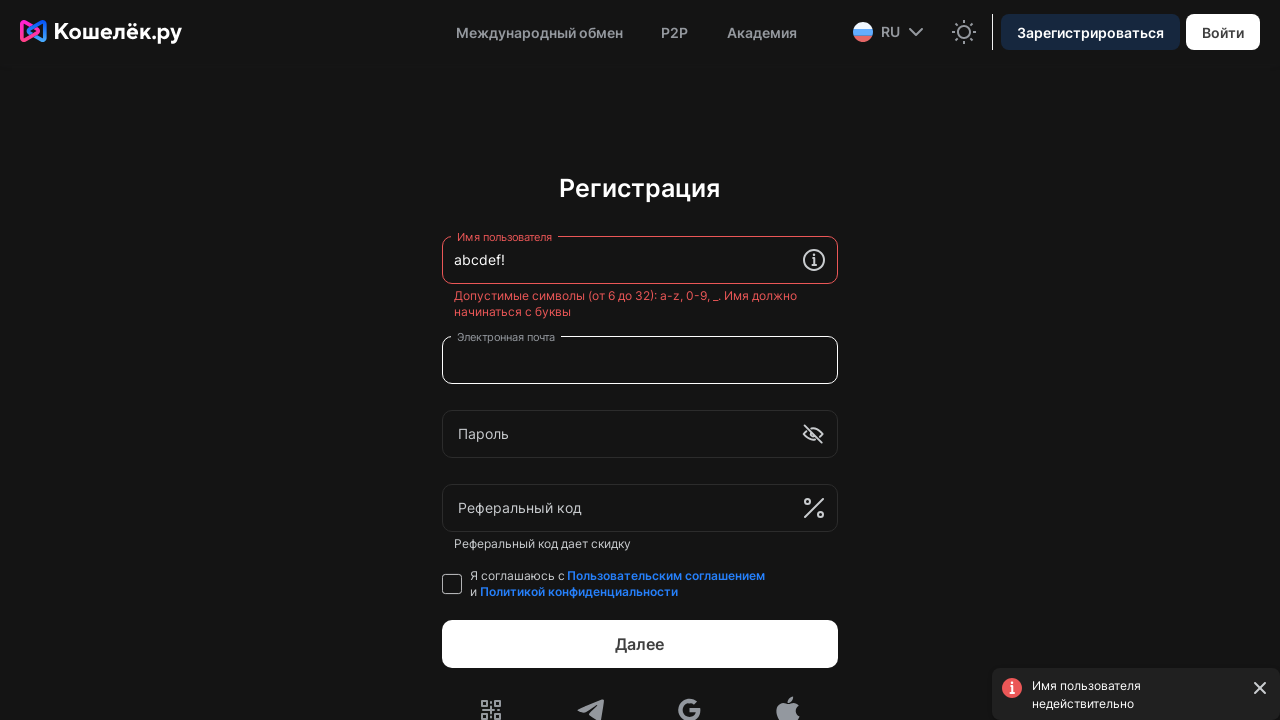

Validation error message appeared for username 'abcdef!'
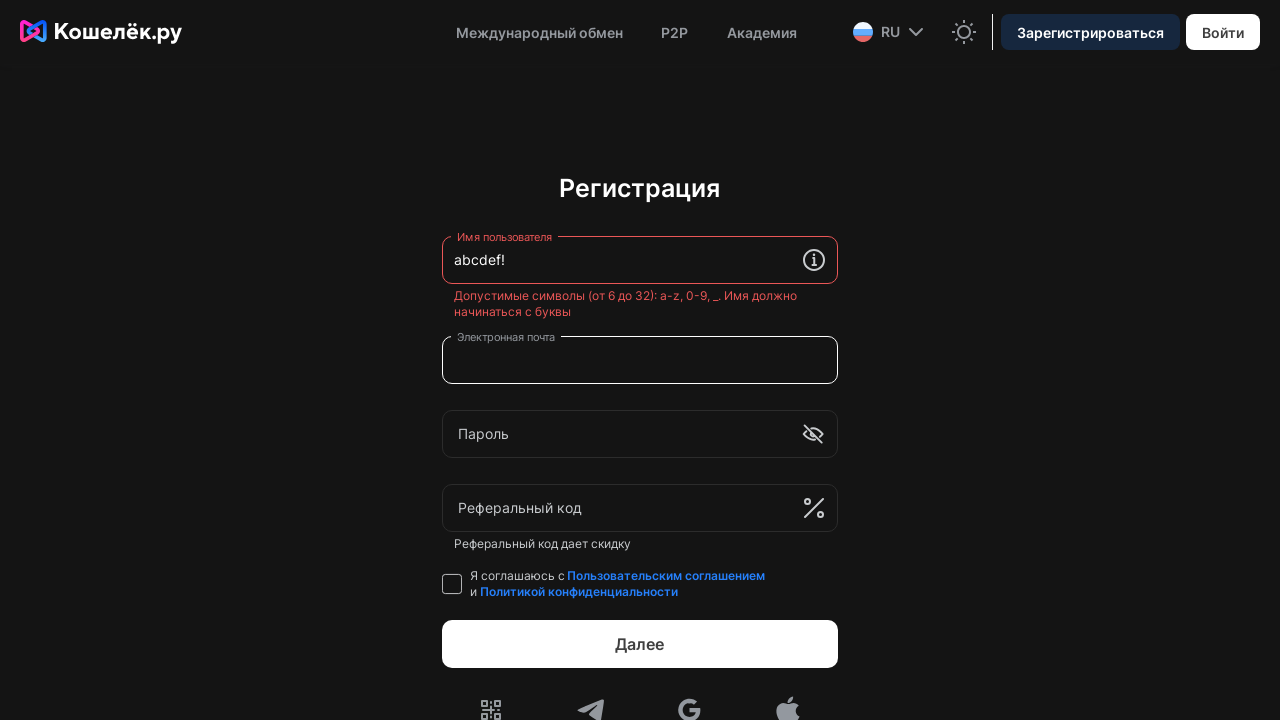

Cleared username field for next test iteration on section .remoteComponent >> input >> nth=0
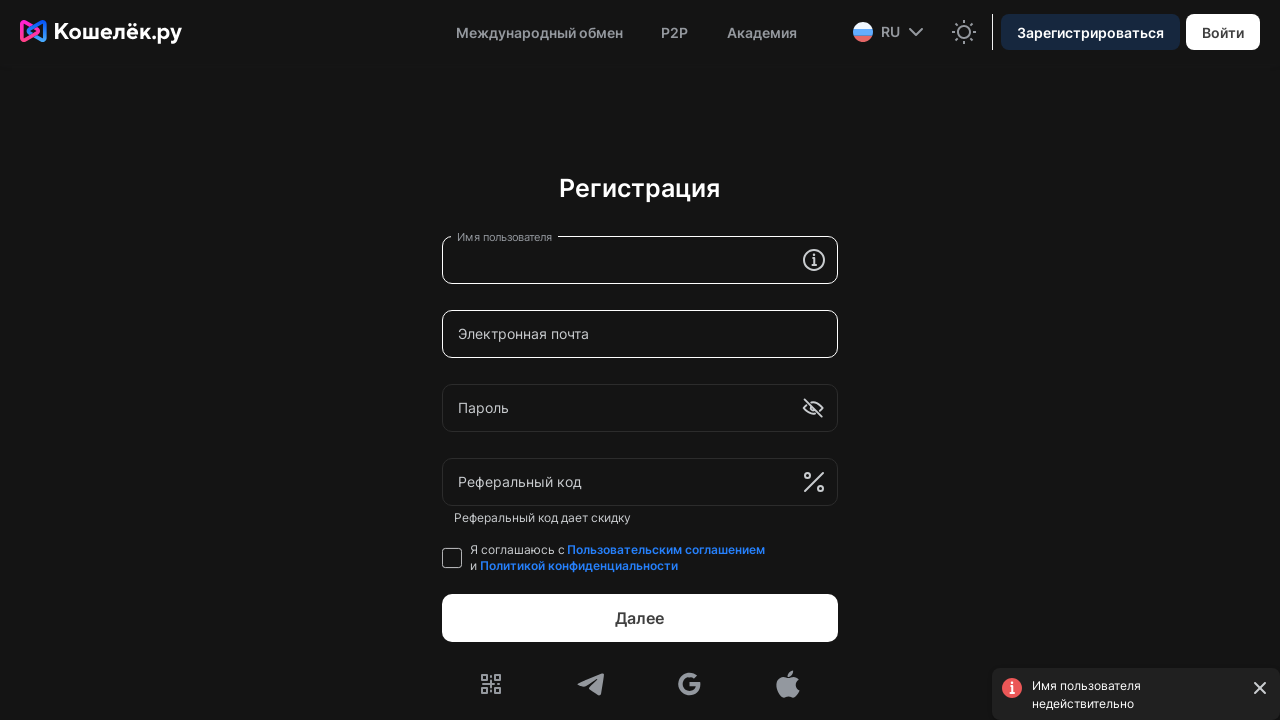

Located shadow host element for username validation
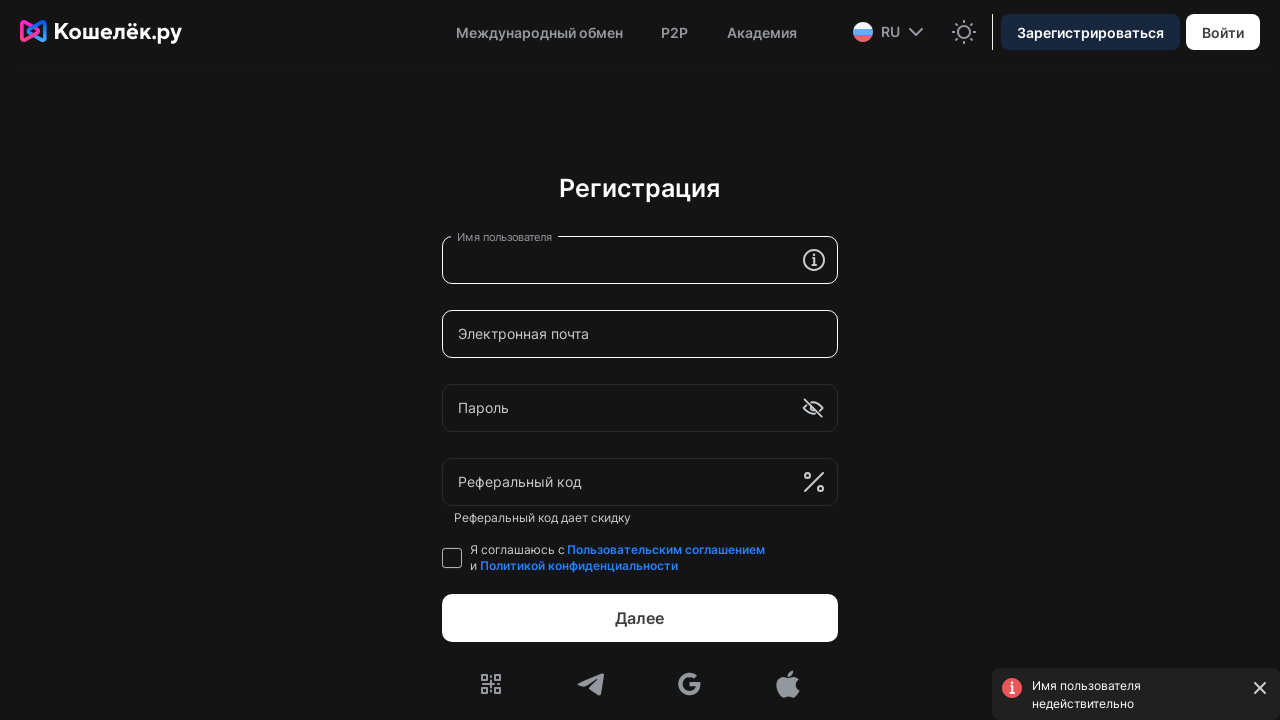

Located username input field in shadow DOM
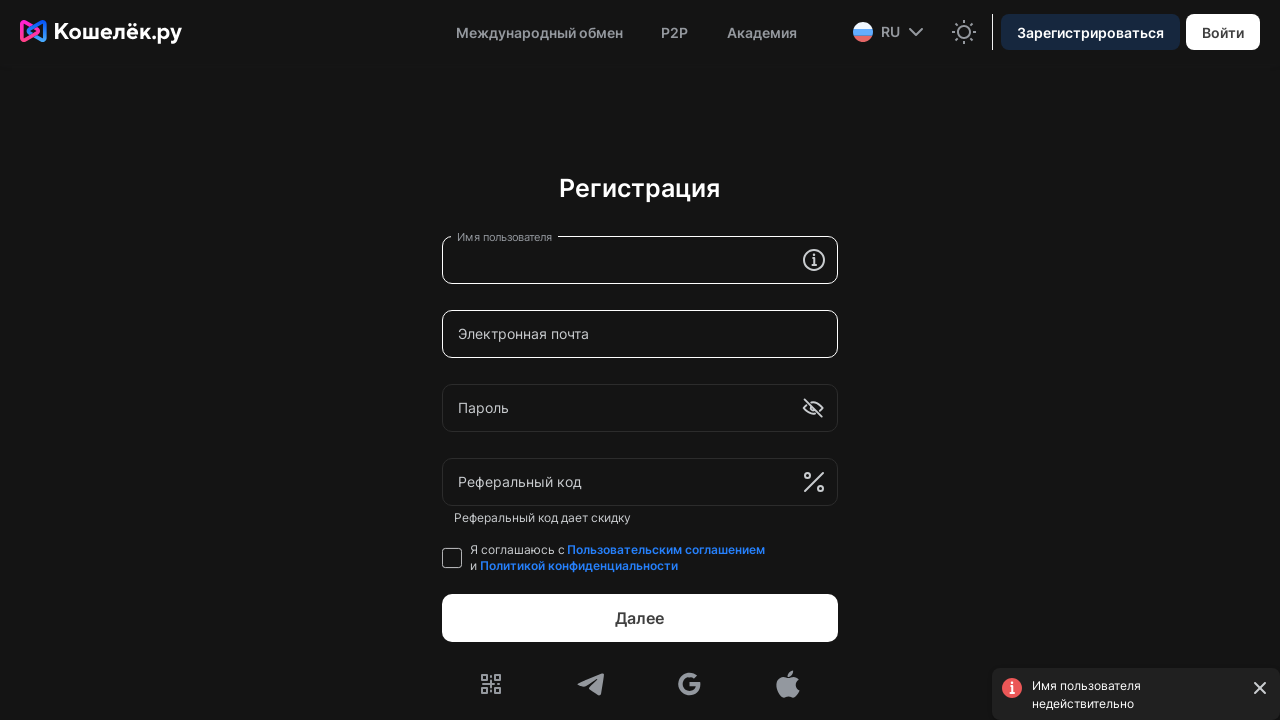

Entered username 'abcdef@' into the username field on section .remoteComponent >> input >> nth=0
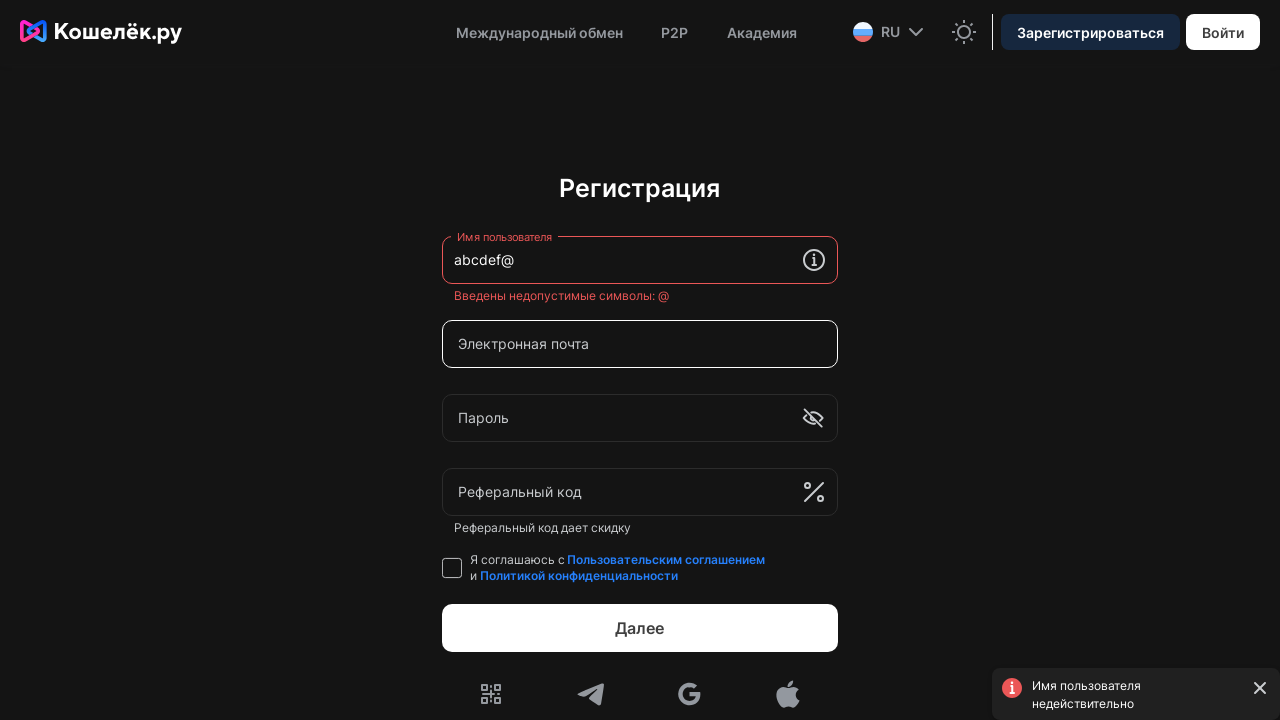

Clicked second input field to trigger validation for username 'abcdef@' at (640, 344) on section .remoteComponent >> input >> nth=1
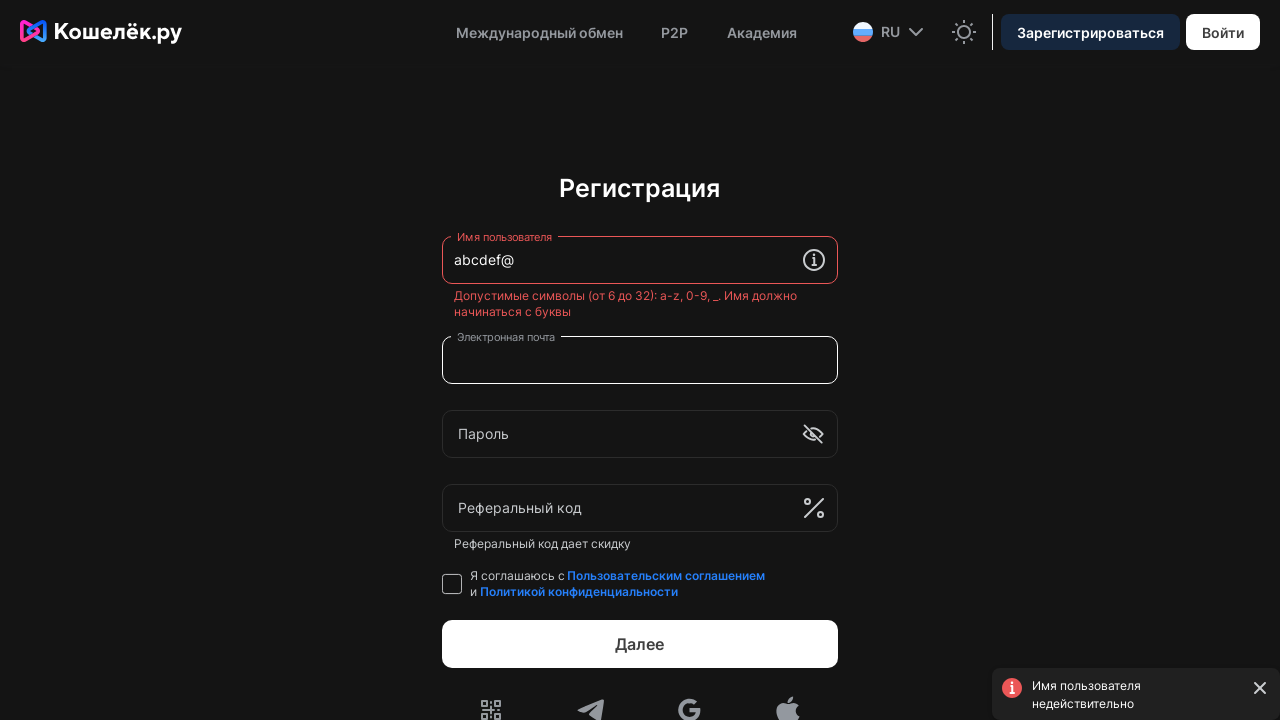

Validation error message appeared for username 'abcdef@'
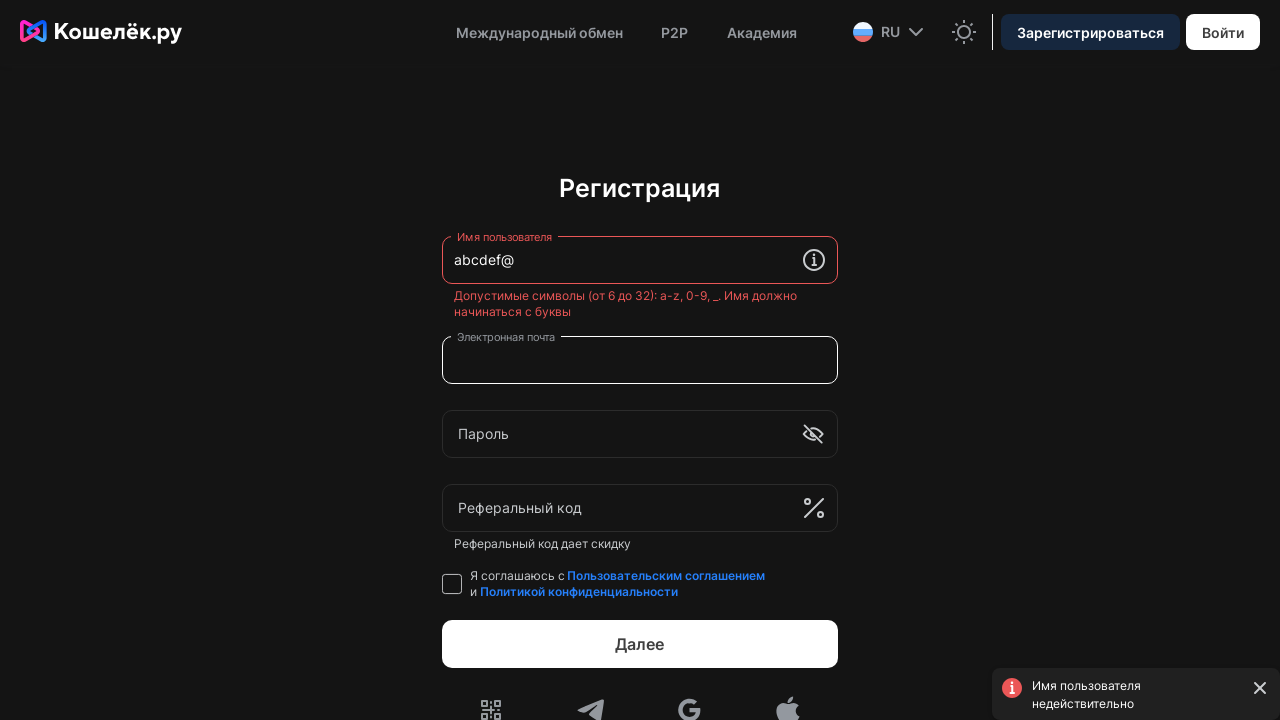

Cleared username field for next test iteration on section .remoteComponent >> input >> nth=0
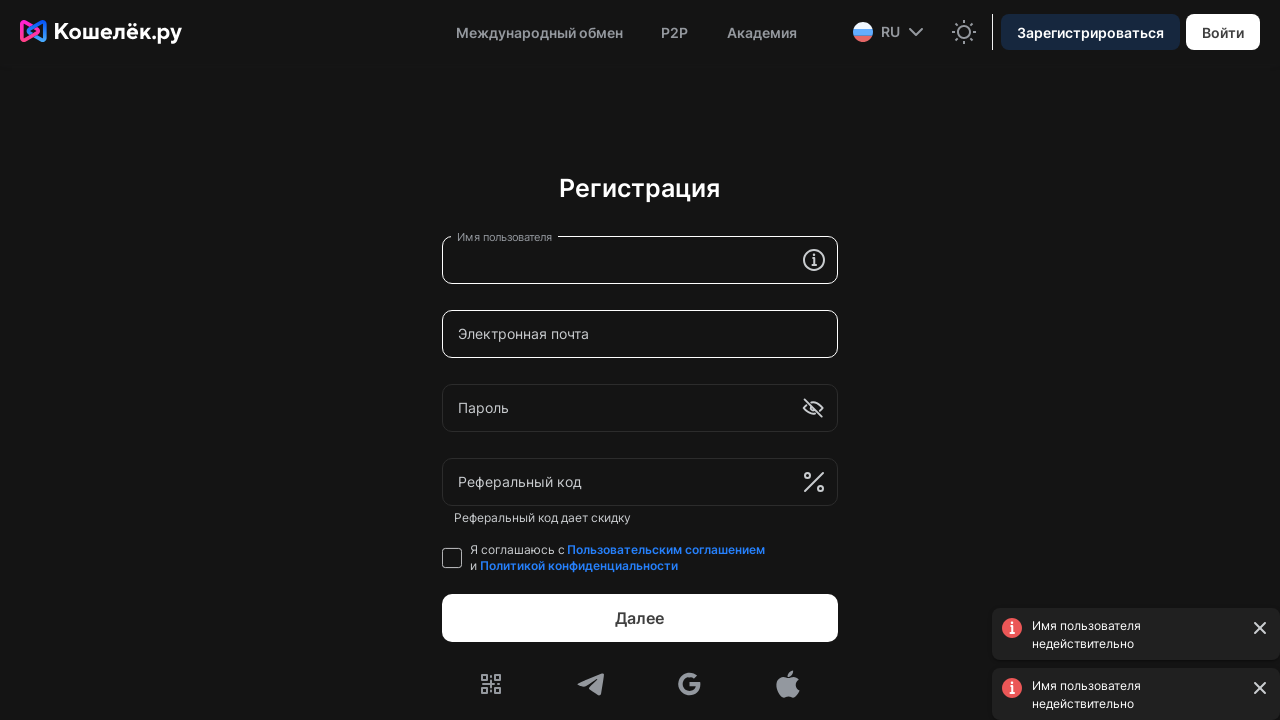

Located shadow host element for username validation
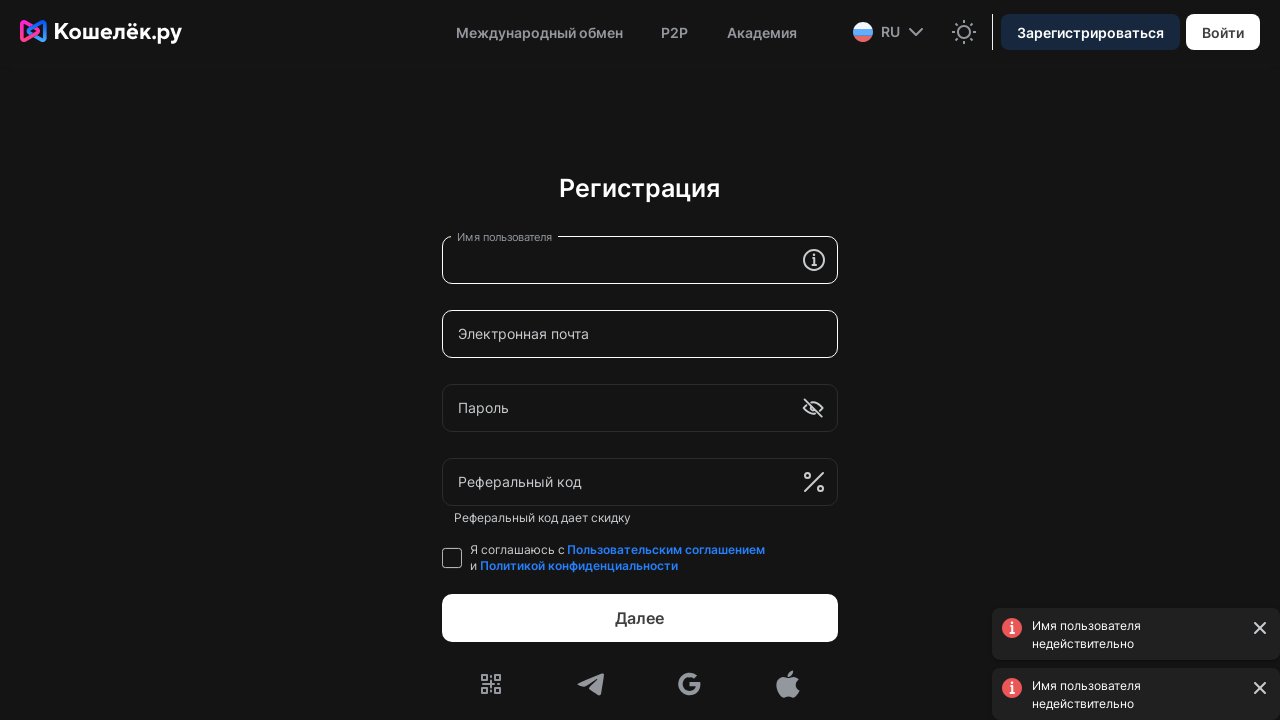

Located username input field in shadow DOM
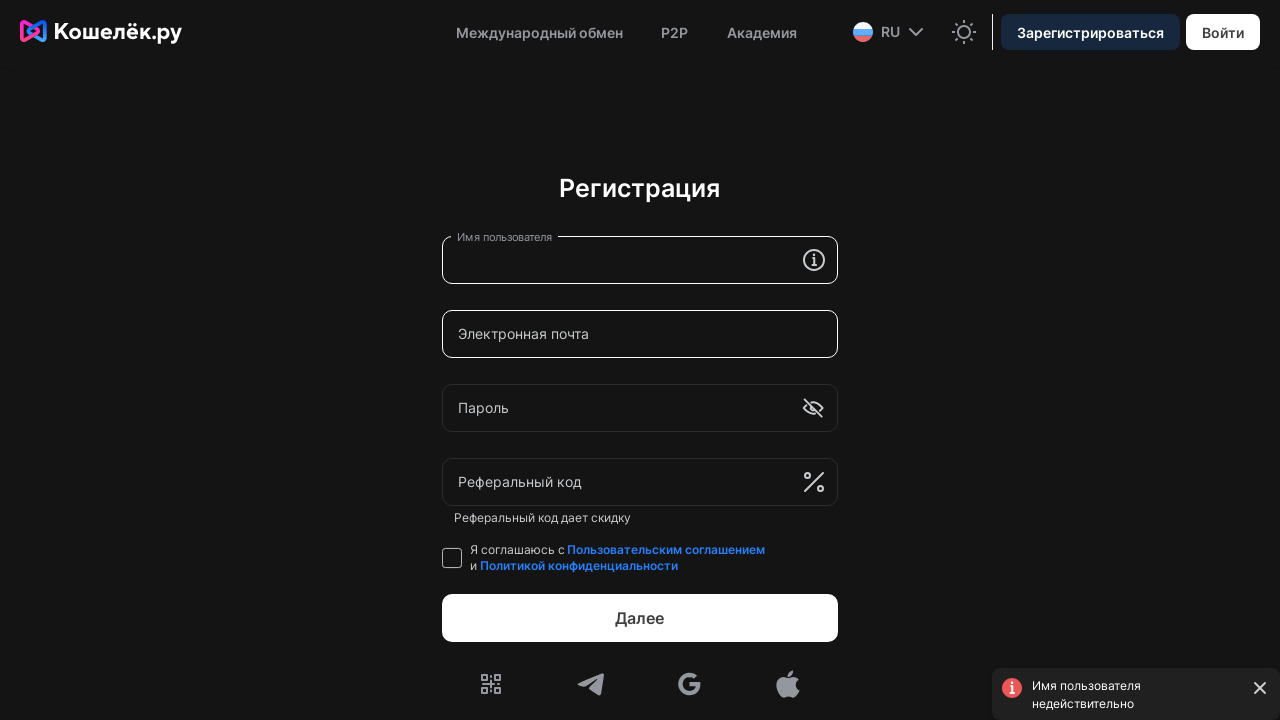

Entered username 'abcdef#' into the username field on section .remoteComponent >> input >> nth=0
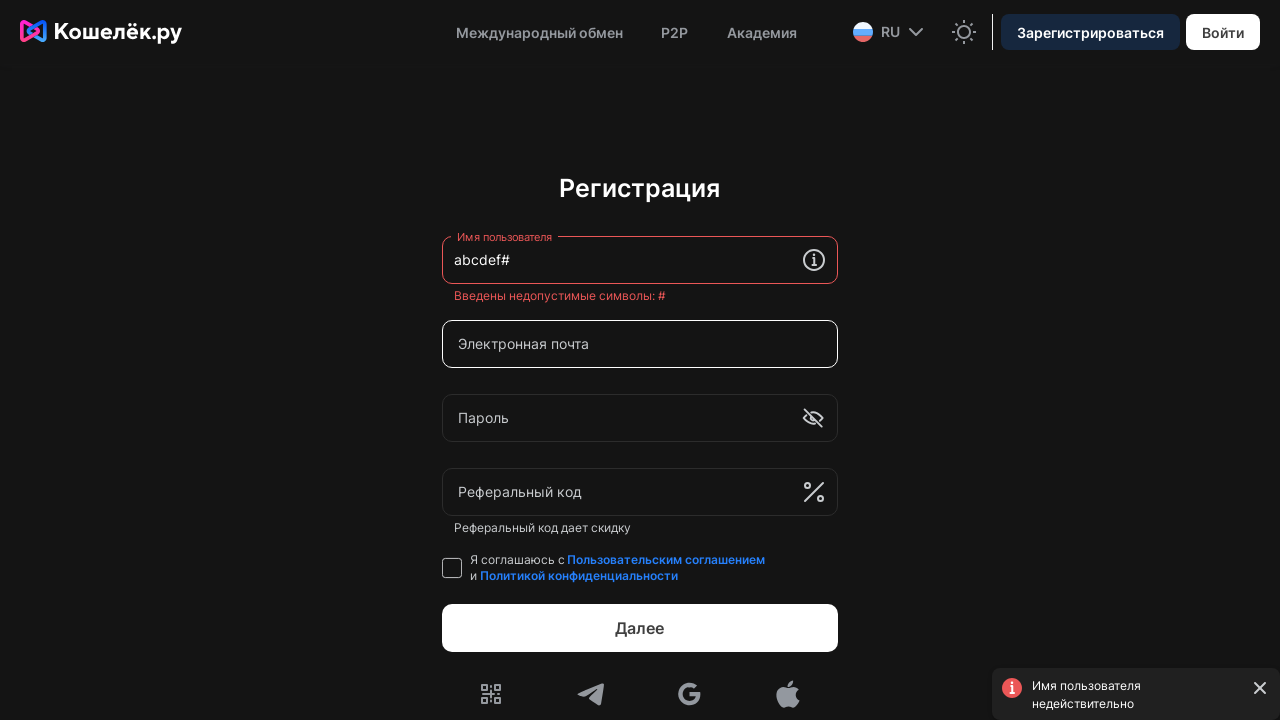

Clicked second input field to trigger validation for username 'abcdef#' at (640, 344) on section .remoteComponent >> input >> nth=1
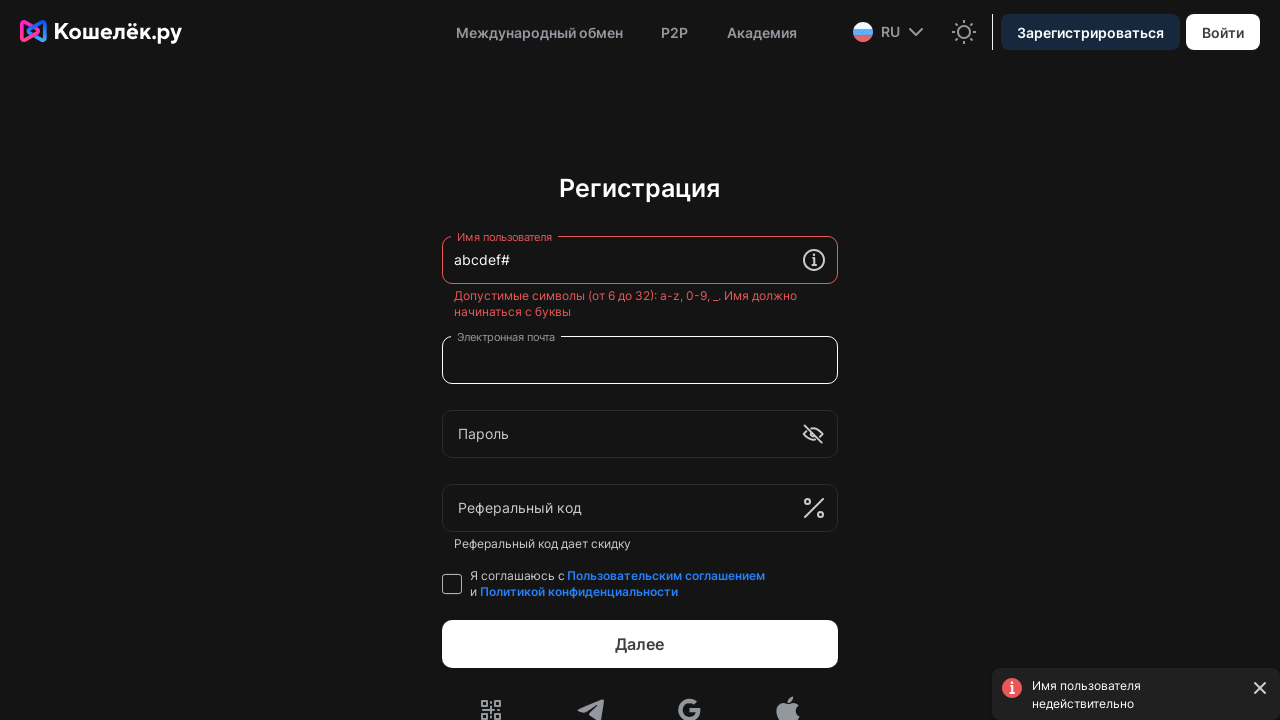

Validation error message appeared for username 'abcdef#'
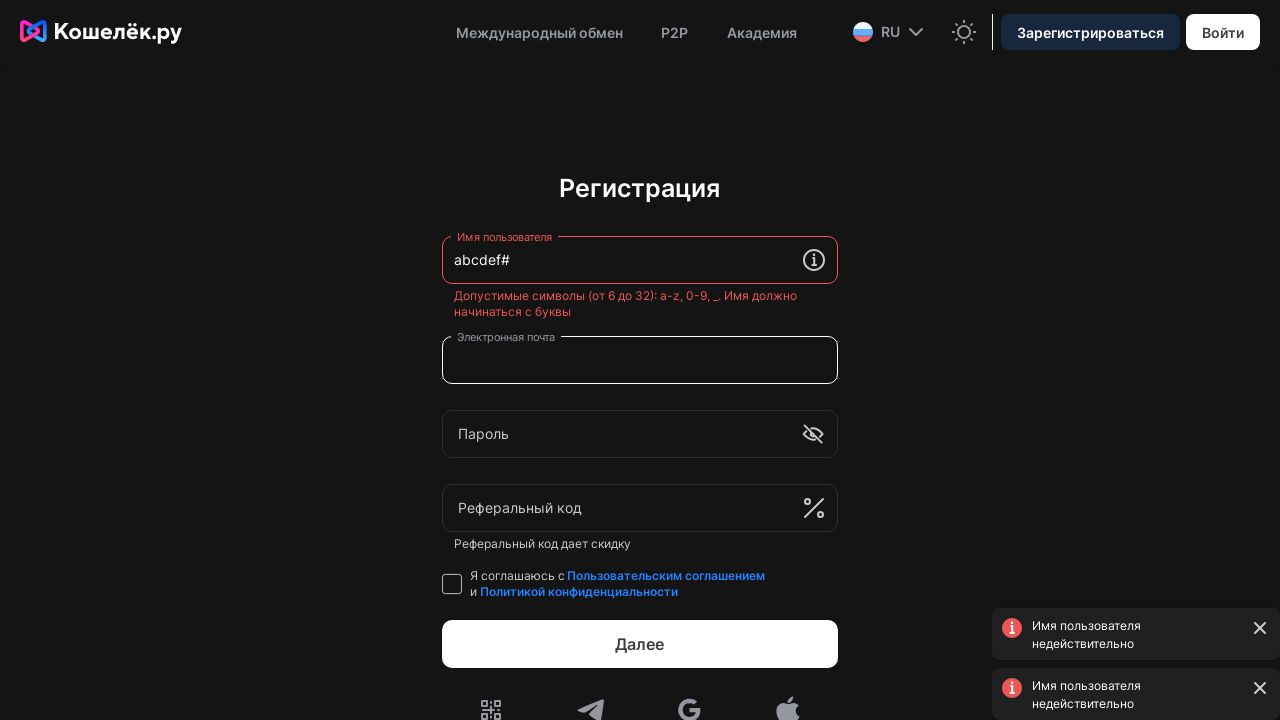

Cleared username field for next test iteration on section .remoteComponent >> input >> nth=0
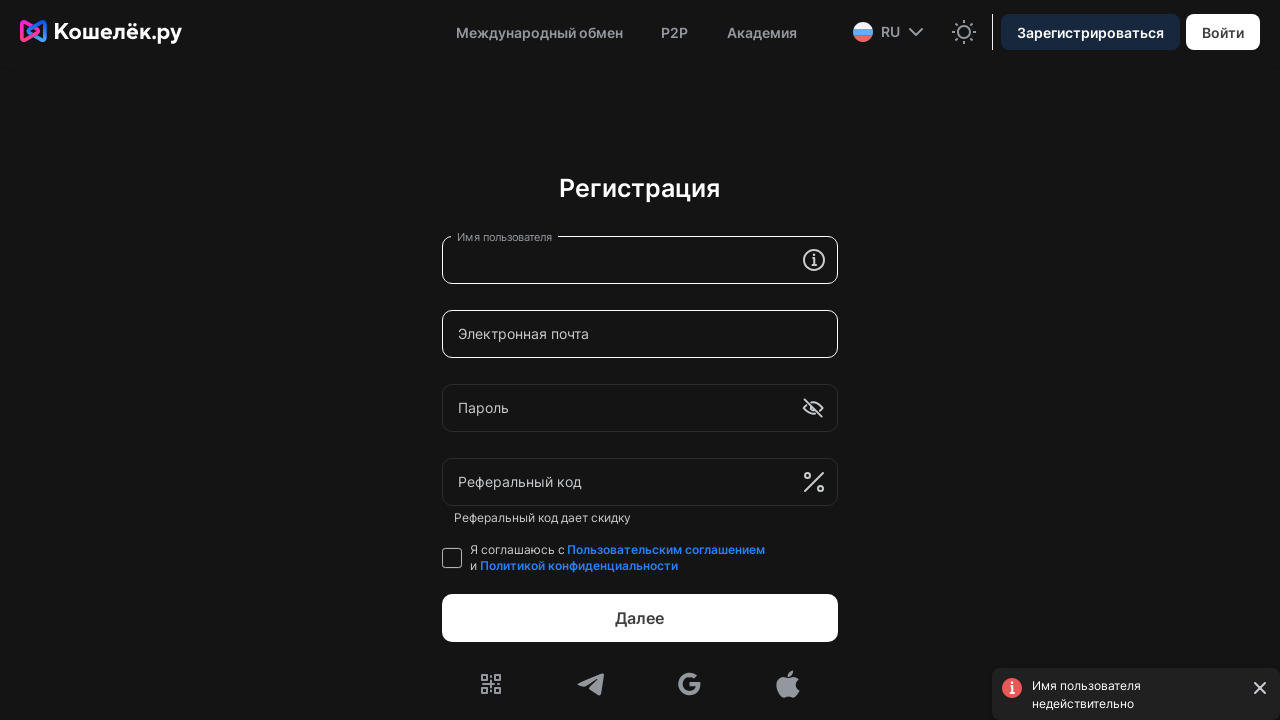

Located shadow host element for username validation
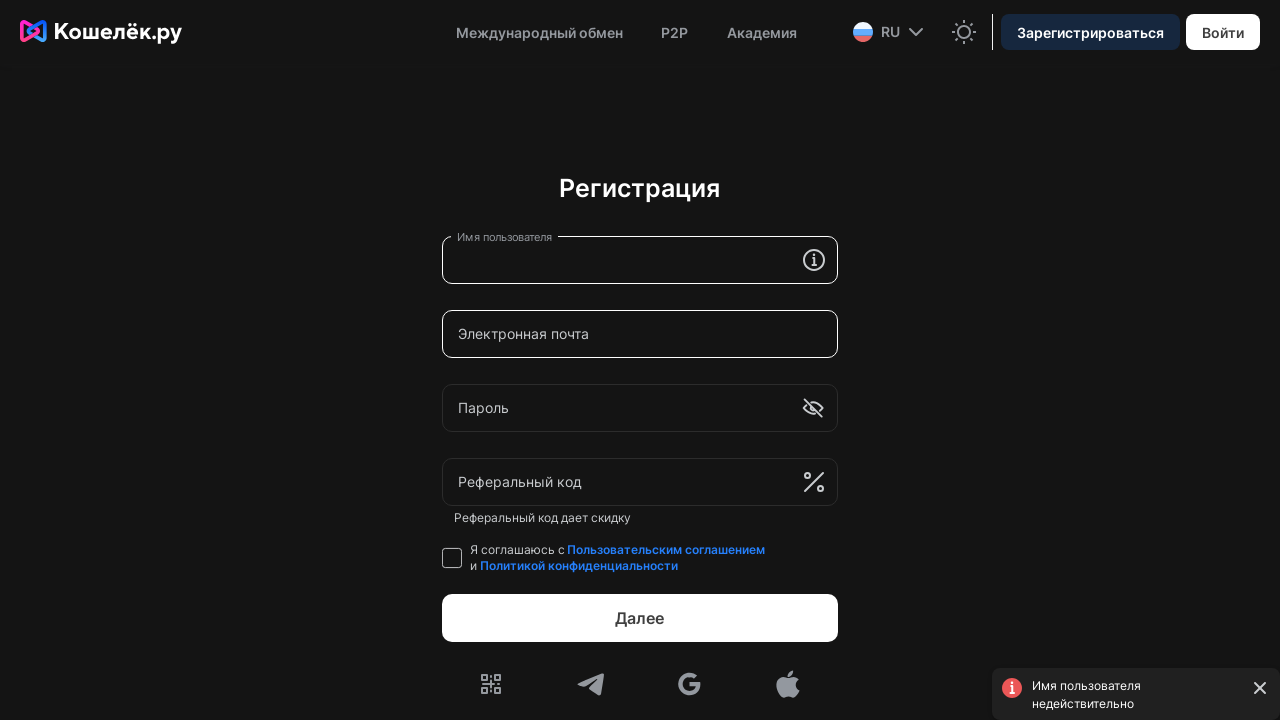

Located username input field in shadow DOM
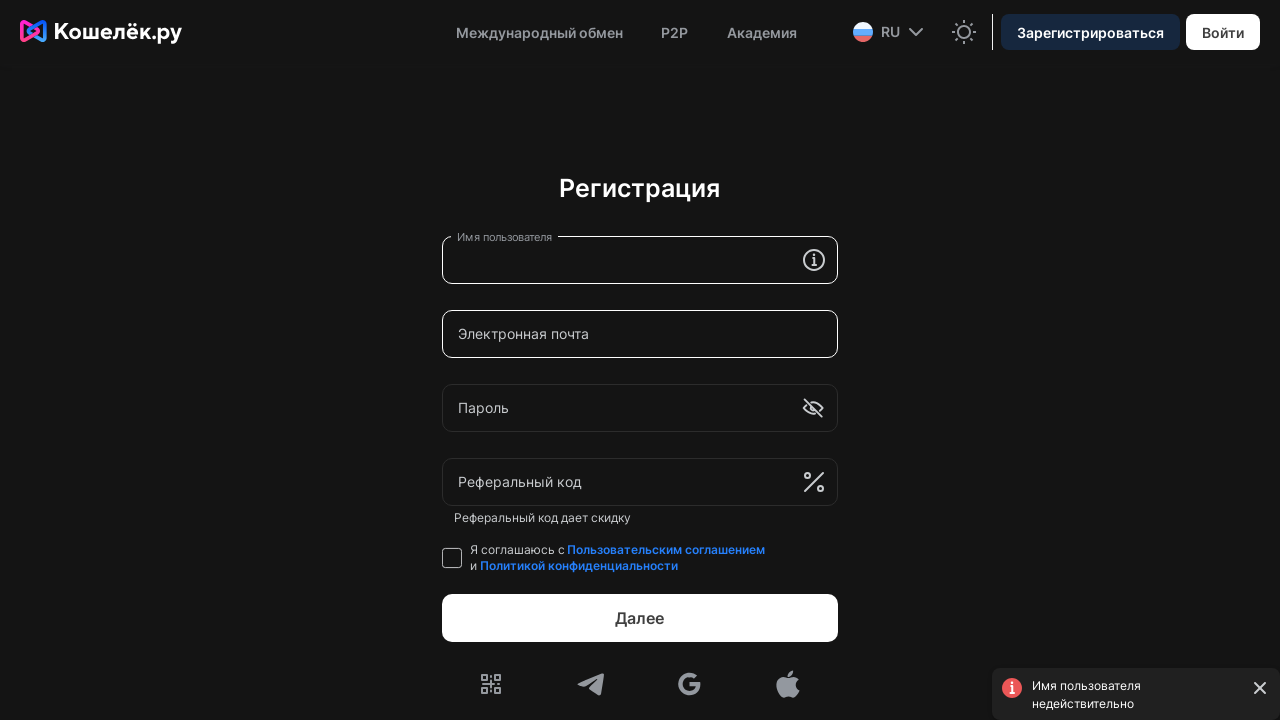

Entered username 'abcdef$' into the username field on section .remoteComponent >> input >> nth=0
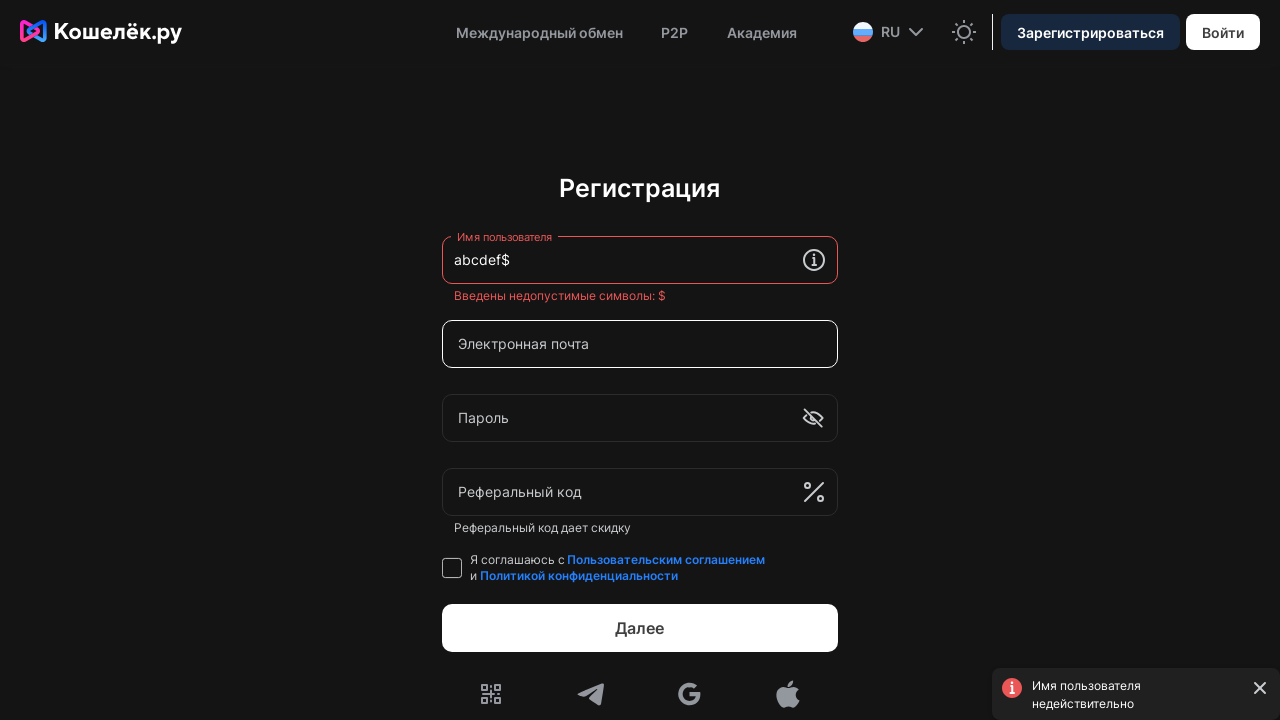

Clicked second input field to trigger validation for username 'abcdef$' at (640, 344) on section .remoteComponent >> input >> nth=1
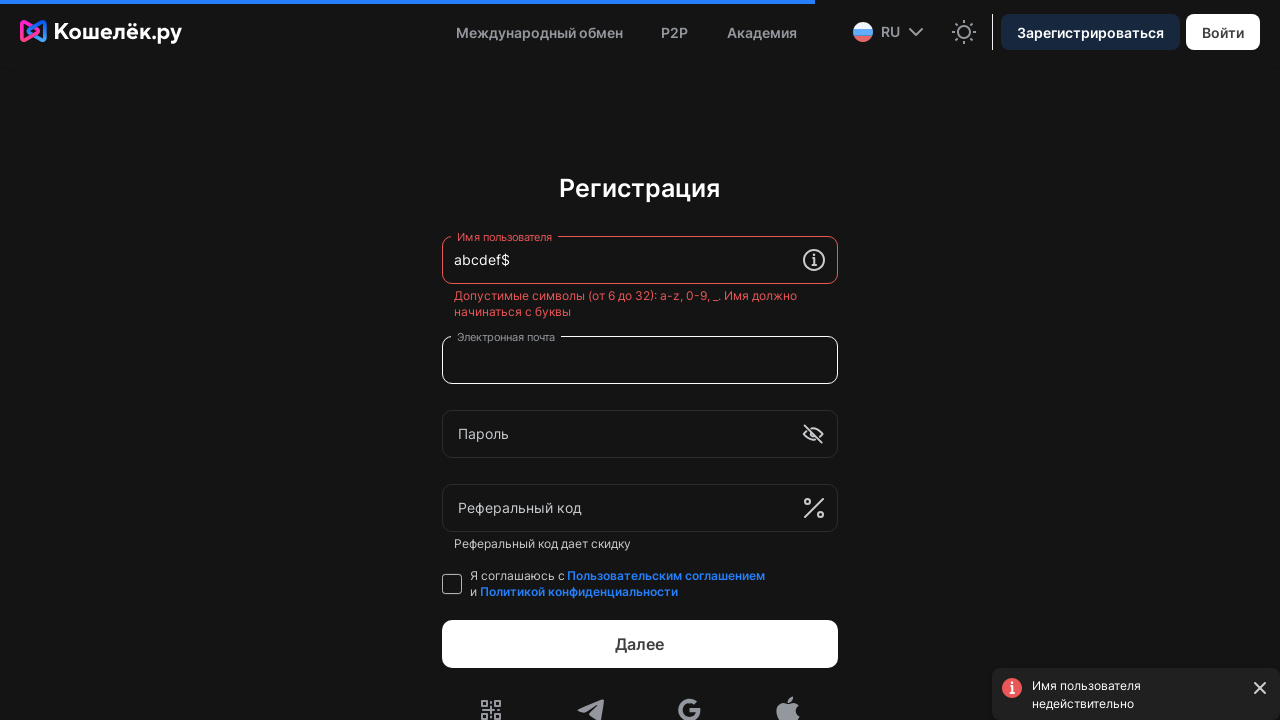

Validation error message appeared for username 'abcdef$'
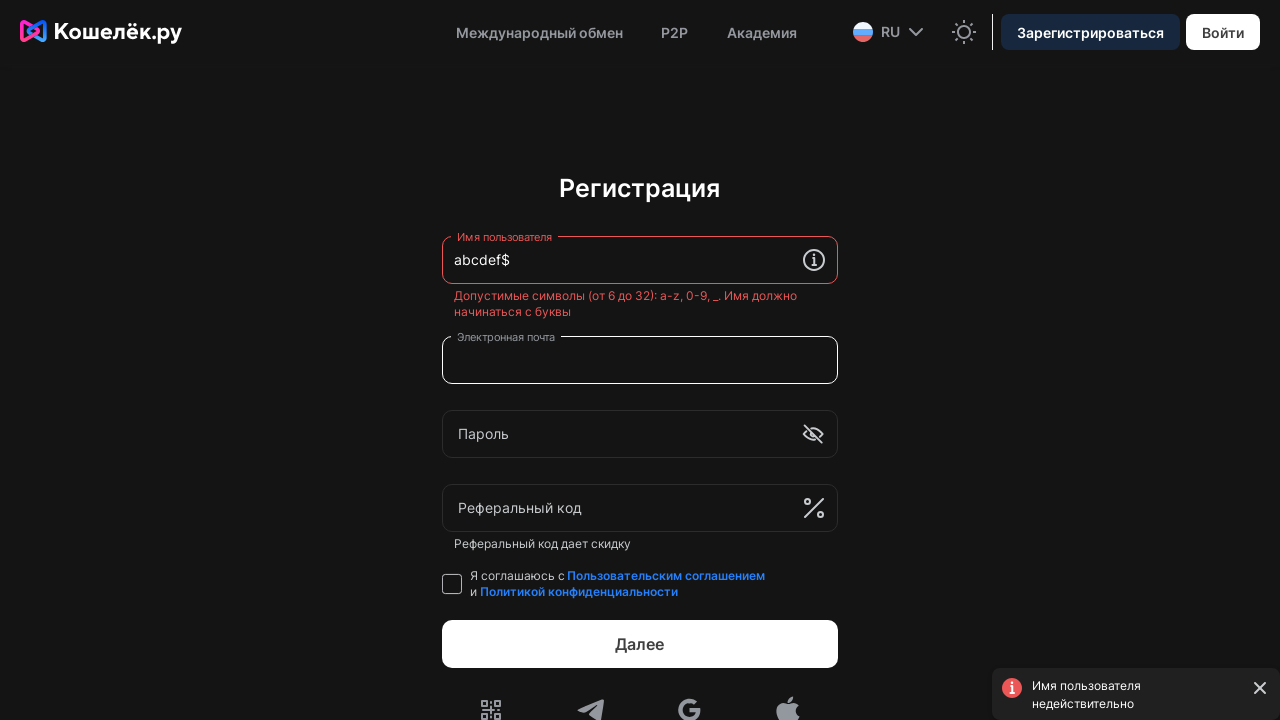

Cleared username field for next test iteration on section .remoteComponent >> input >> nth=0
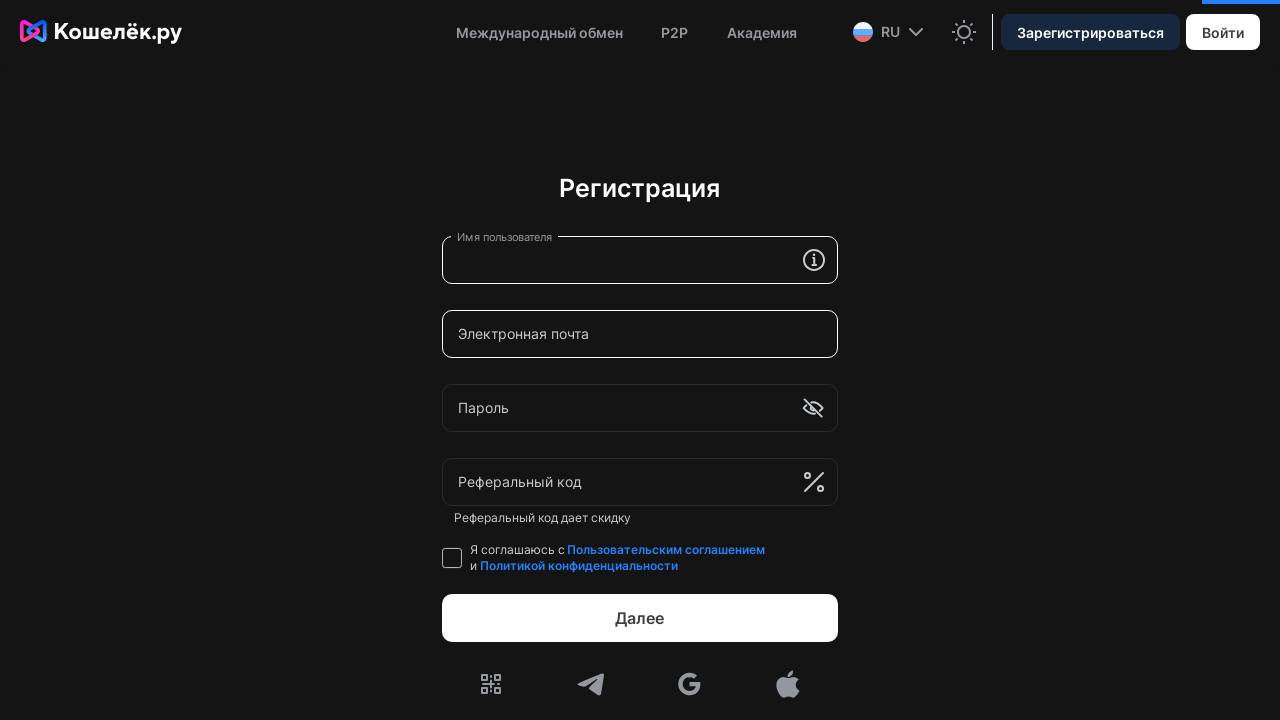

Located shadow host element for username validation
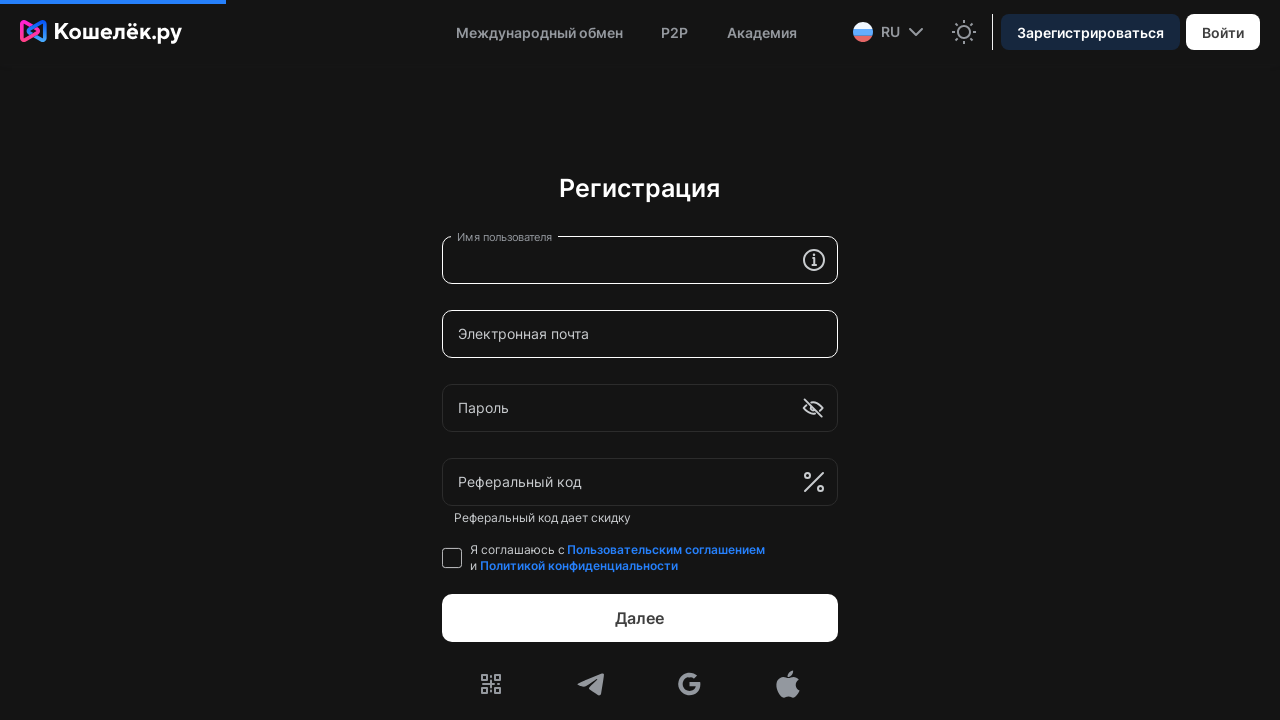

Located username input field in shadow DOM
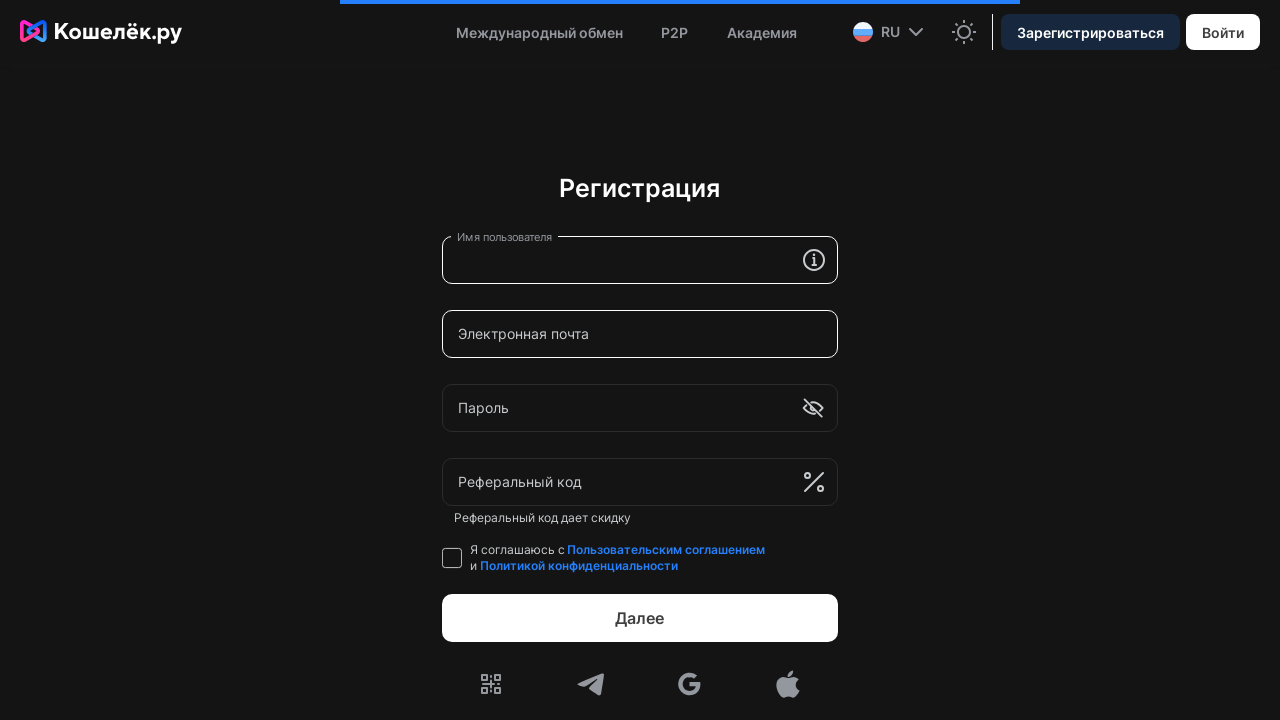

Entered username 'abcdef%' into the username field on section .remoteComponent >> input >> nth=0
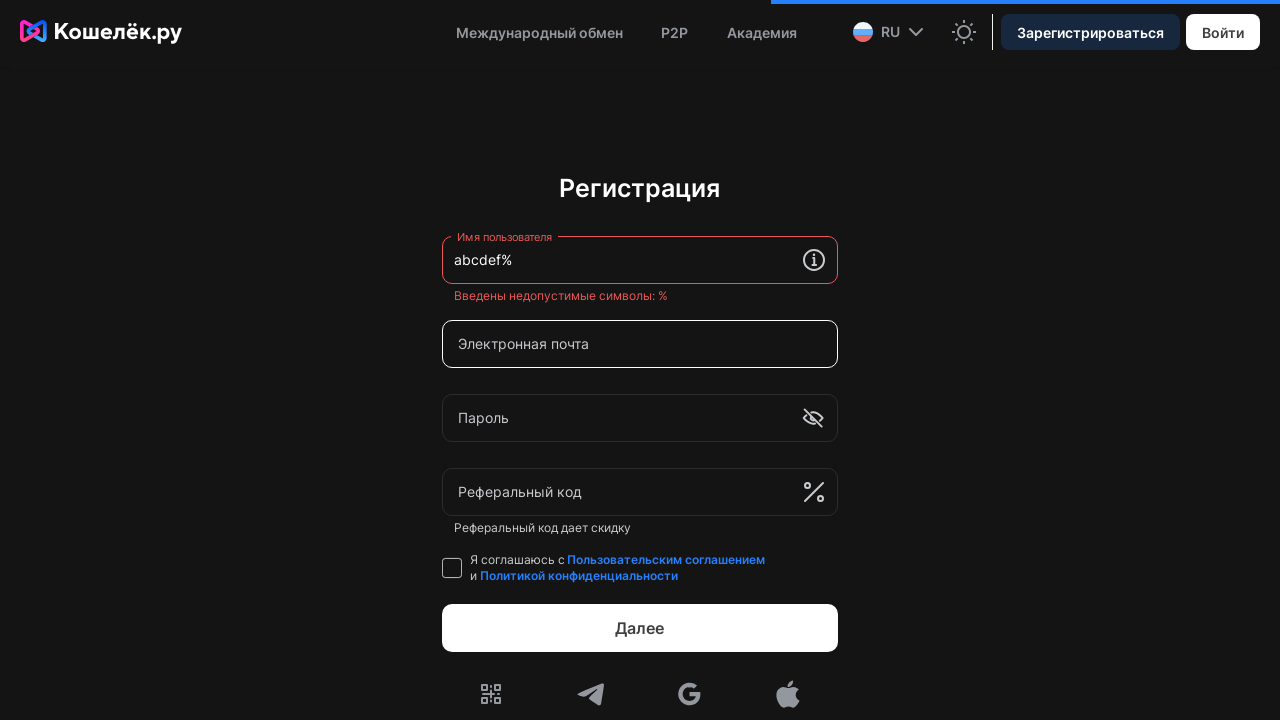

Clicked second input field to trigger validation for username 'abcdef%' at (640, 344) on section .remoteComponent >> input >> nth=1
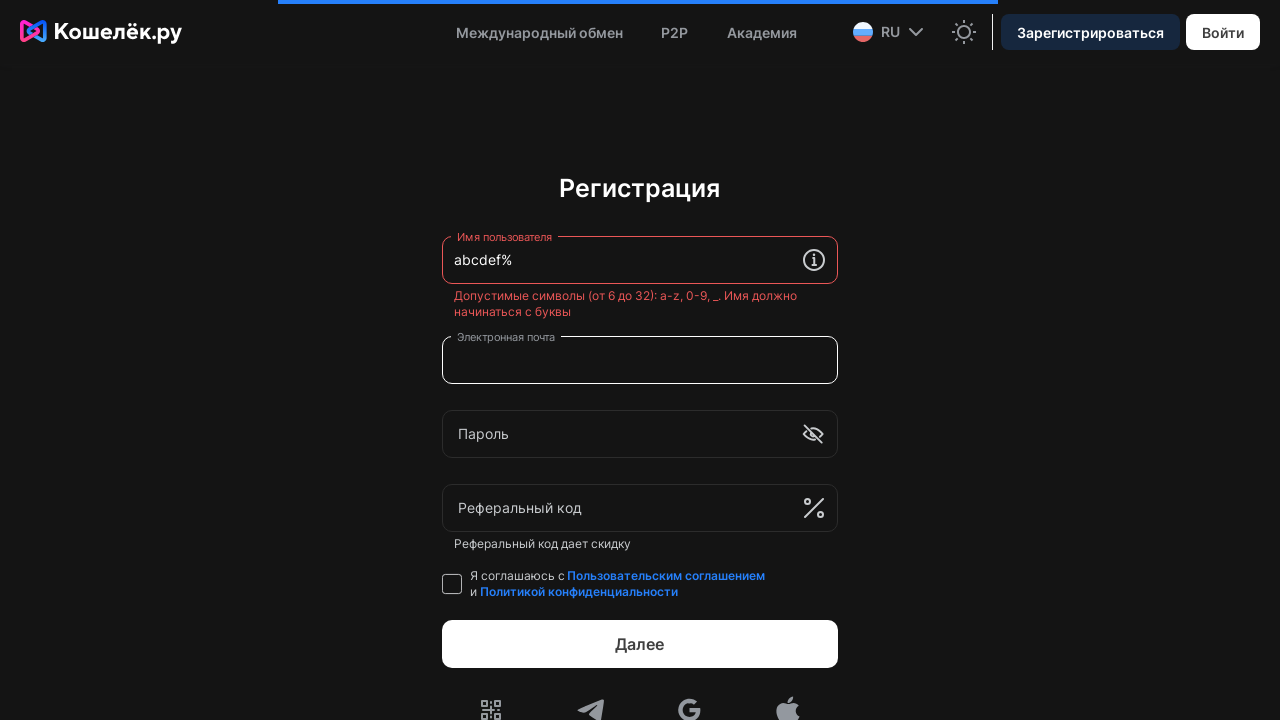

Validation error message appeared for username 'abcdef%'
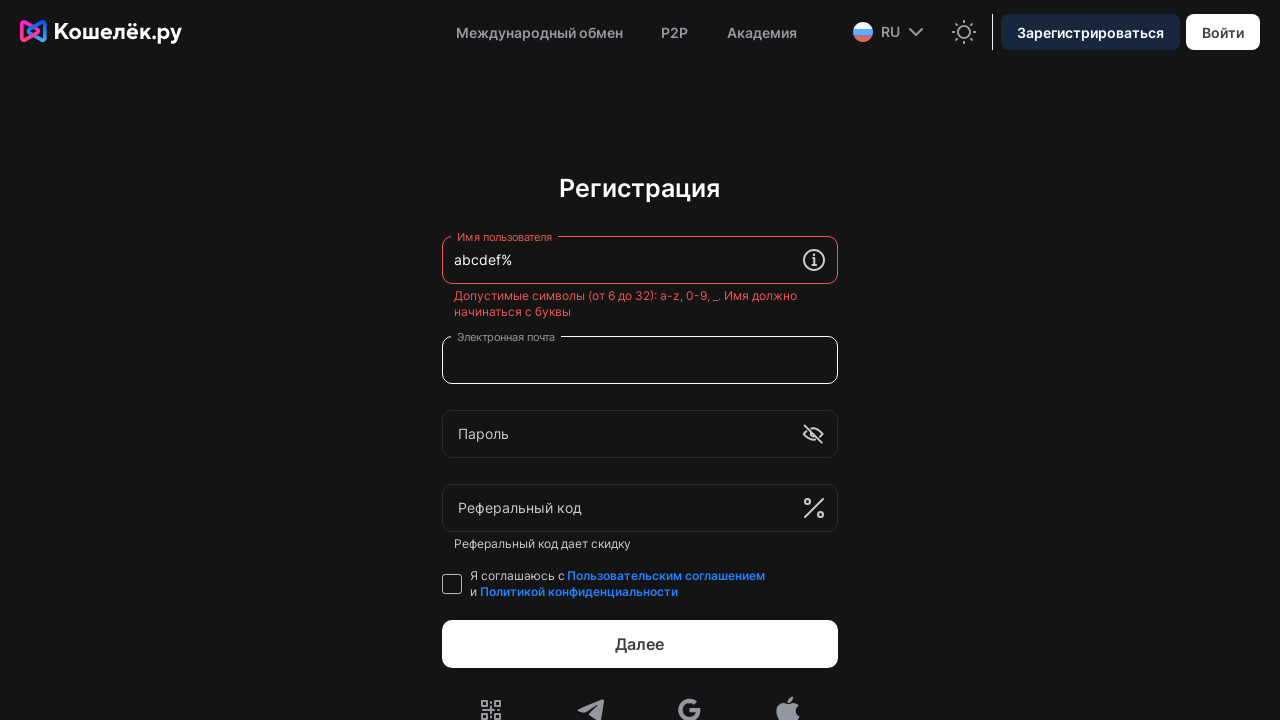

Cleared username field for next test iteration on section .remoteComponent >> input >> nth=0
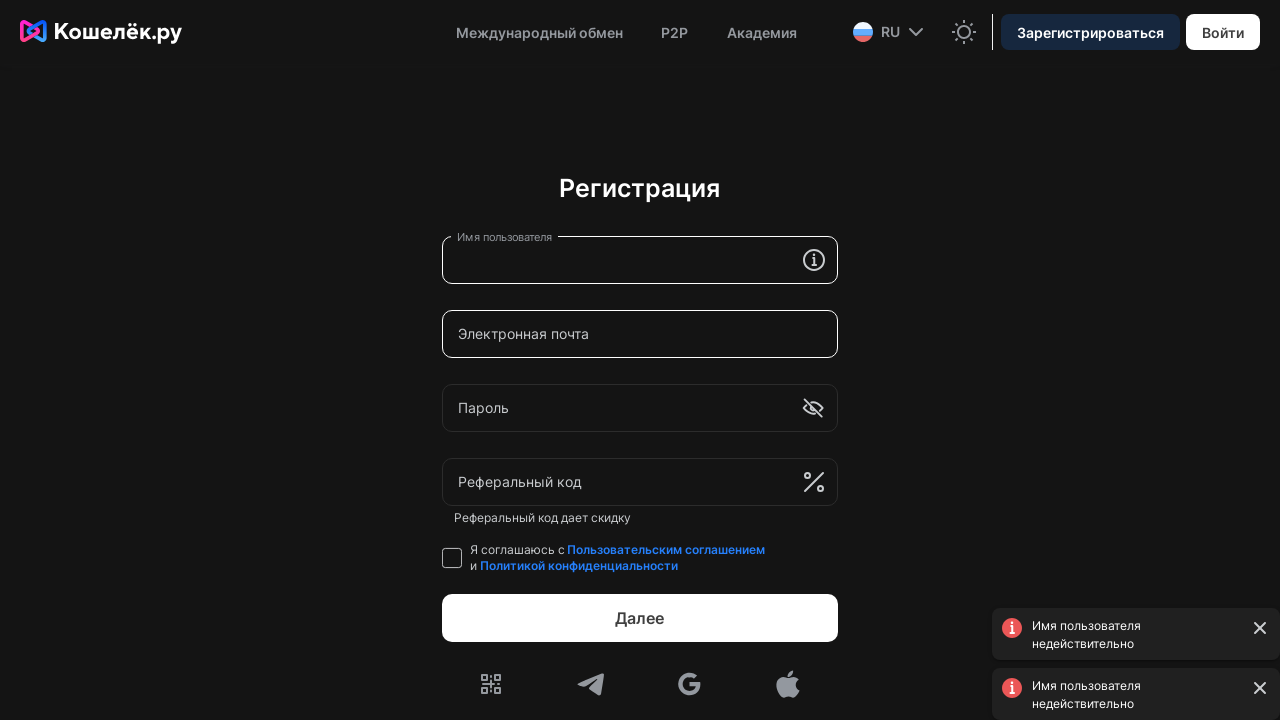

Located shadow host element for username validation
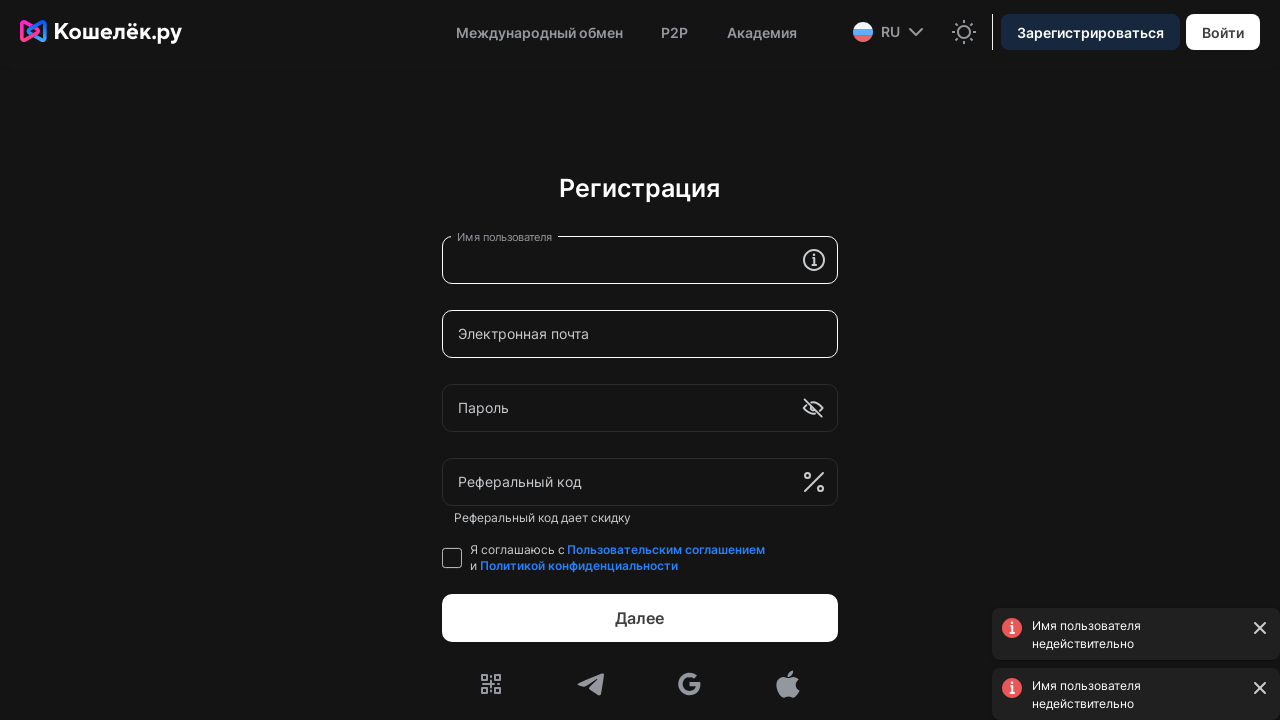

Located username input field in shadow DOM
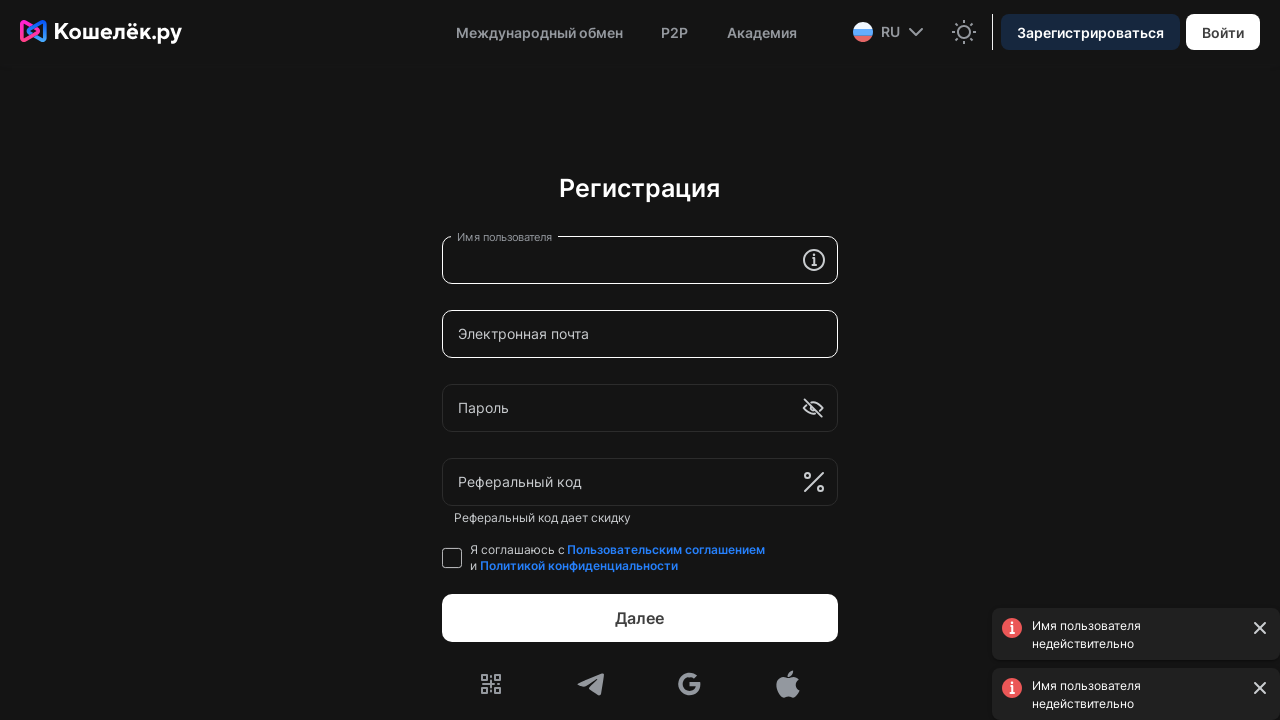

Entered username 'abcdef^' into the username field on section .remoteComponent >> input >> nth=0
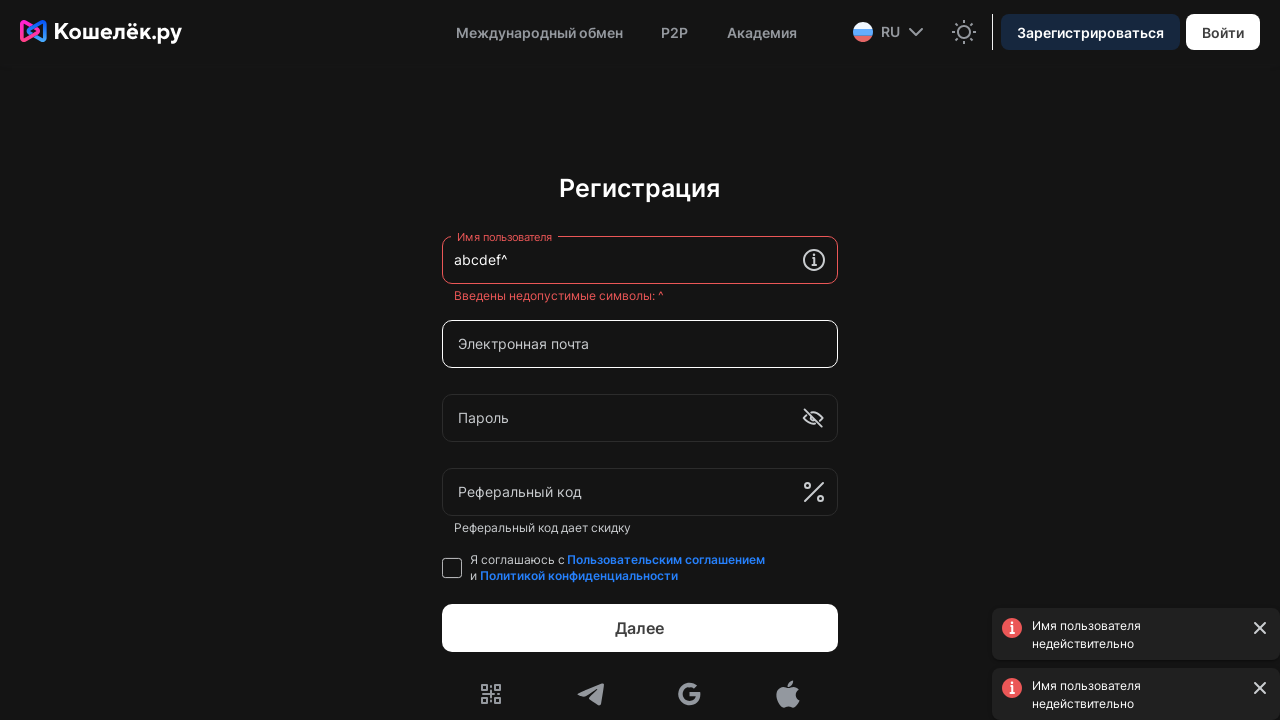

Clicked second input field to trigger validation for username 'abcdef^' at (640, 344) on section .remoteComponent >> input >> nth=1
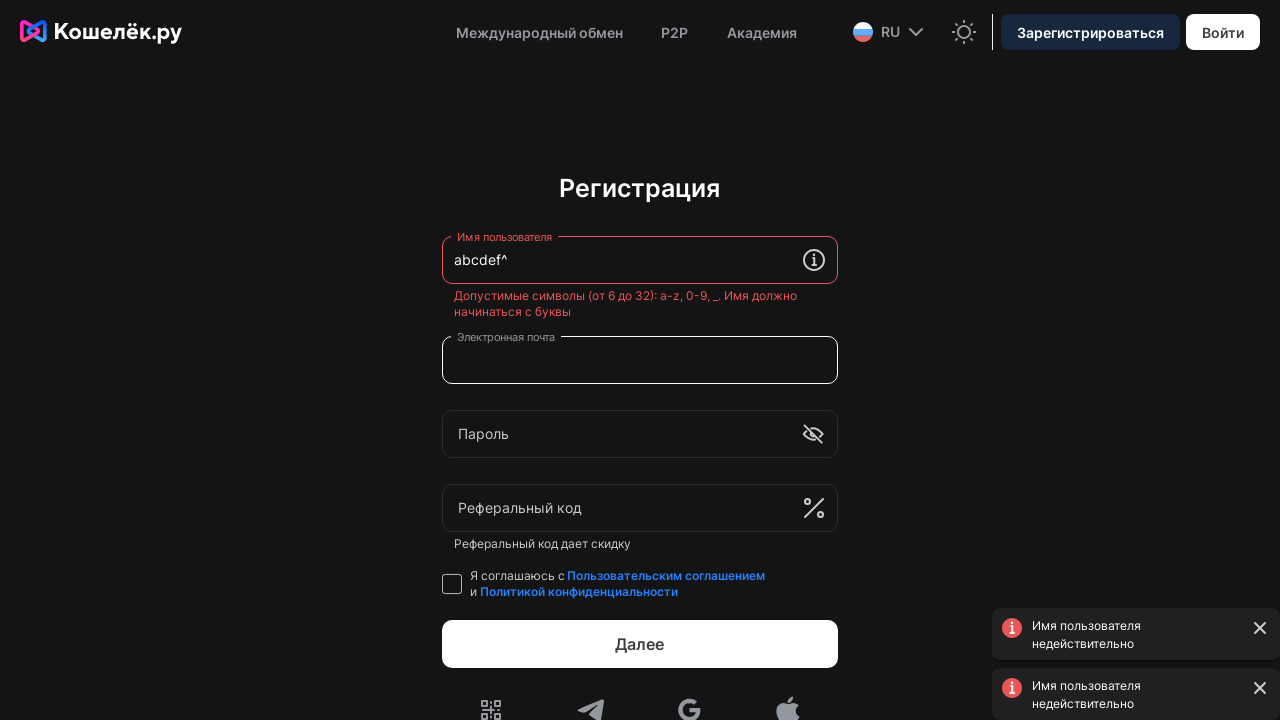

Validation error message appeared for username 'abcdef^'
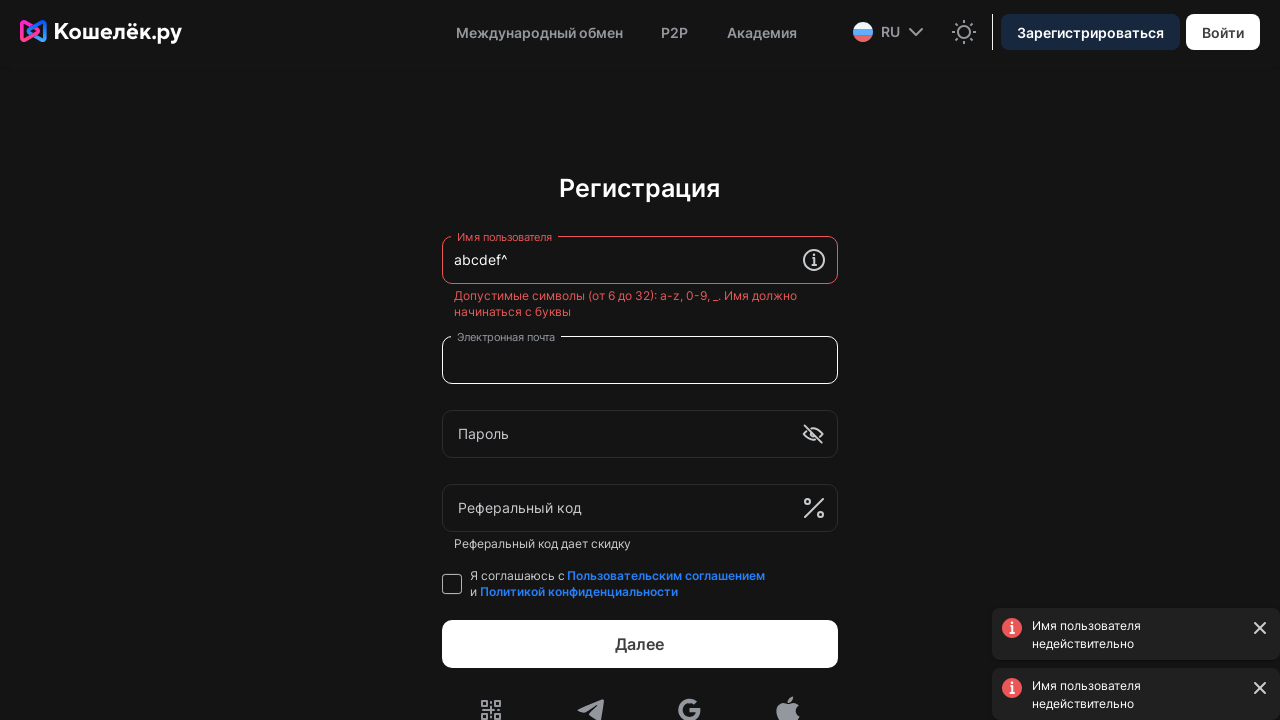

Cleared username field for next test iteration on section .remoteComponent >> input >> nth=0
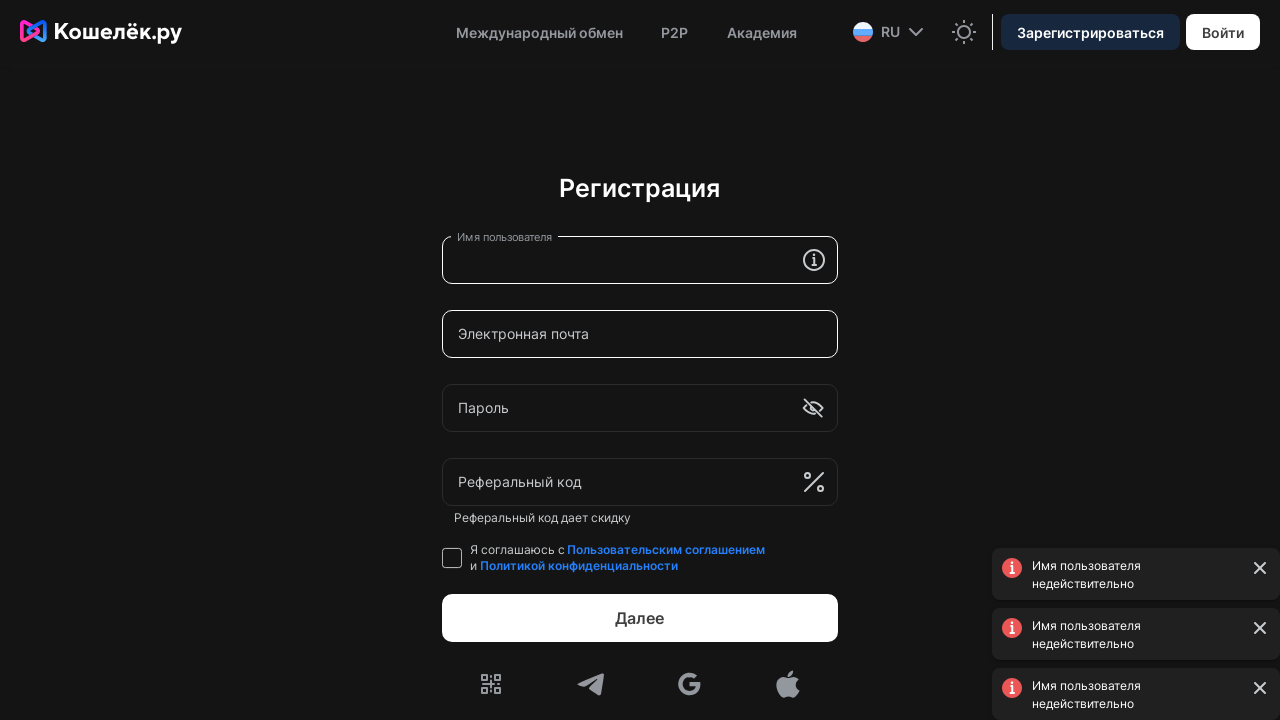

Located shadow host element for username validation
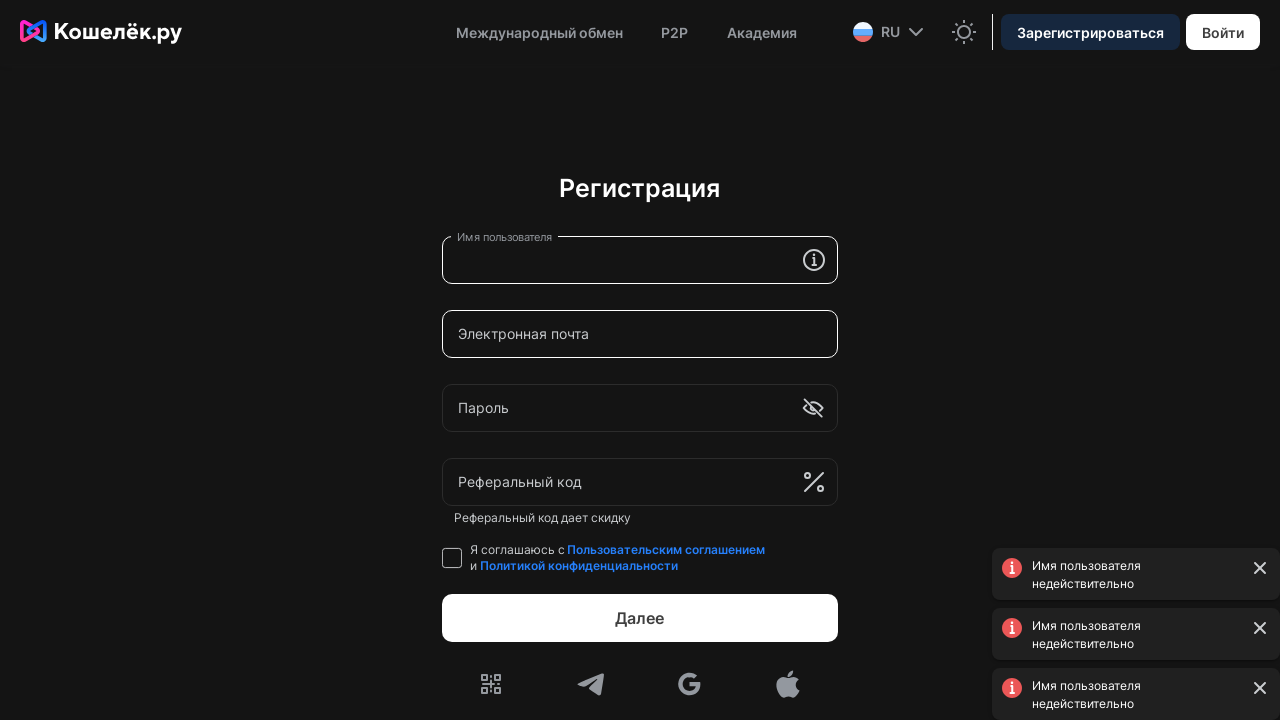

Located username input field in shadow DOM
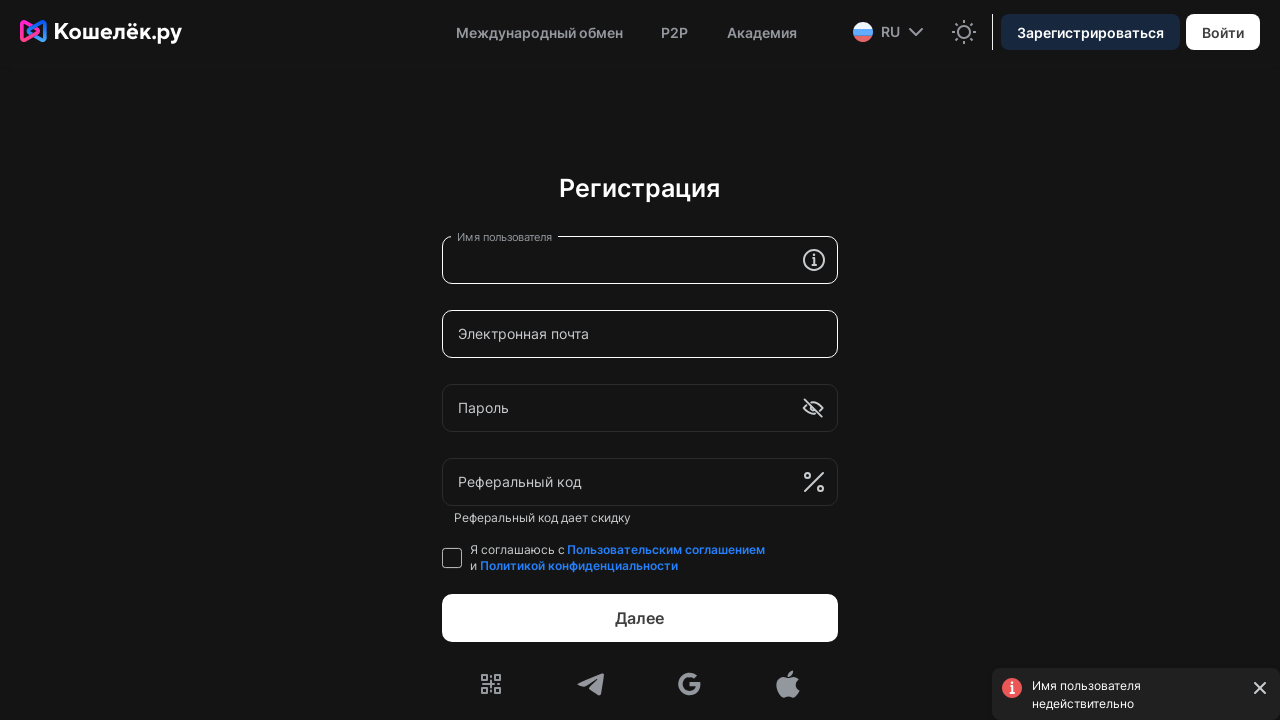

Entered username 'abcdef&' into the username field on section .remoteComponent >> input >> nth=0
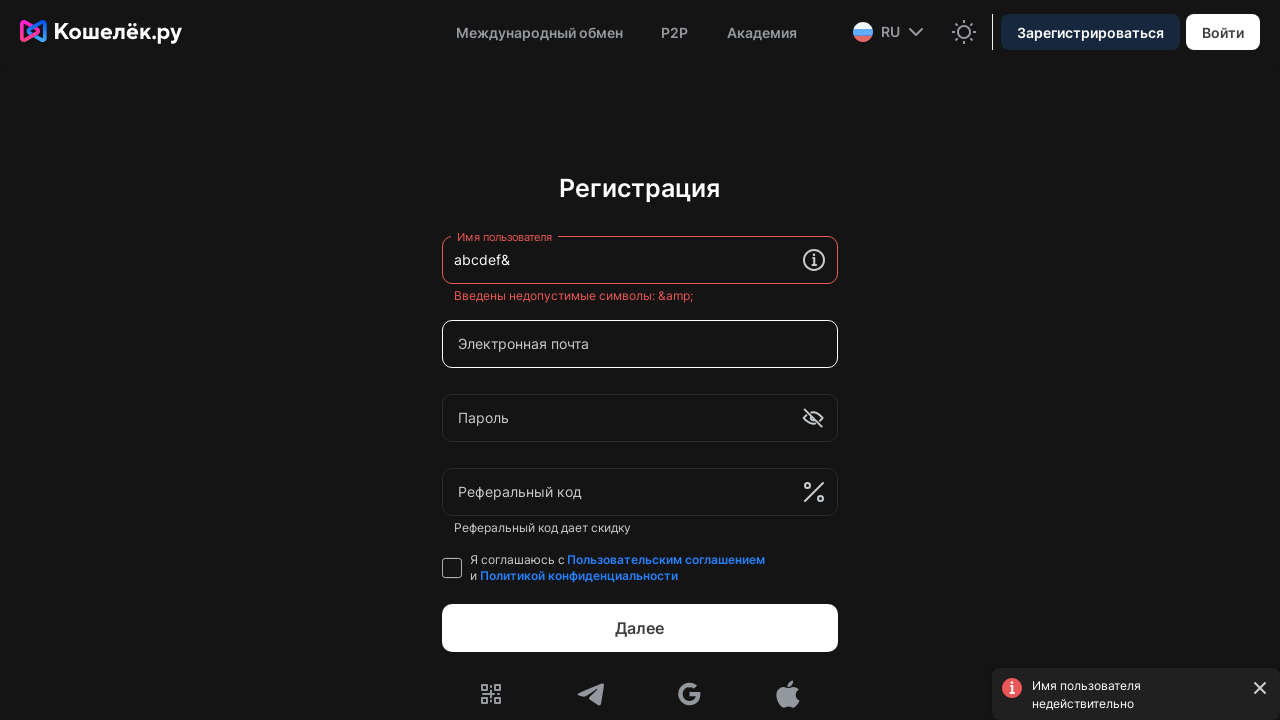

Clicked second input field to trigger validation for username 'abcdef&' at (640, 344) on section .remoteComponent >> input >> nth=1
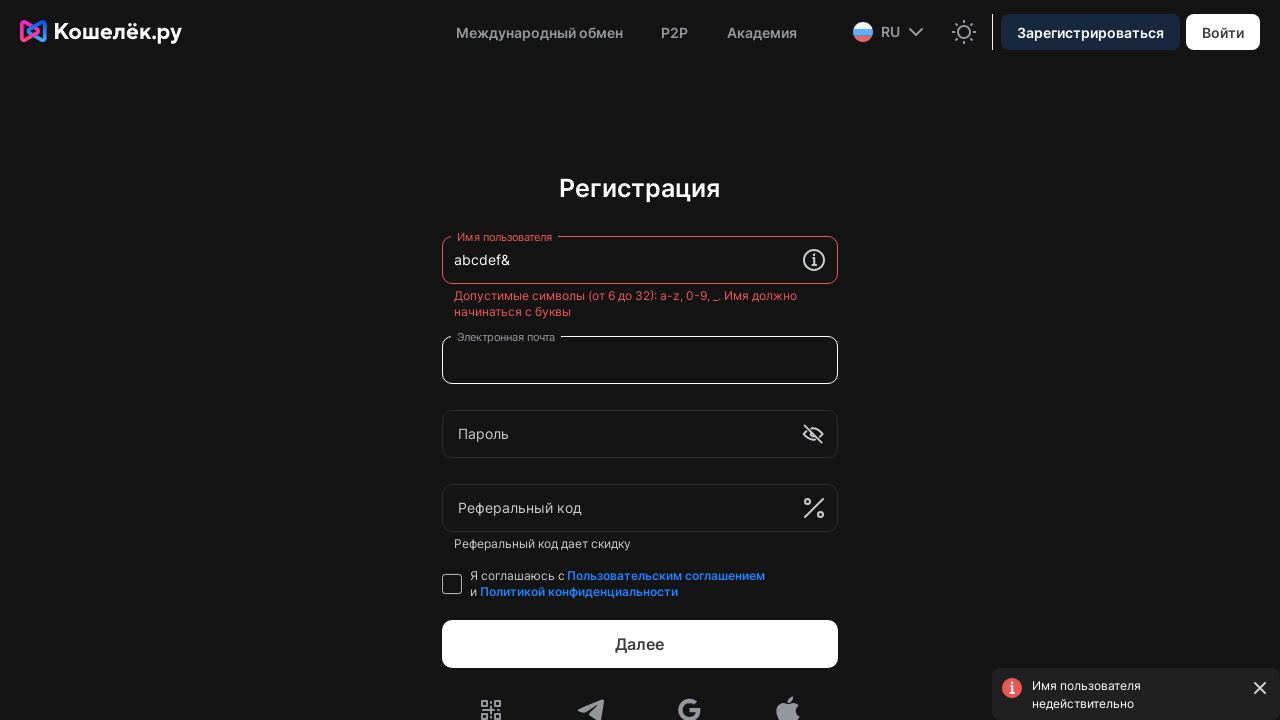

Validation error message appeared for username 'abcdef&'
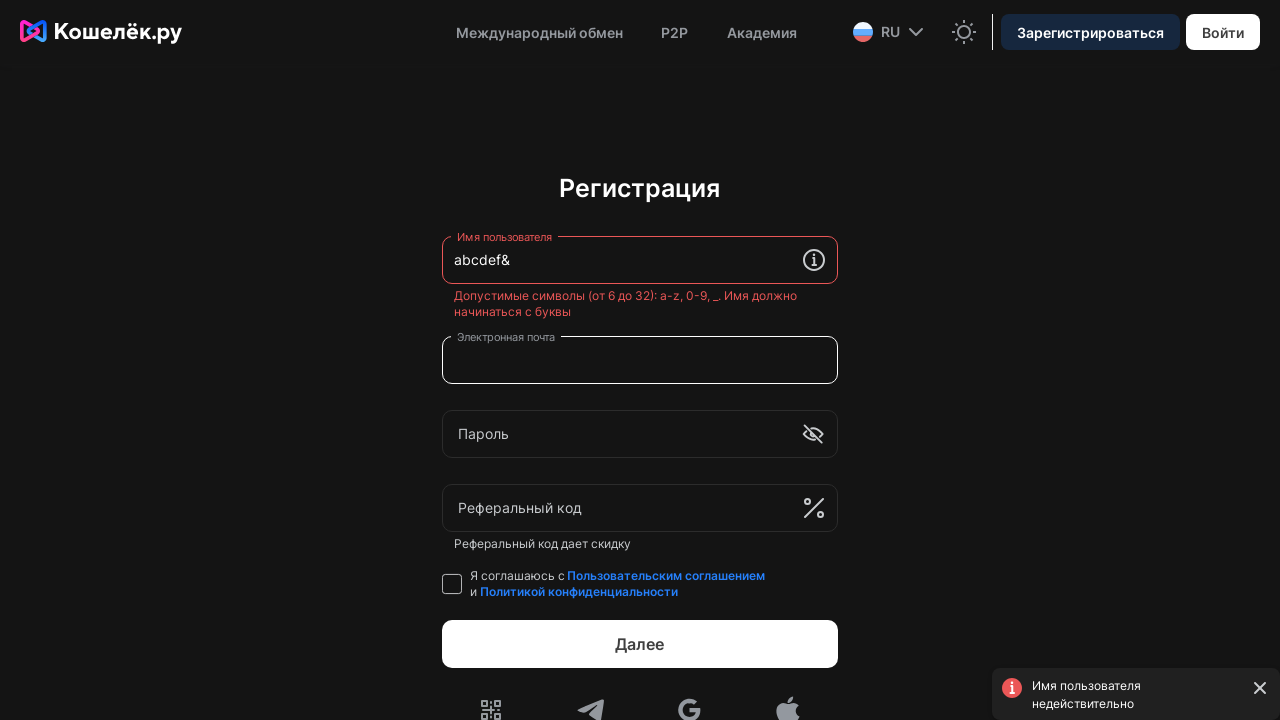

Cleared username field for next test iteration on section .remoteComponent >> input >> nth=0
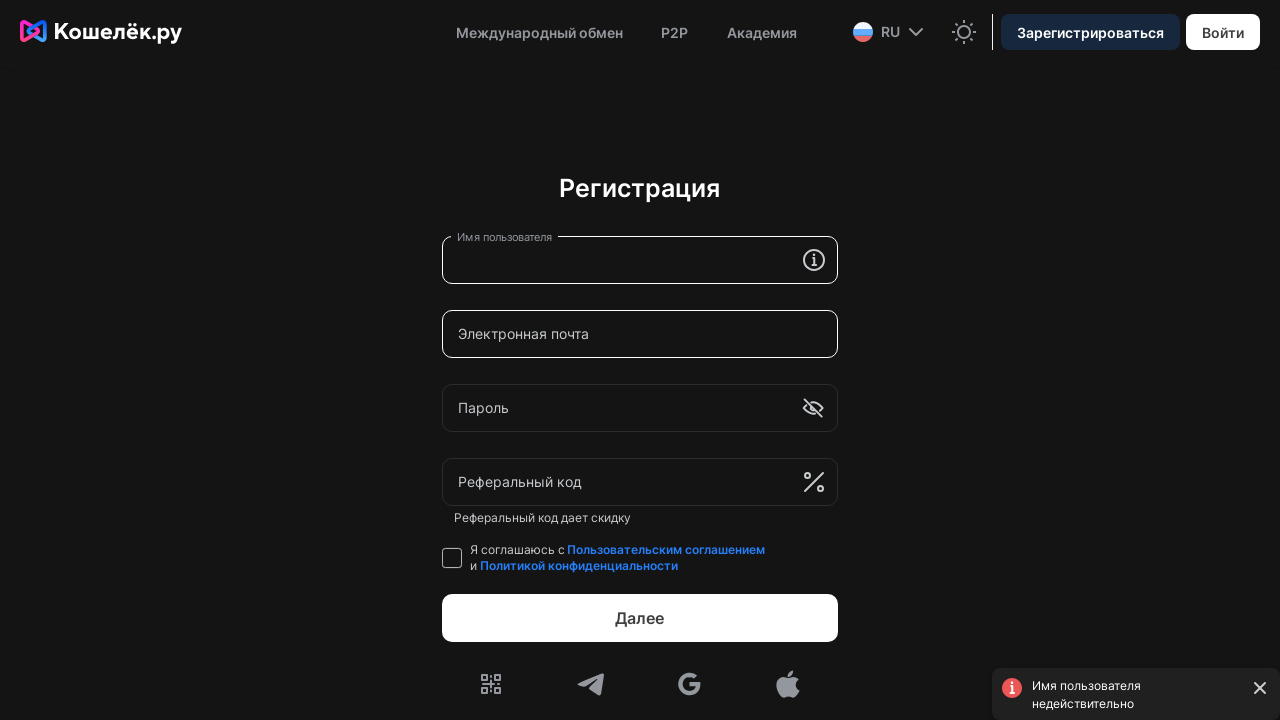

Located shadow host element for username validation
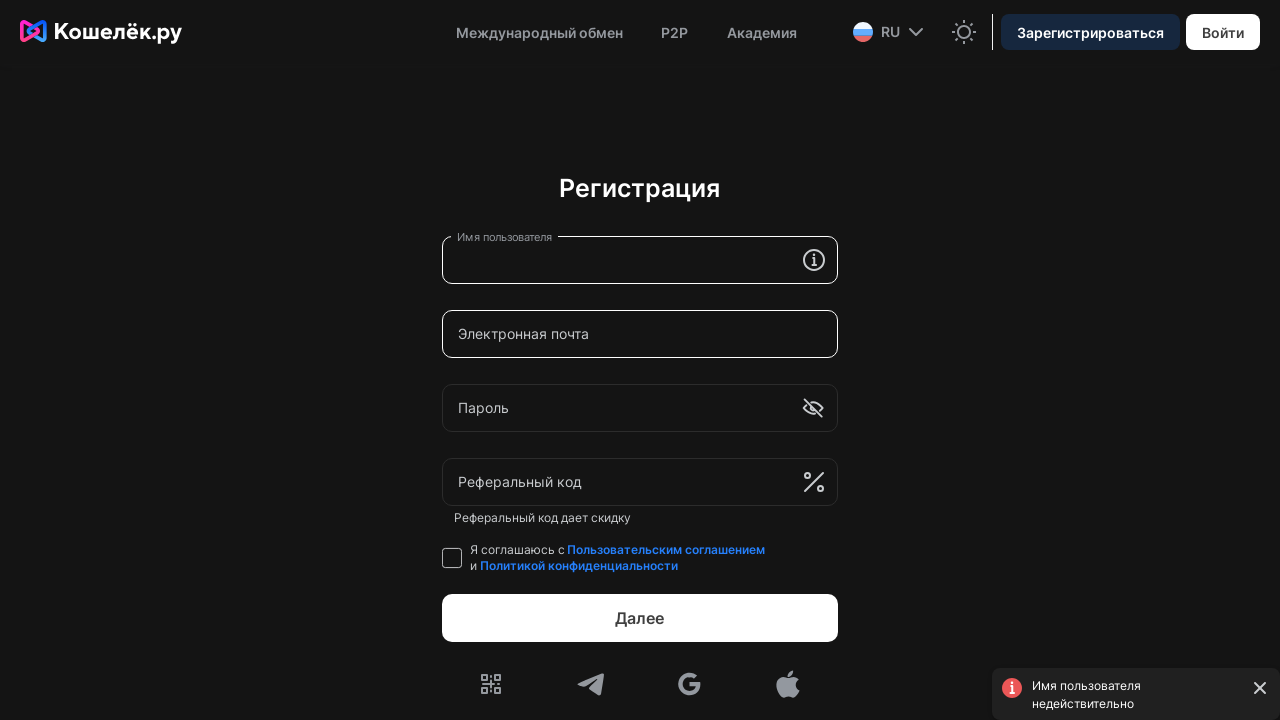

Located username input field in shadow DOM
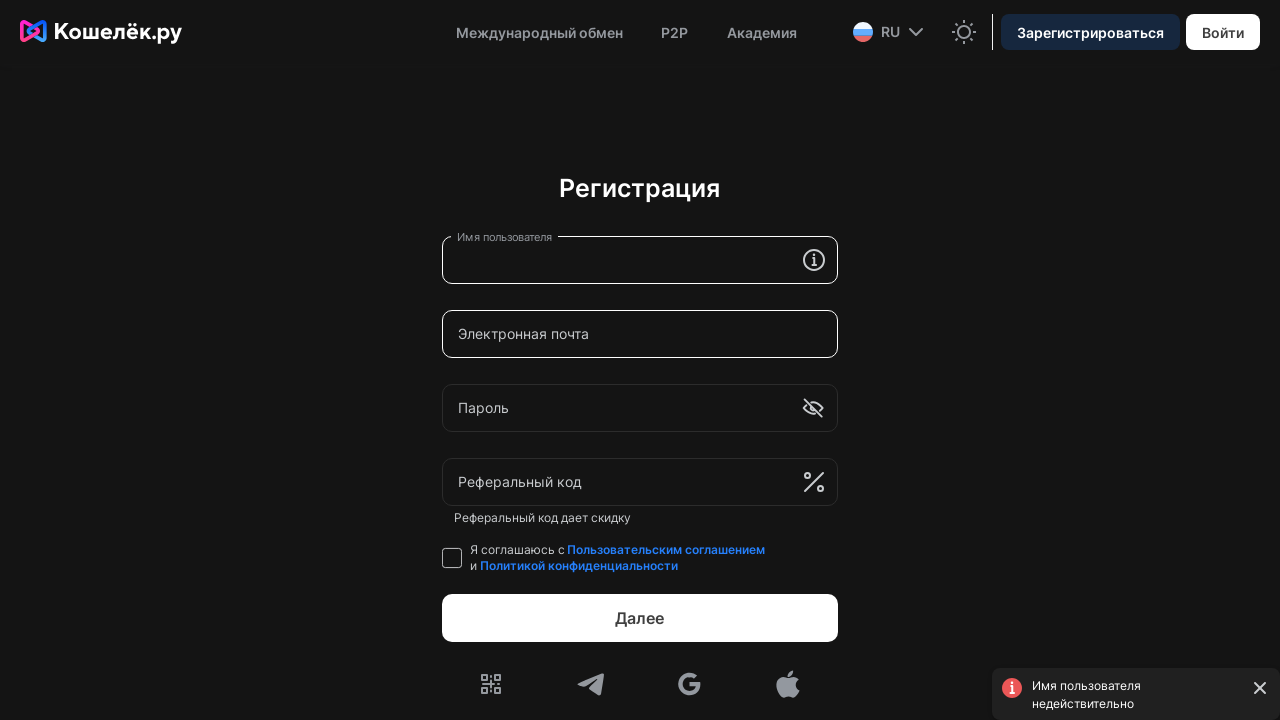

Entered username 'abcdef%' into the username field on section .remoteComponent >> input >> nth=0
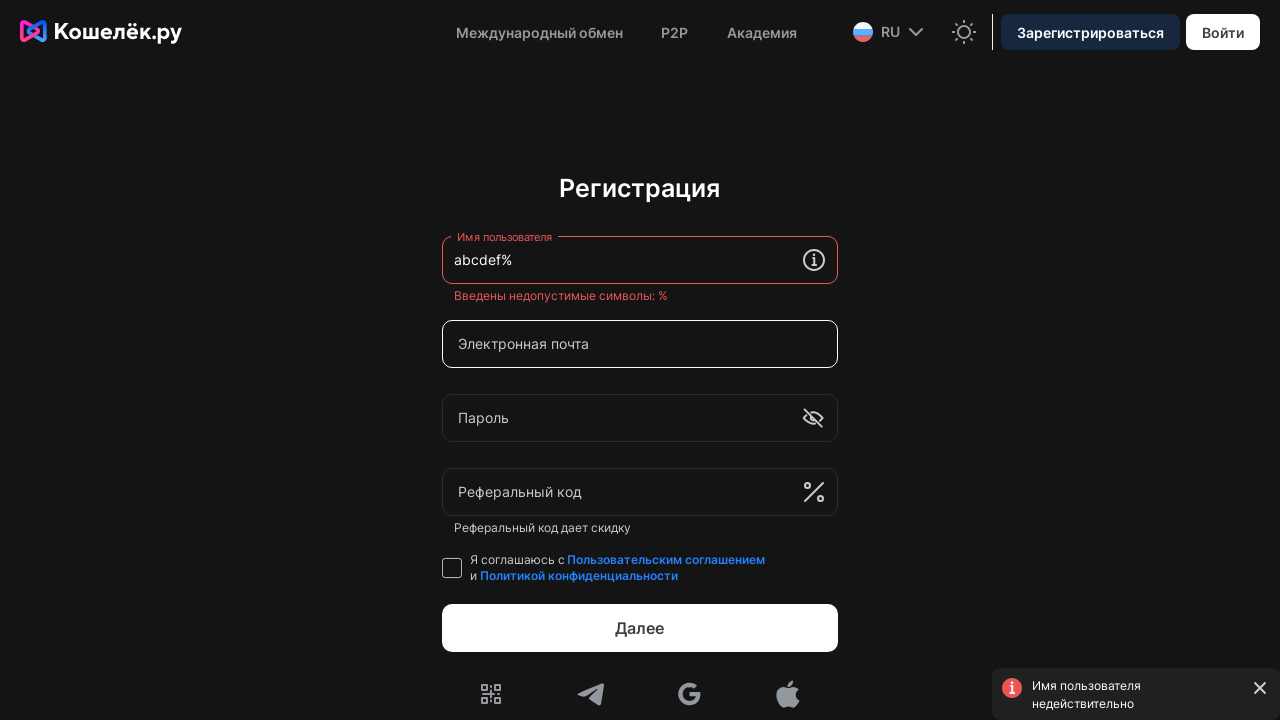

Clicked second input field to trigger validation for username 'abcdef%' at (640, 344) on section .remoteComponent >> input >> nth=1
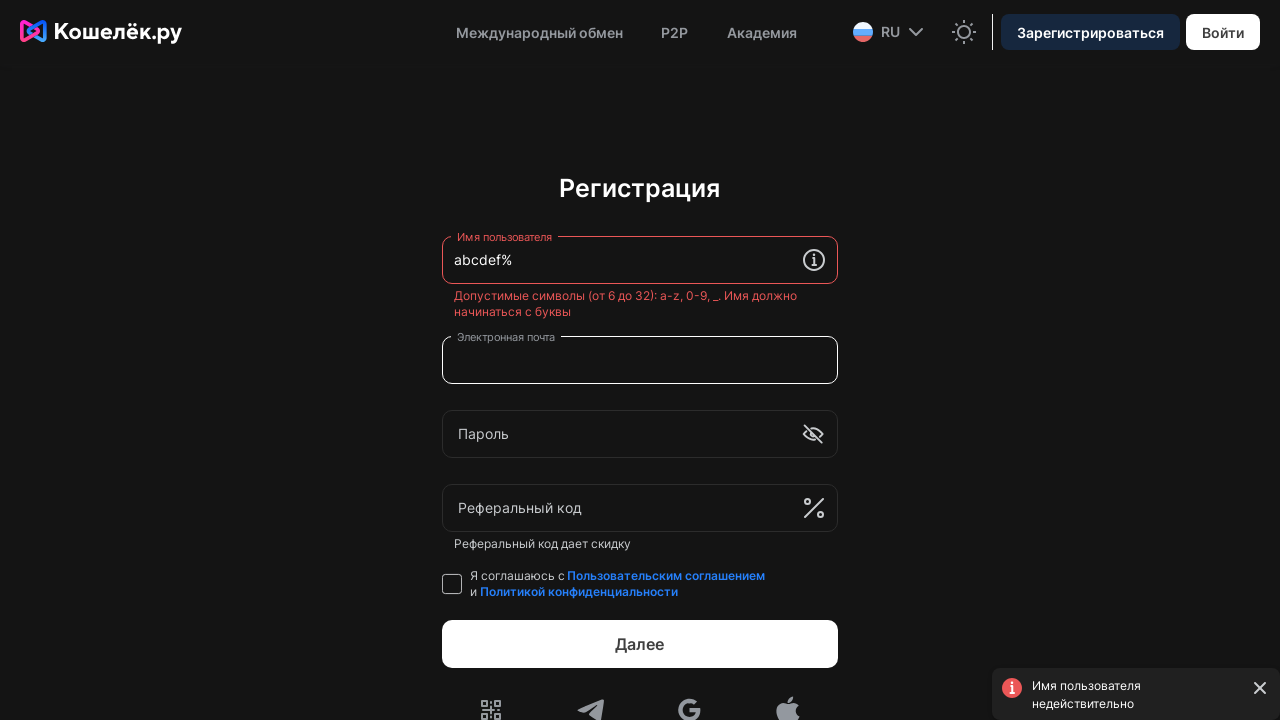

Validation error message appeared for username 'abcdef%'
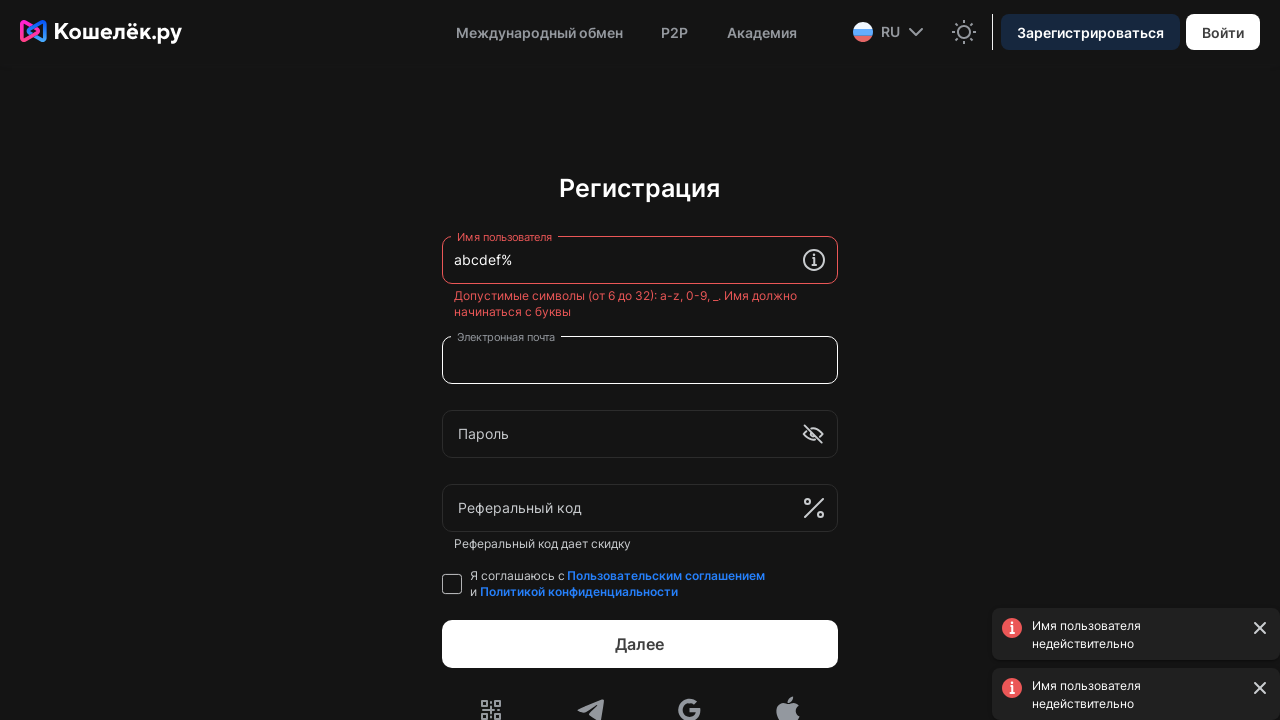

Cleared username field for next test iteration on section .remoteComponent >> input >> nth=0
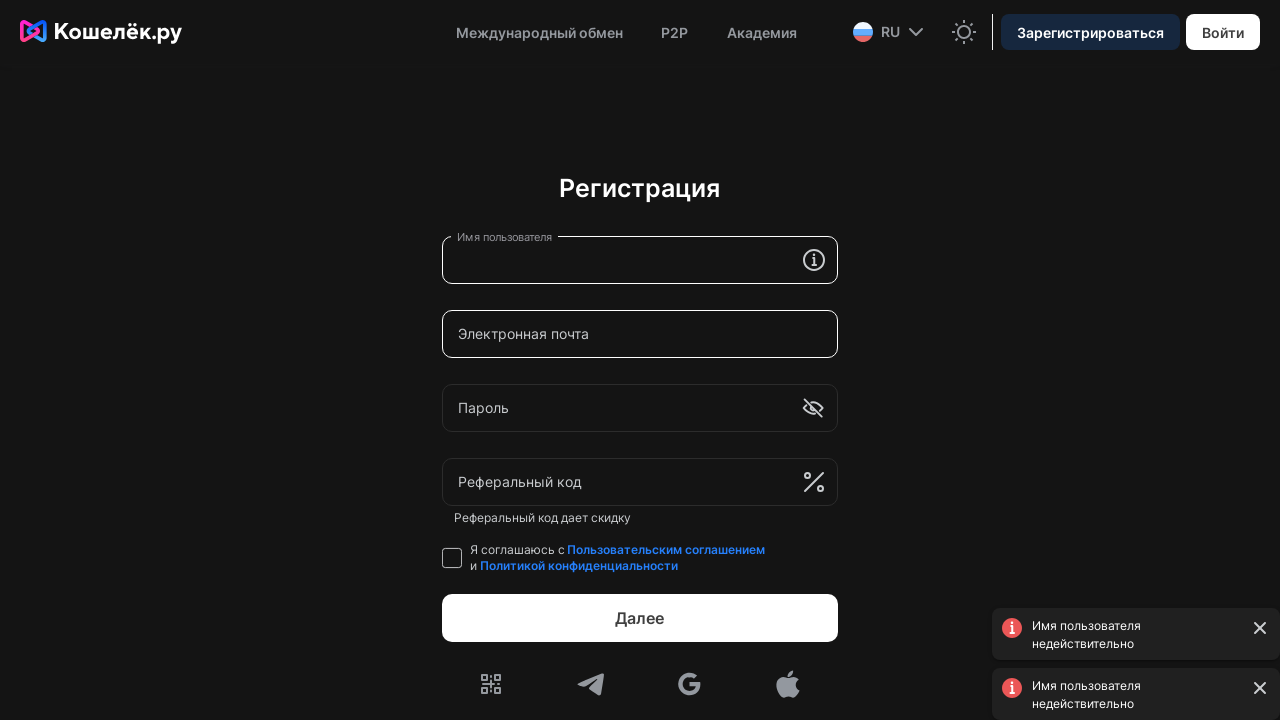

Located shadow host element for username validation
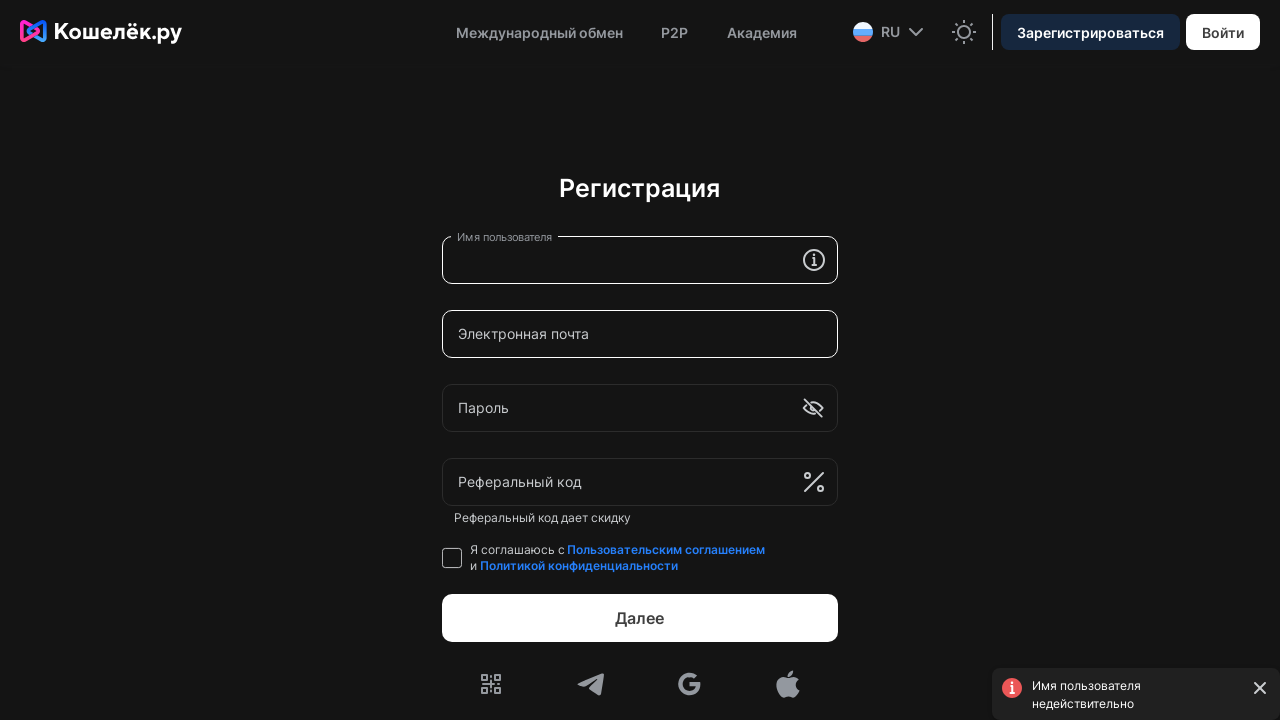

Located username input field in shadow DOM
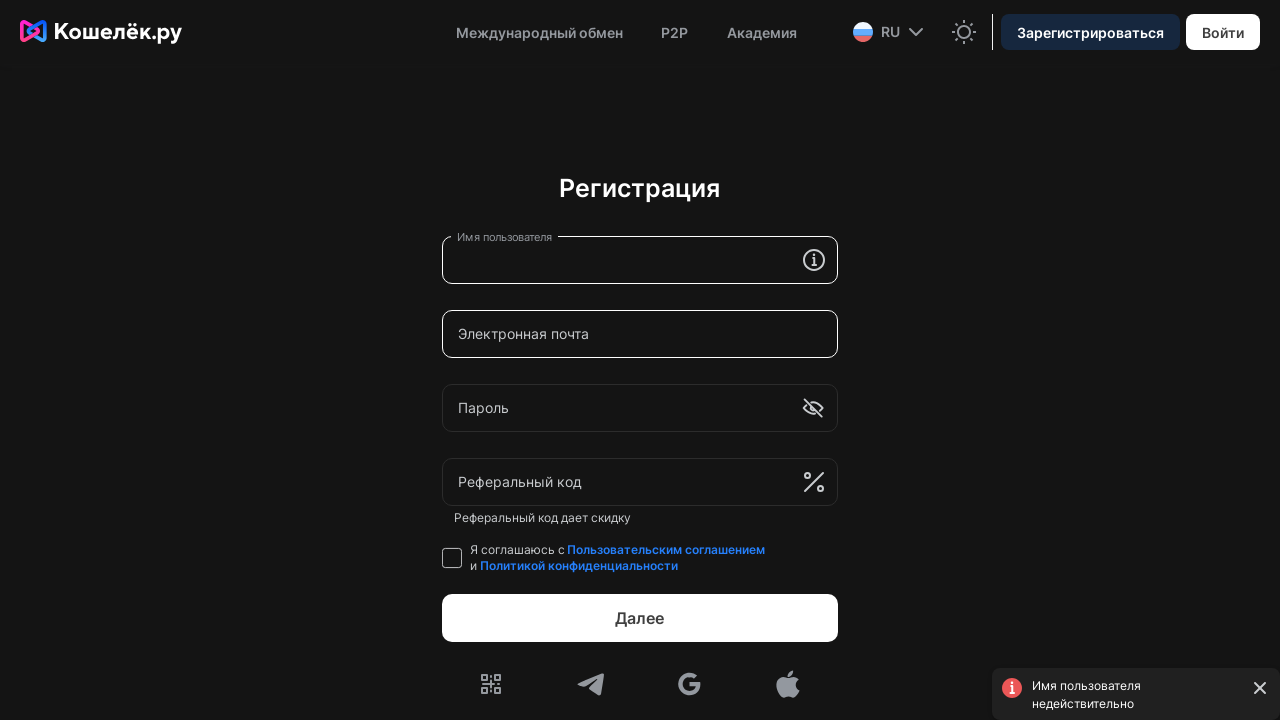

Entered username 'abcdef*' into the username field on section .remoteComponent >> input >> nth=0
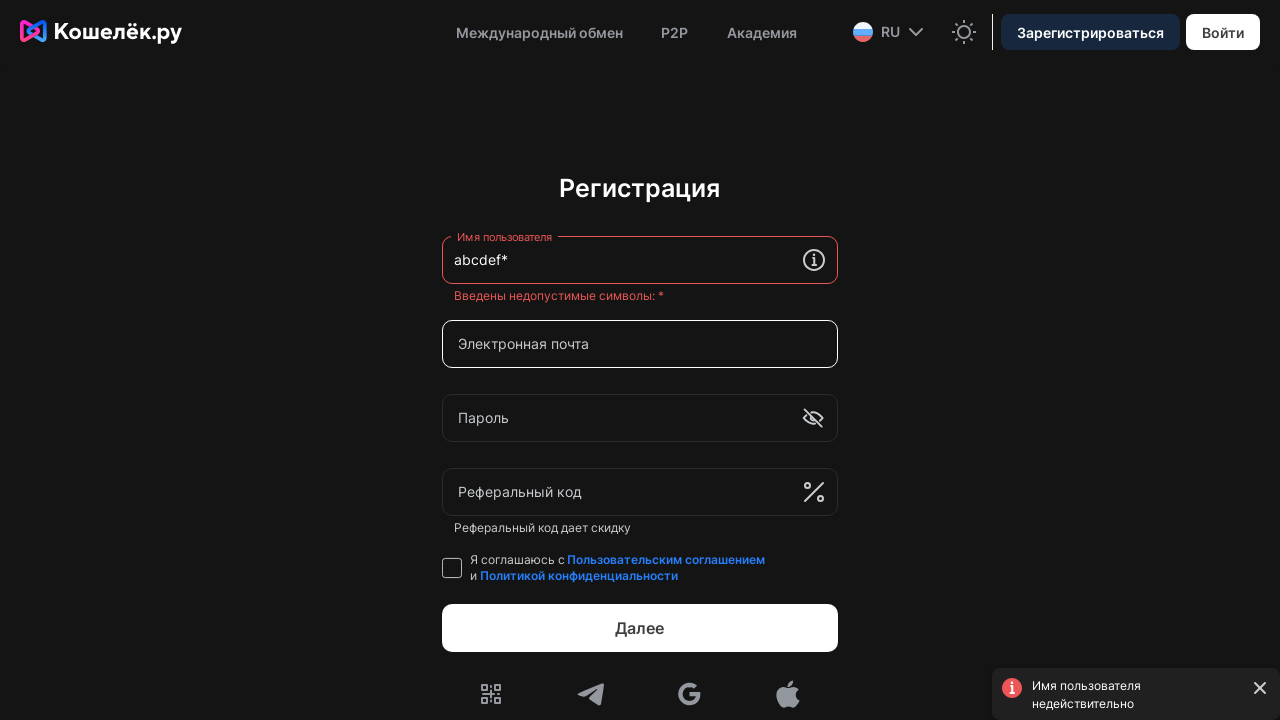

Clicked second input field to trigger validation for username 'abcdef*' at (640, 344) on section .remoteComponent >> input >> nth=1
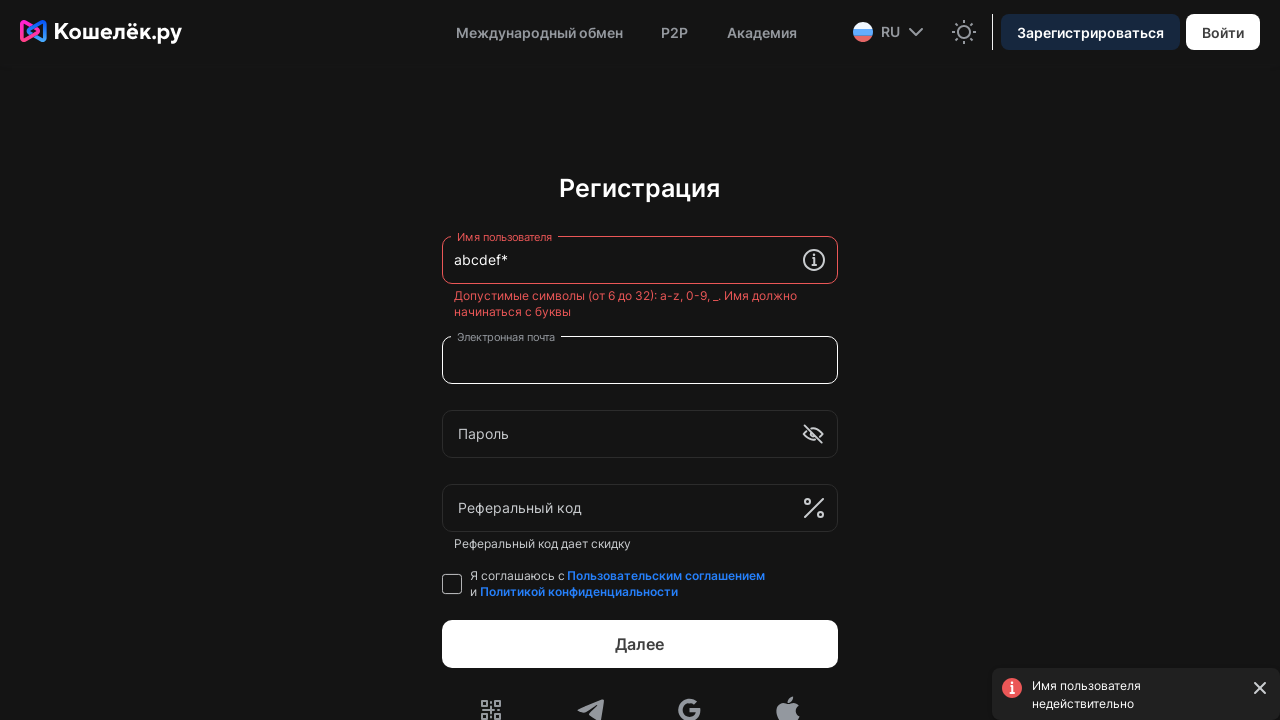

Validation error message appeared for username 'abcdef*'
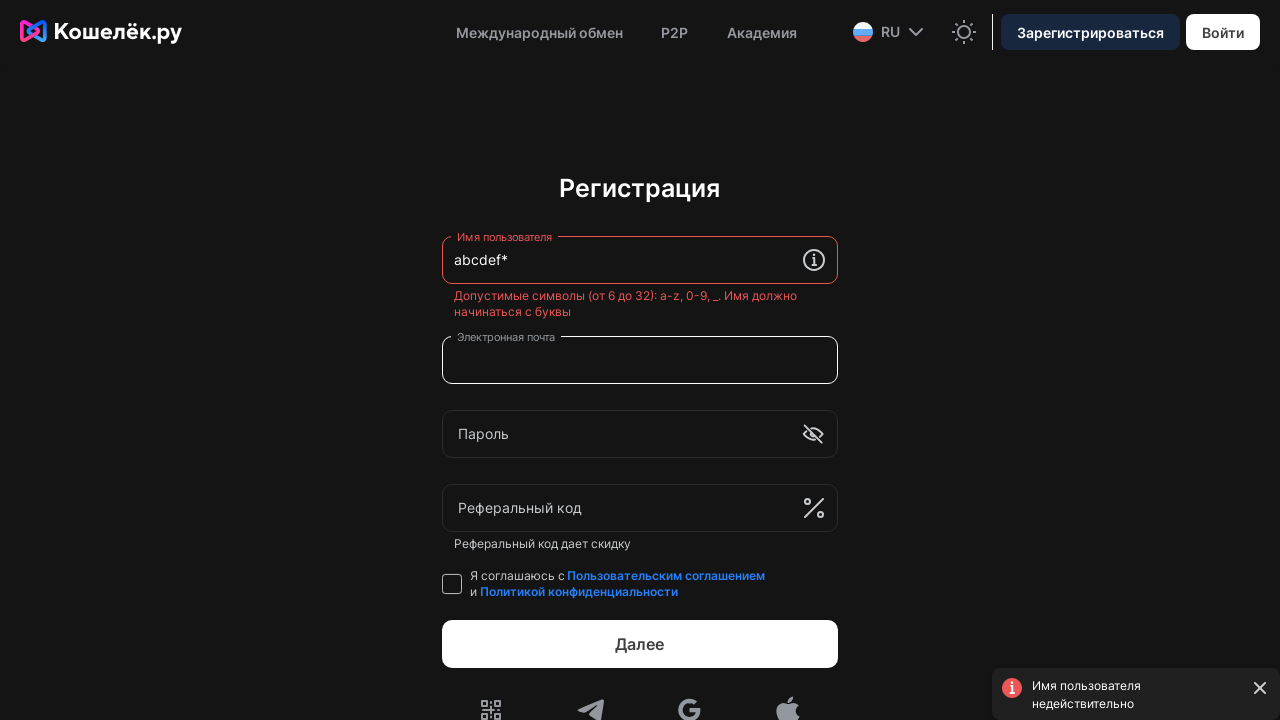

Cleared username field for next test iteration on section .remoteComponent >> input >> nth=0
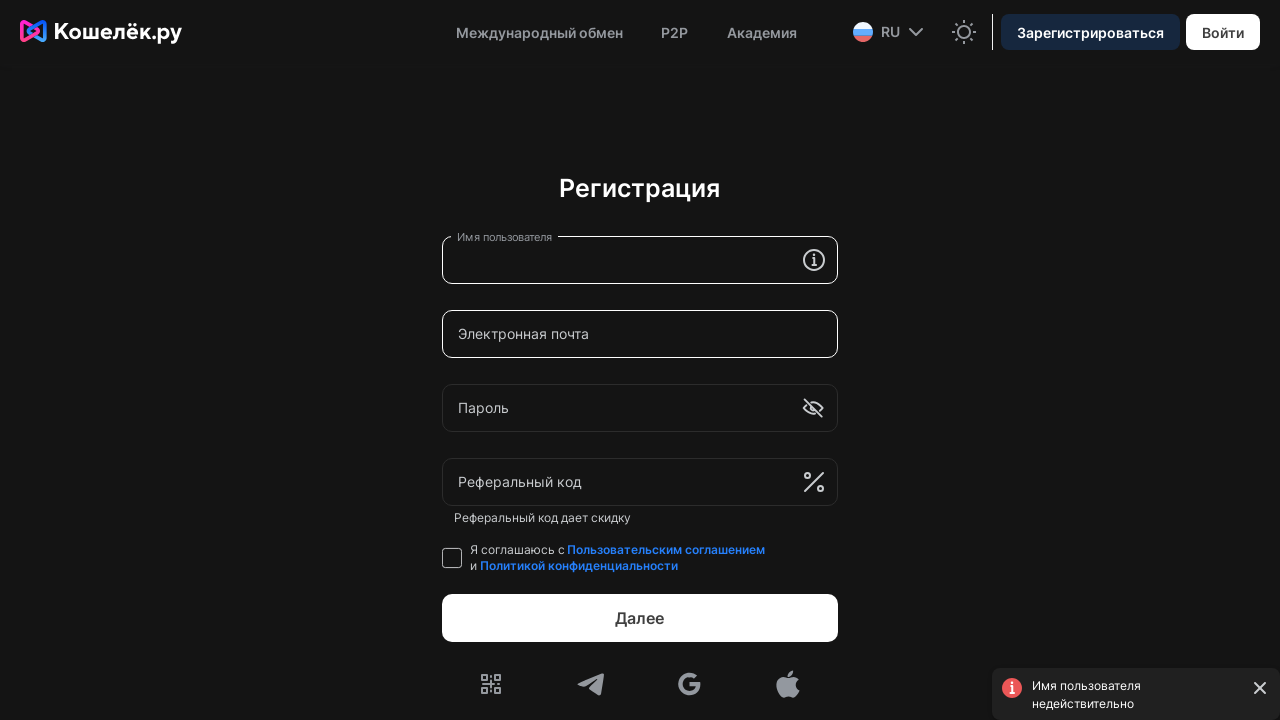

Located shadow host element for username validation
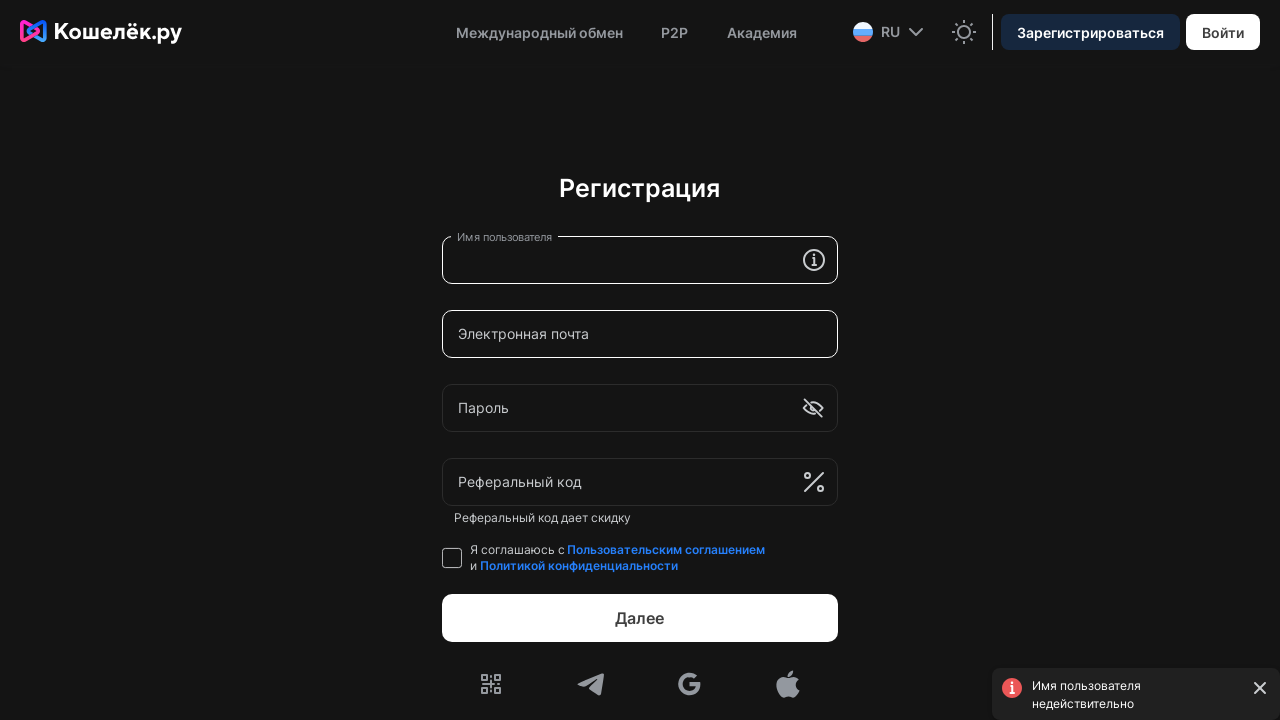

Located username input field in shadow DOM
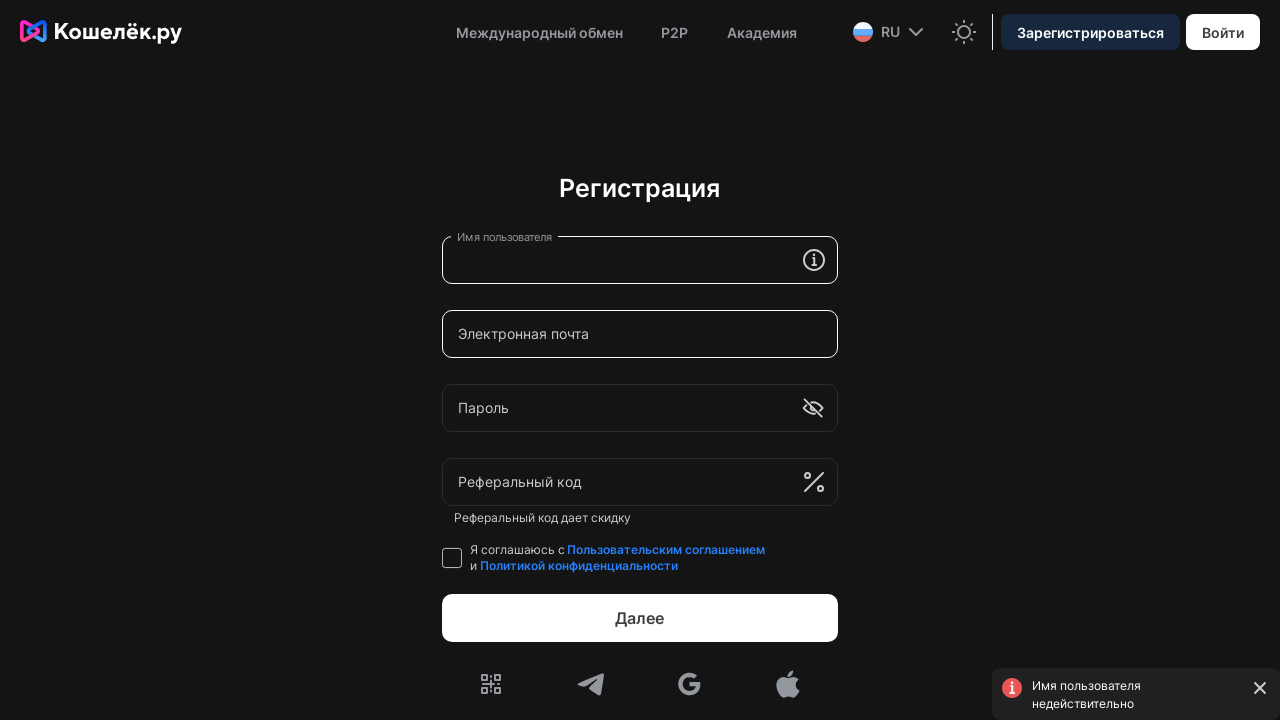

Entered username 'abcdef(' into the username field on section .remoteComponent >> input >> nth=0
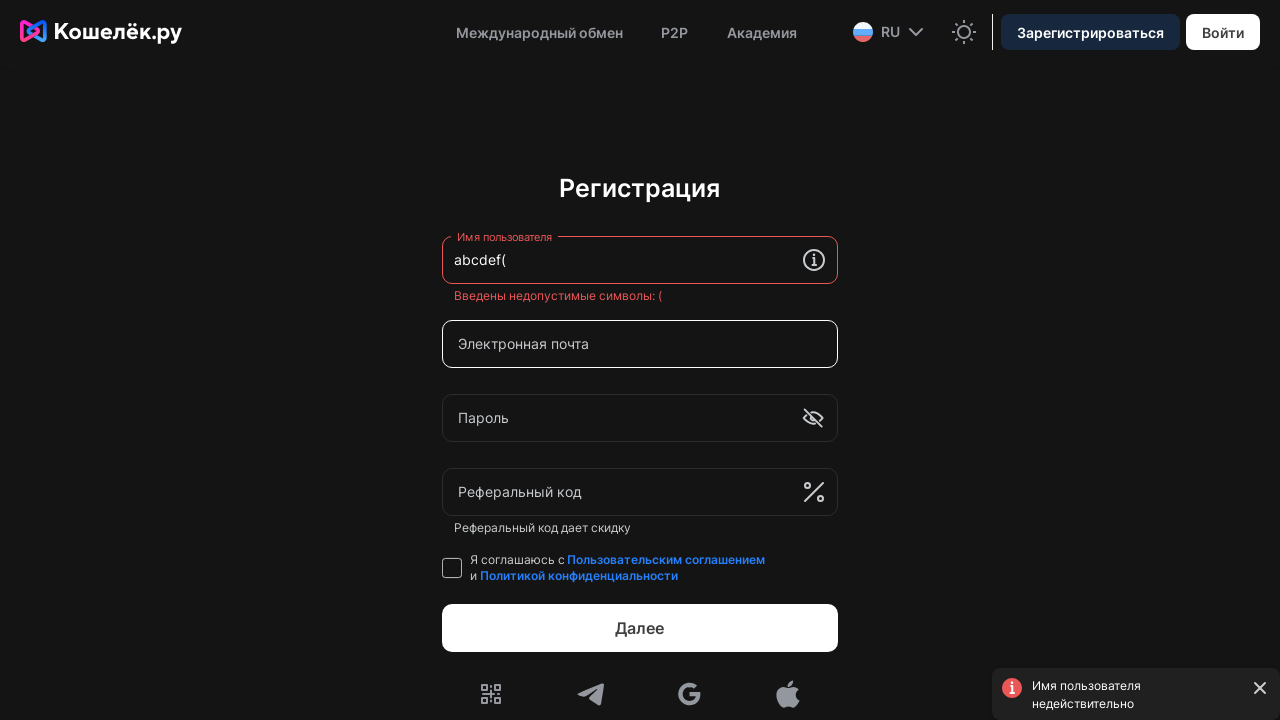

Clicked second input field to trigger validation for username 'abcdef(' at (640, 344) on section .remoteComponent >> input >> nth=1
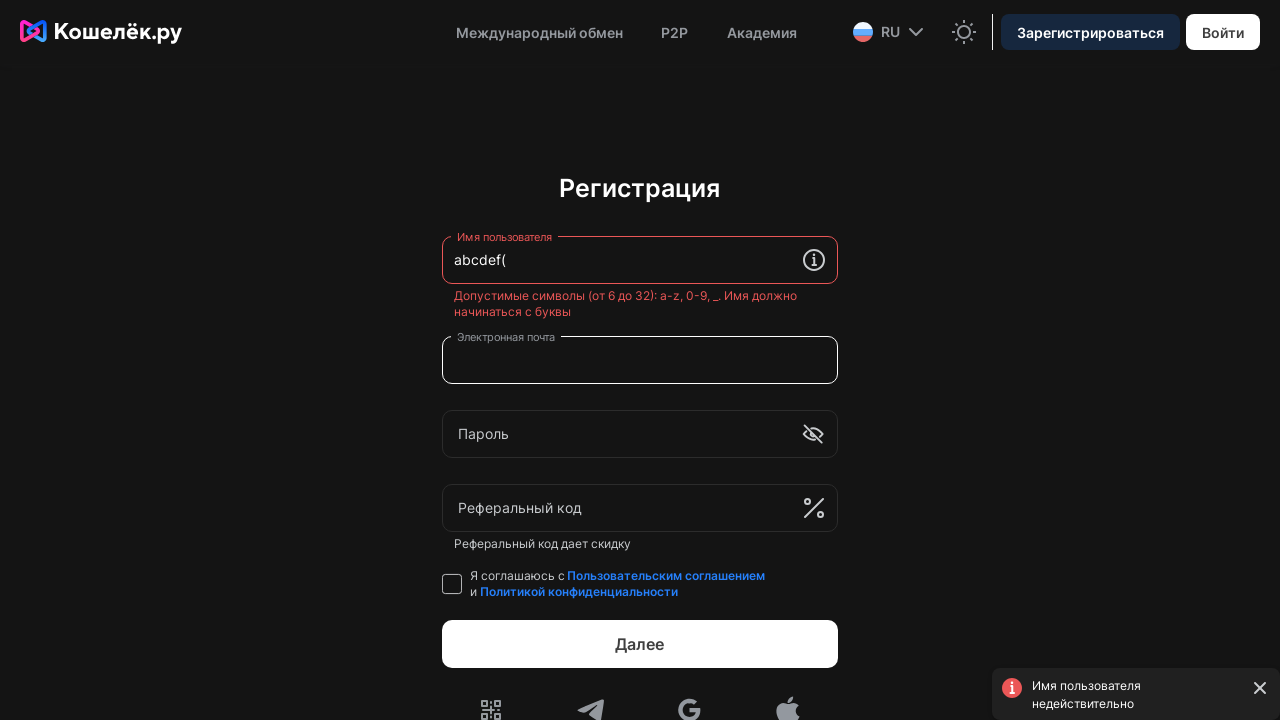

Validation error message appeared for username 'abcdef('
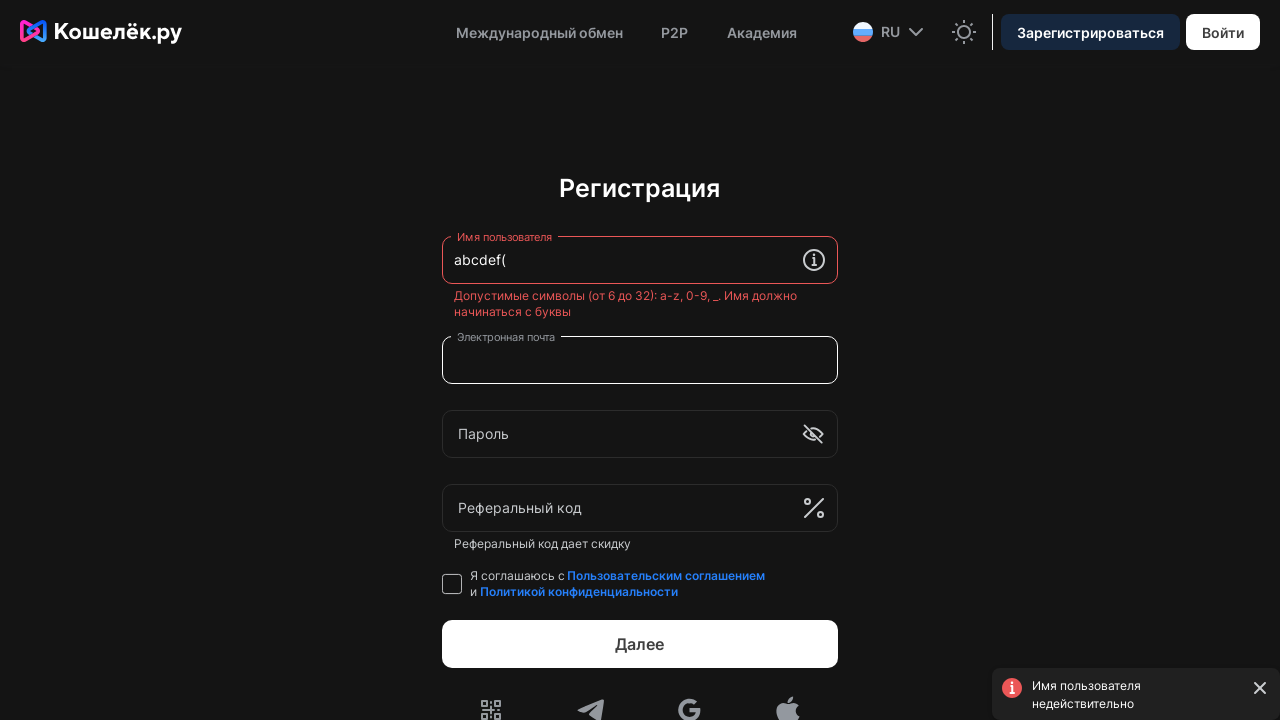

Cleared username field for next test iteration on section .remoteComponent >> input >> nth=0
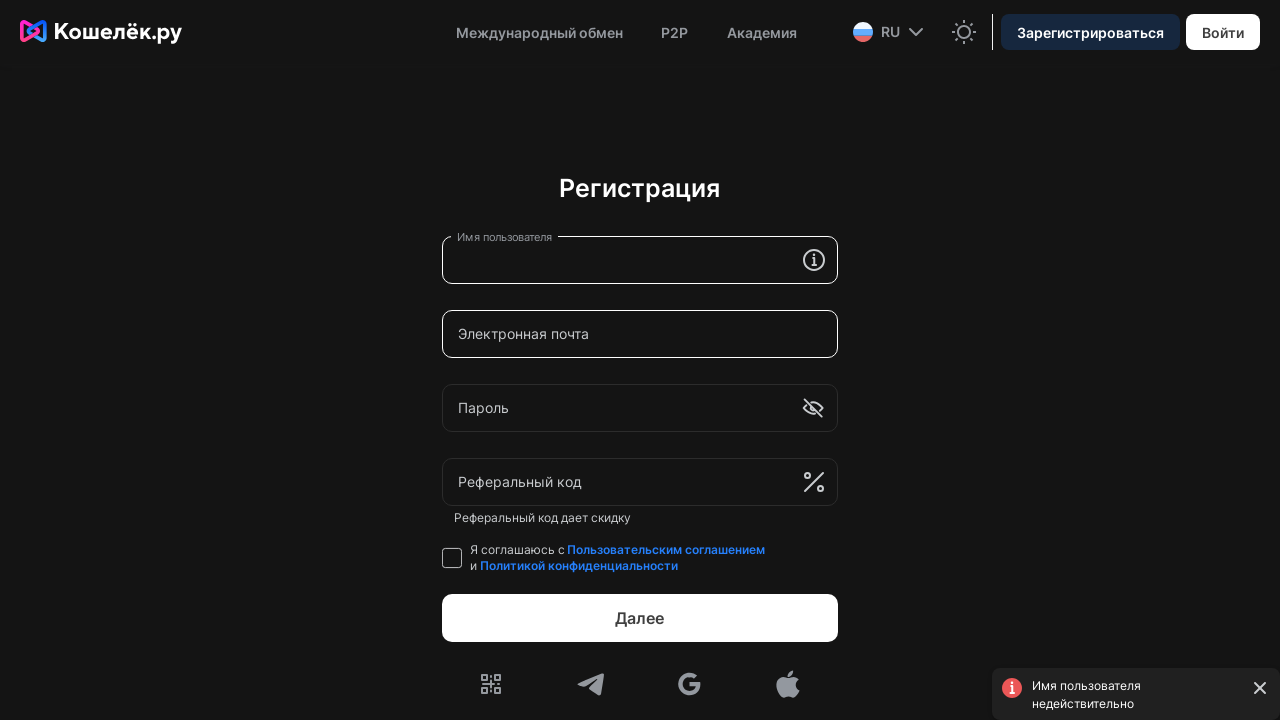

Located shadow host element for username validation
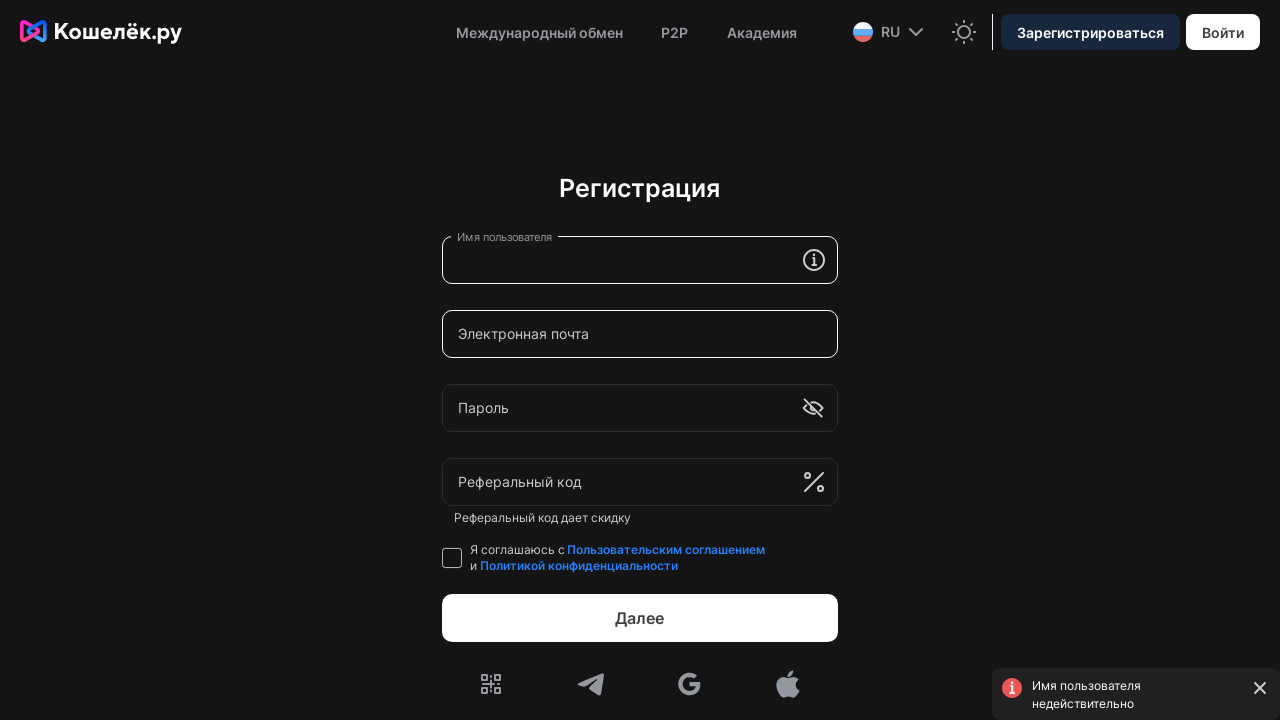

Located username input field in shadow DOM
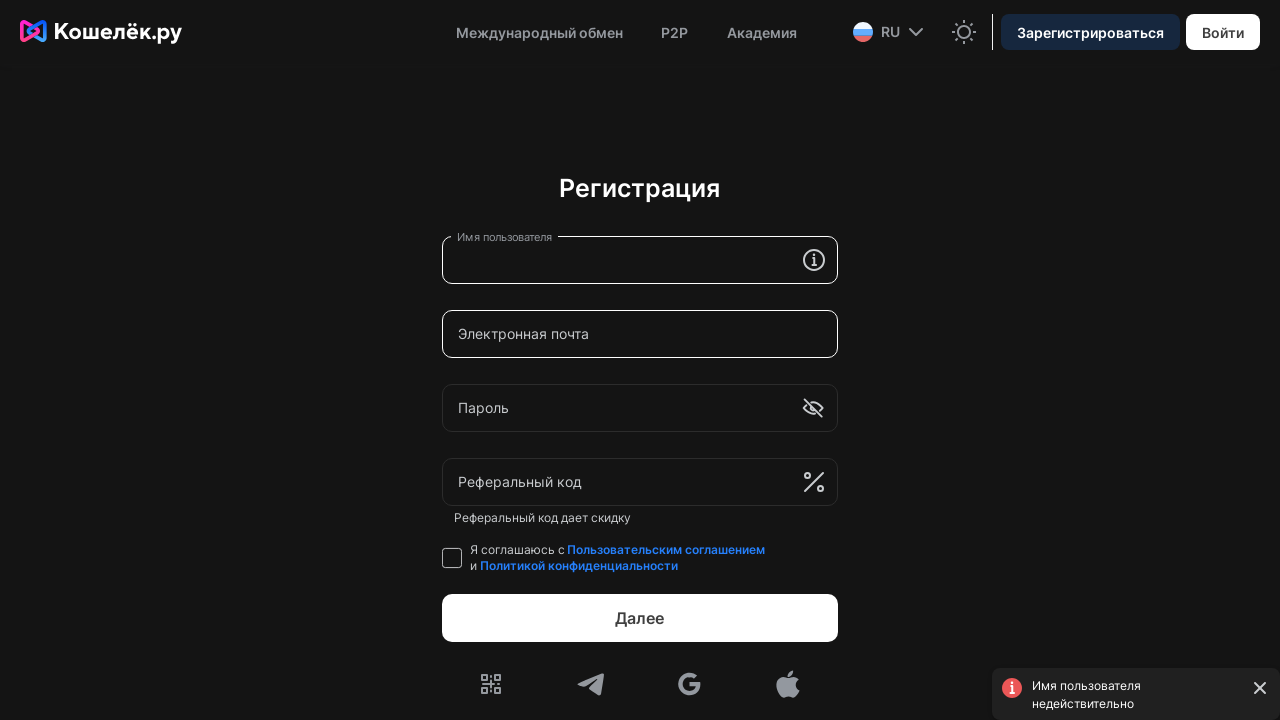

Entered username 'abcdef)' into the username field on section .remoteComponent >> input >> nth=0
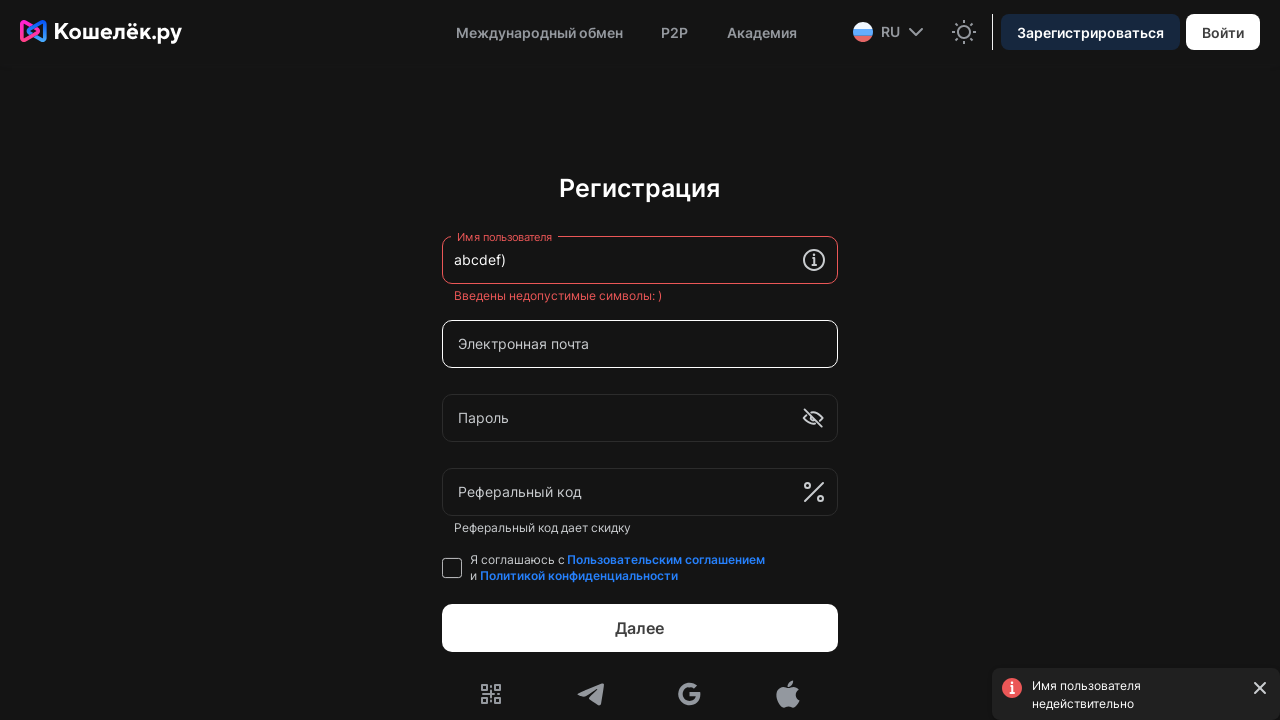

Clicked second input field to trigger validation for username 'abcdef)' at (640, 344) on section .remoteComponent >> input >> nth=1
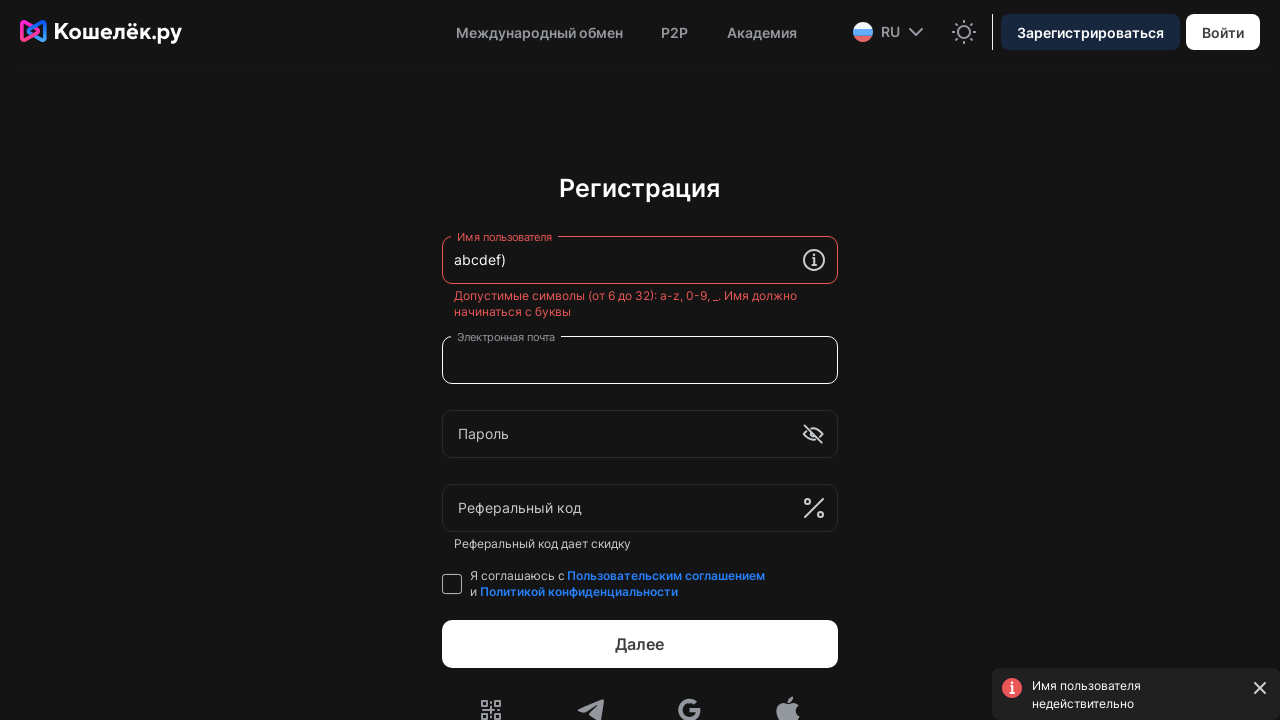

Validation error message appeared for username 'abcdef)'
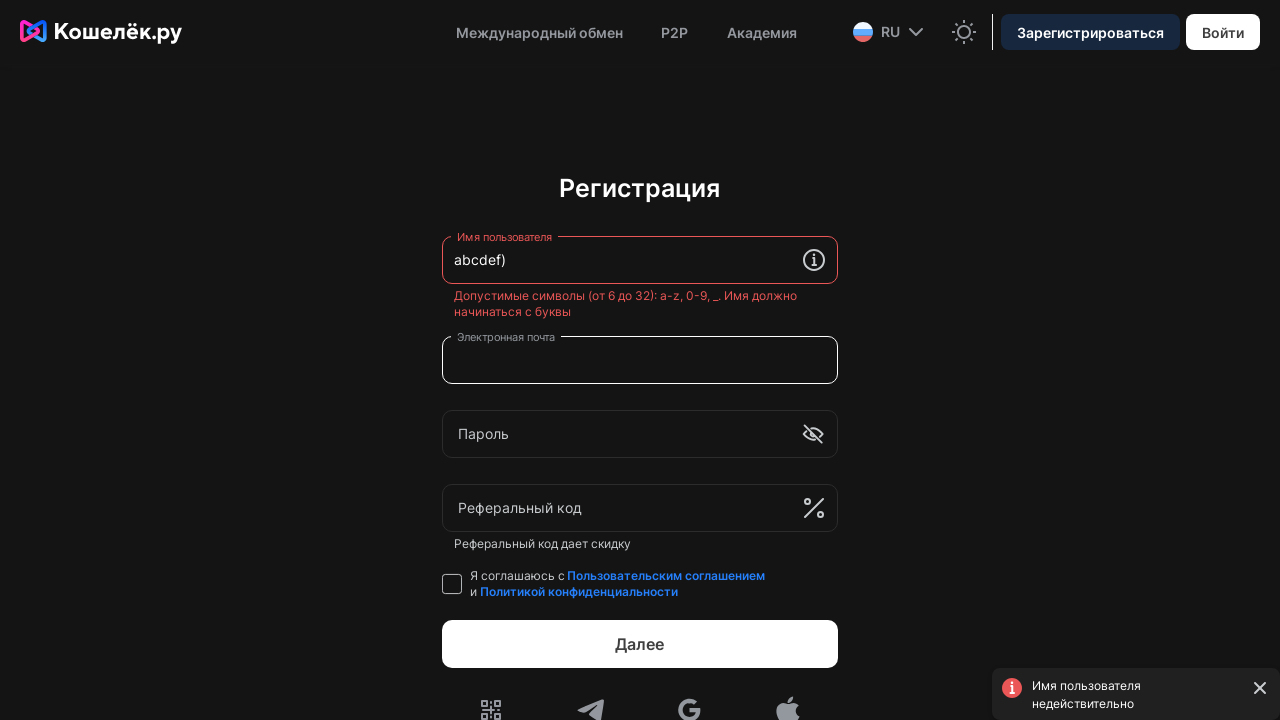

Cleared username field for next test iteration on section .remoteComponent >> input >> nth=0
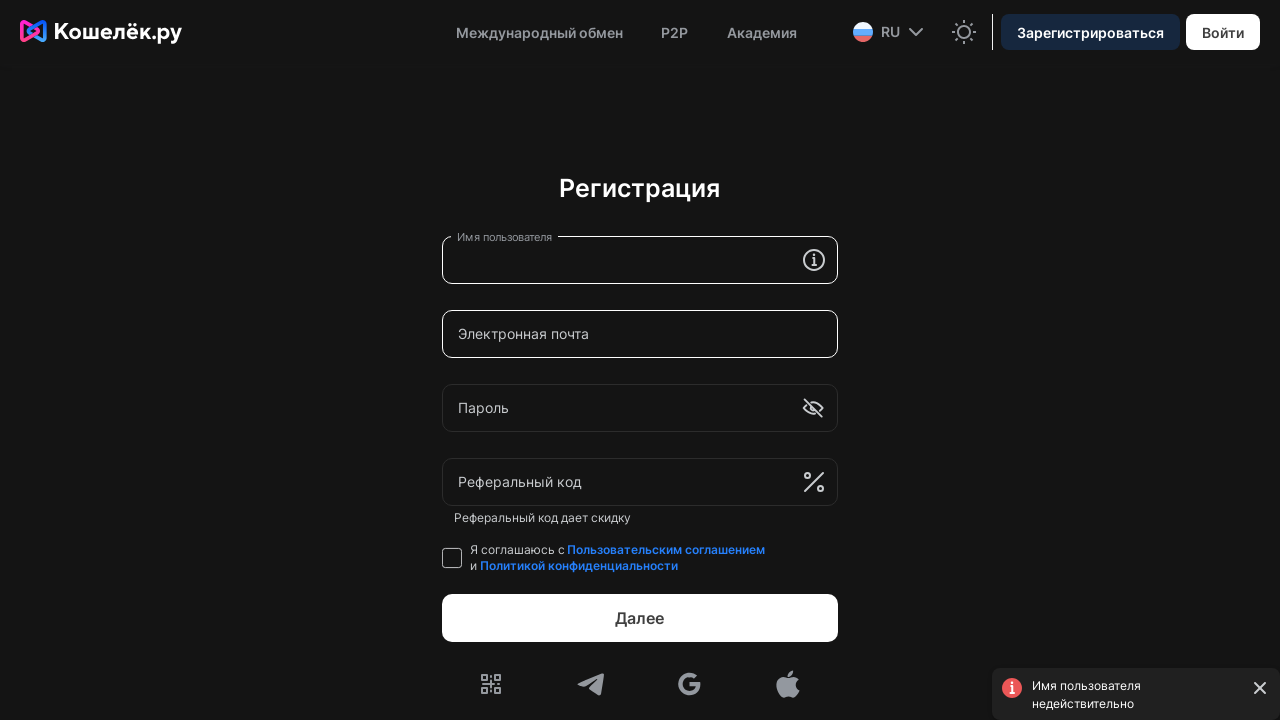

Located shadow host element for username validation
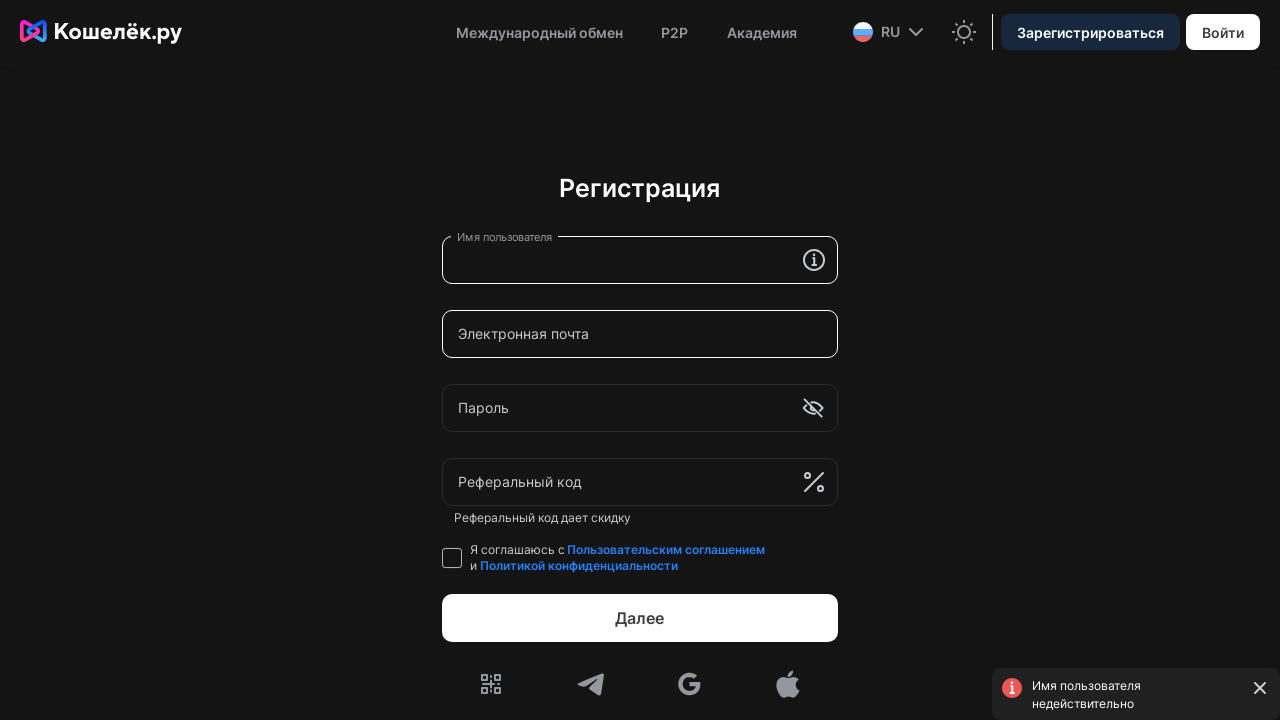

Located username input field in shadow DOM
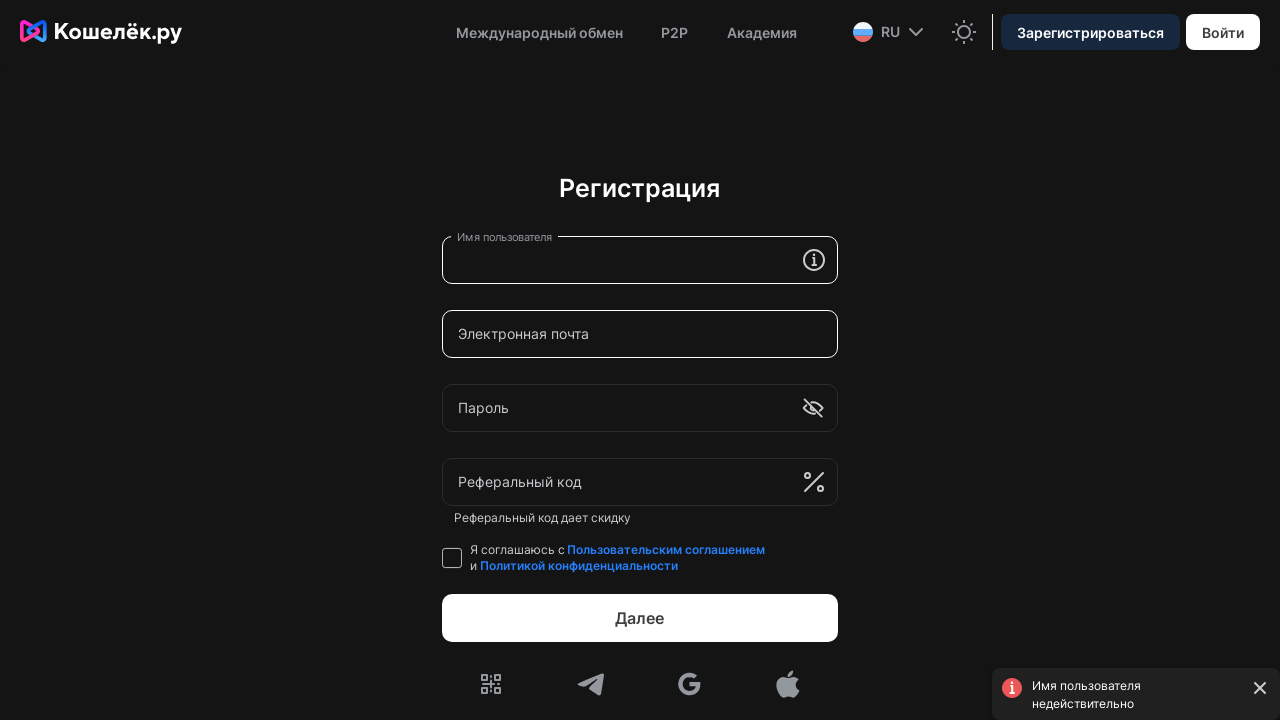

Entered username 'abcdef-' into the username field on section .remoteComponent >> input >> nth=0
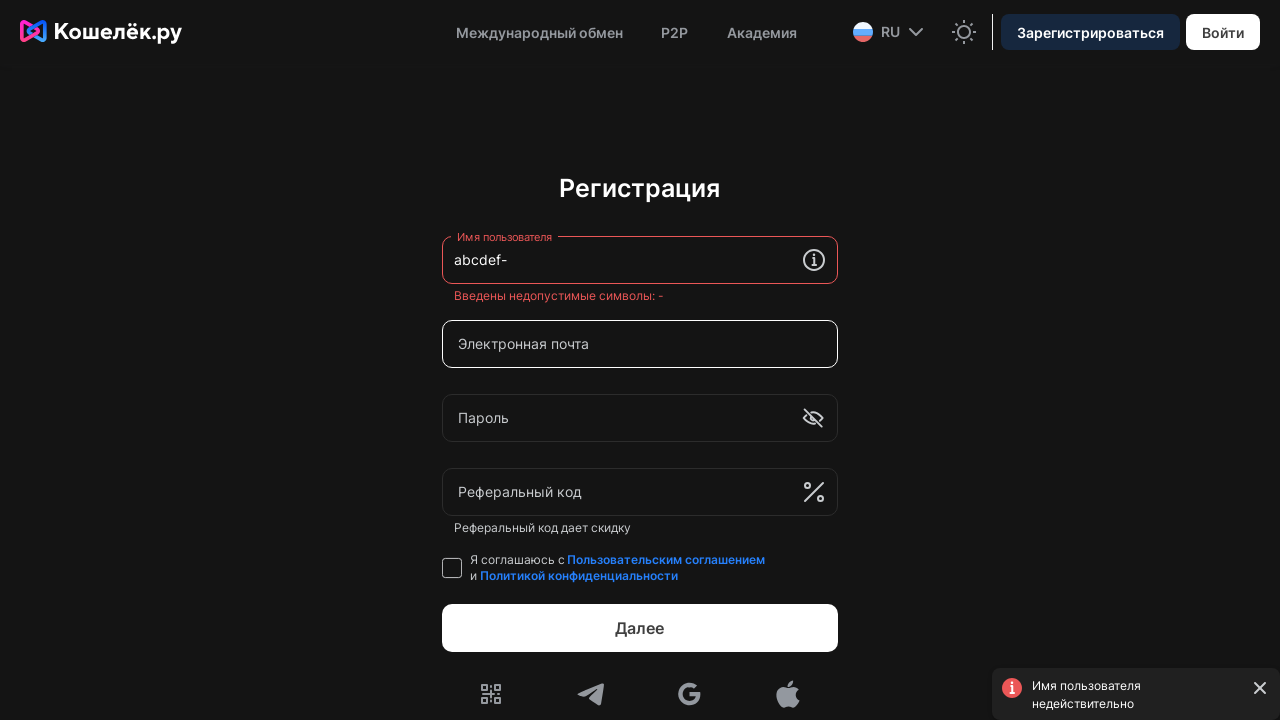

Clicked second input field to trigger validation for username 'abcdef-' at (640, 344) on section .remoteComponent >> input >> nth=1
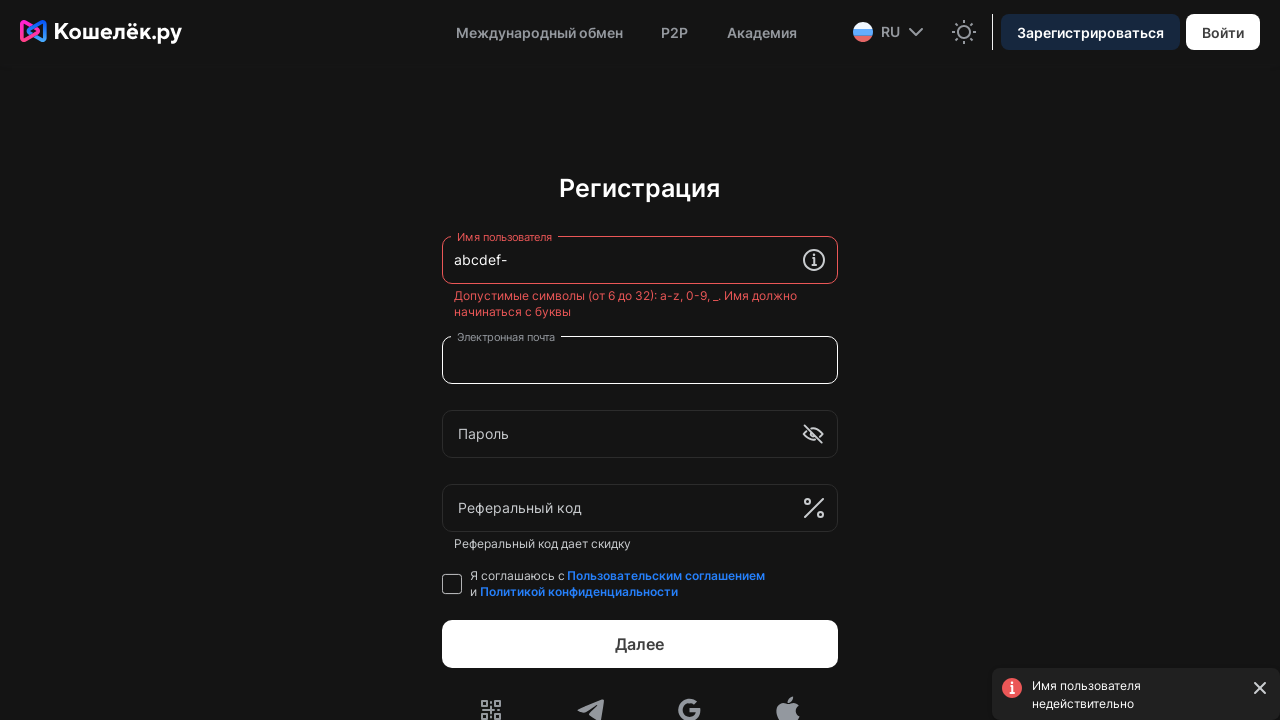

Validation error message appeared for username 'abcdef-'
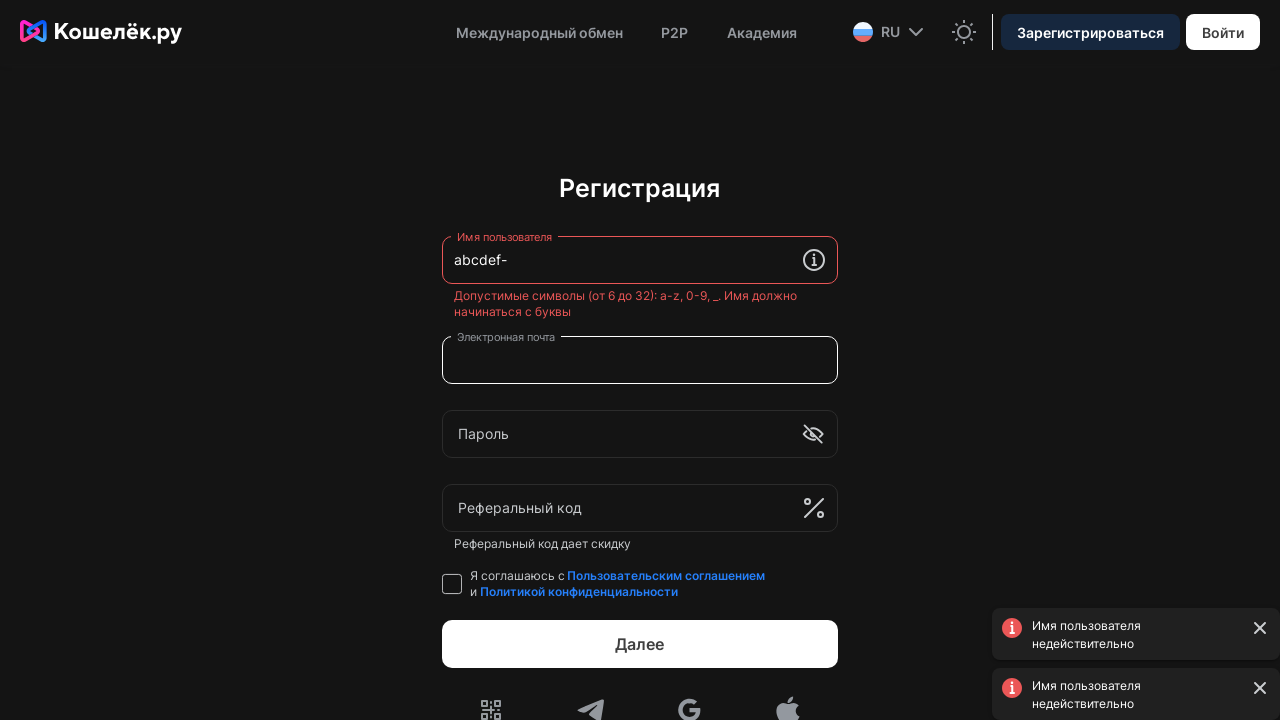

Cleared username field for next test iteration on section .remoteComponent >> input >> nth=0
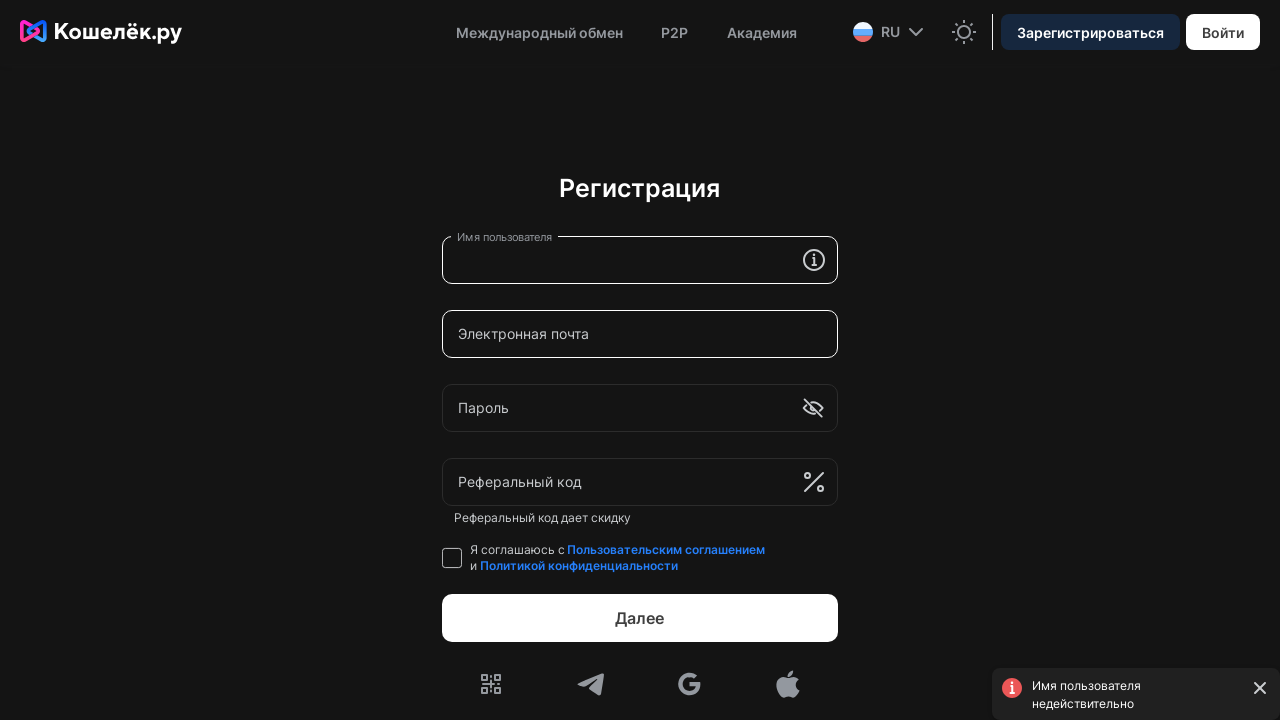

Located shadow host element for username validation
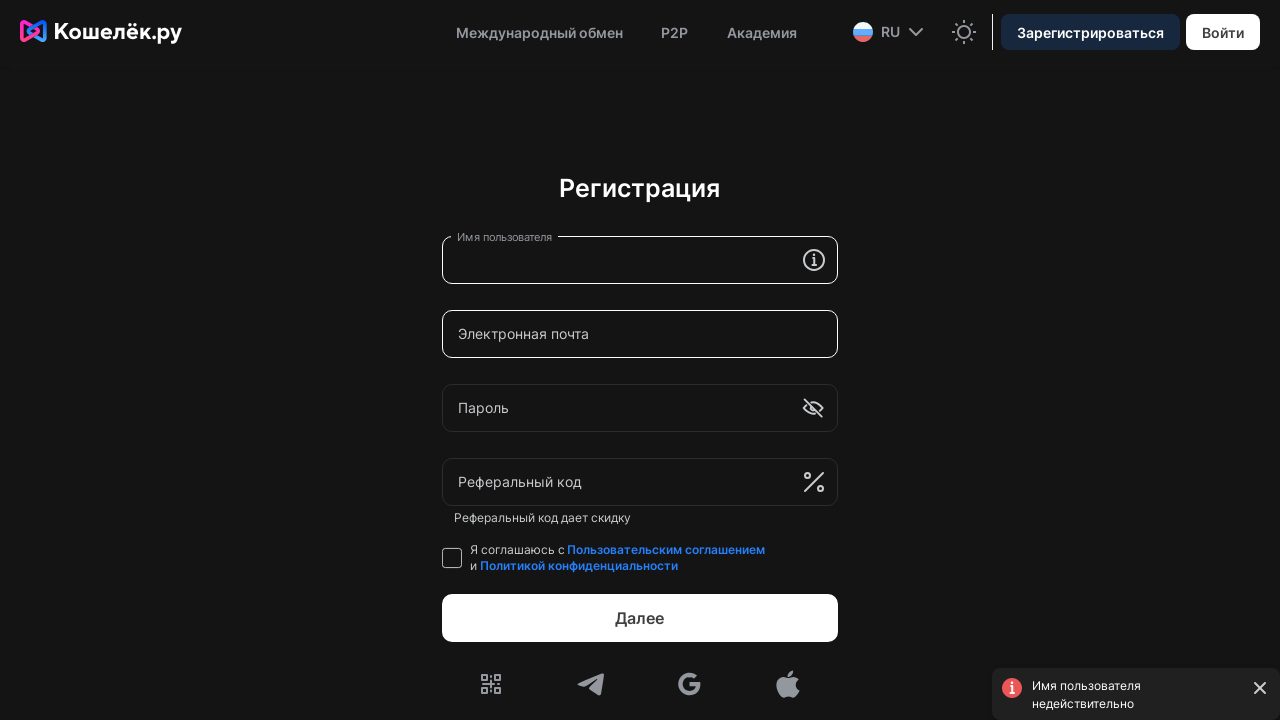

Located username input field in shadow DOM
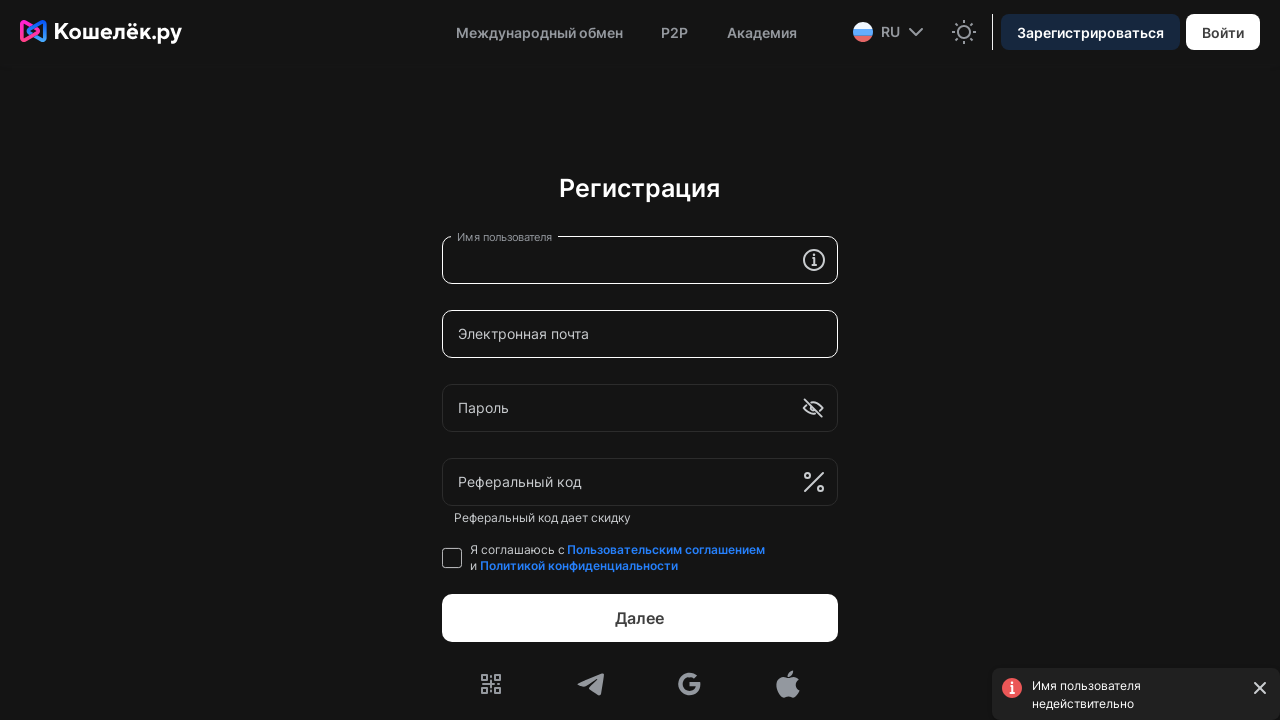

Entered username 'abcdef+' into the username field on section .remoteComponent >> input >> nth=0
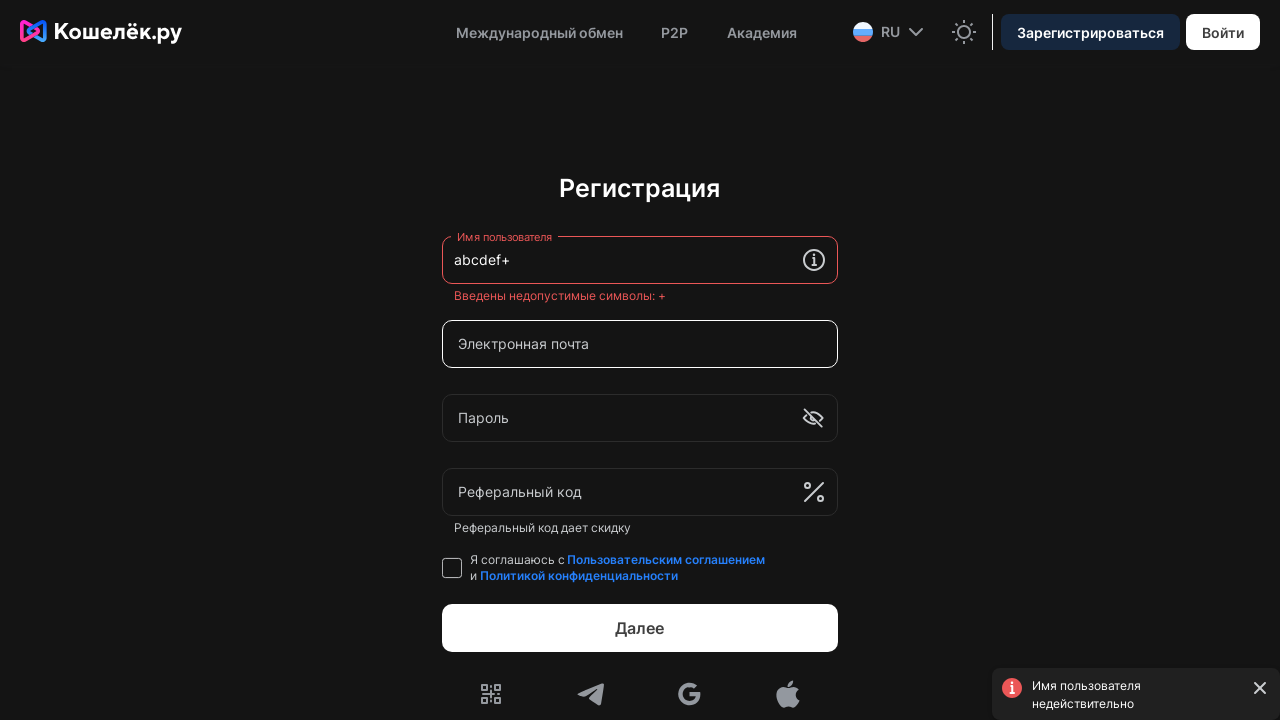

Clicked second input field to trigger validation for username 'abcdef+' at (640, 344) on section .remoteComponent >> input >> nth=1
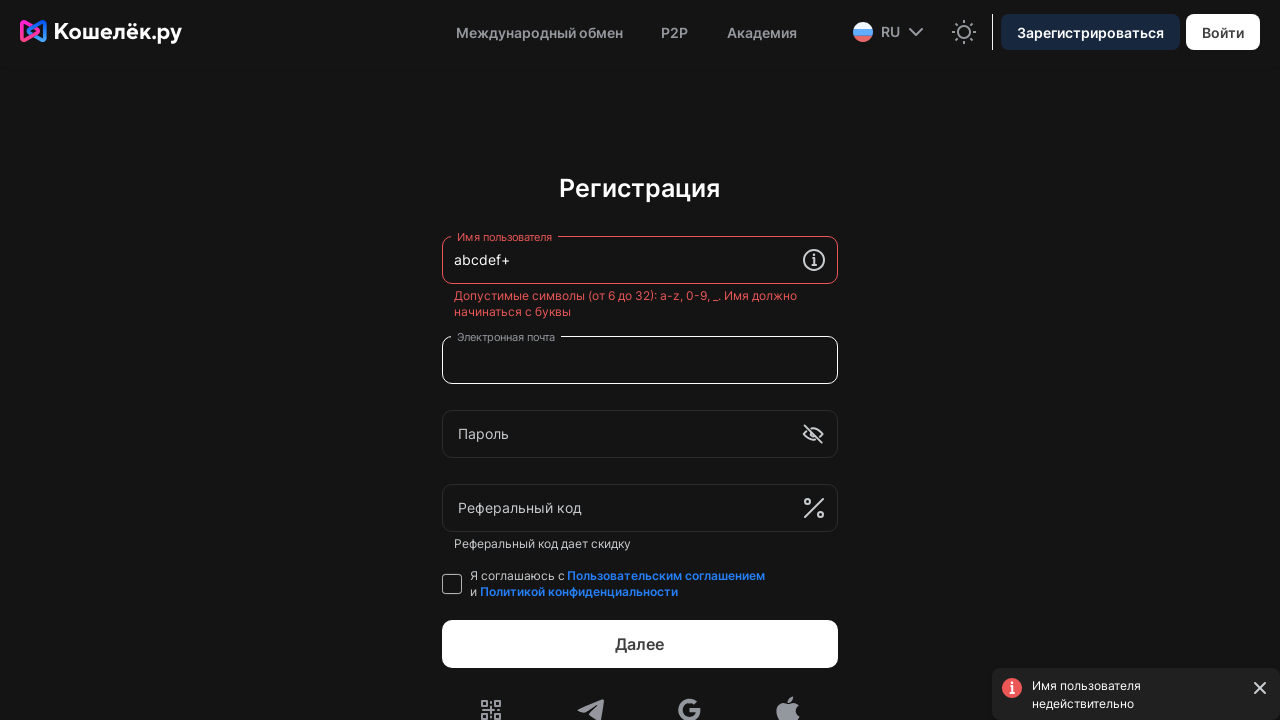

Validation error message appeared for username 'abcdef+'
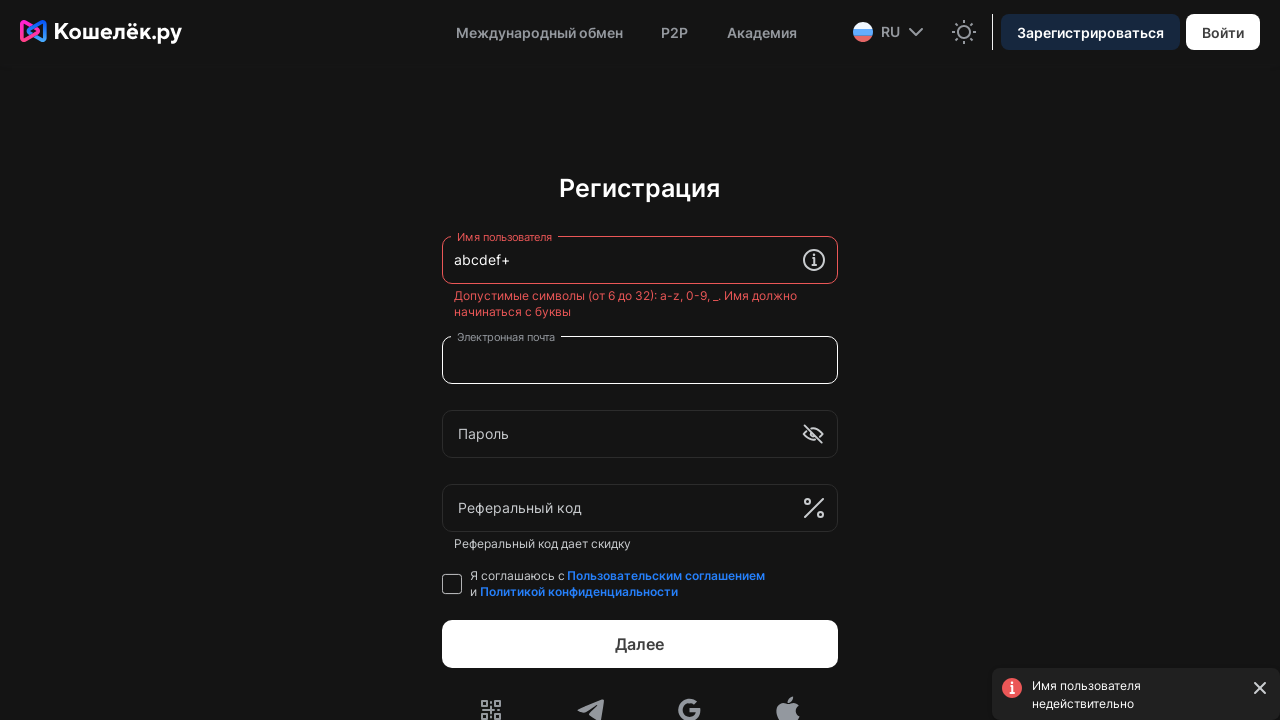

Cleared username field for next test iteration on section .remoteComponent >> input >> nth=0
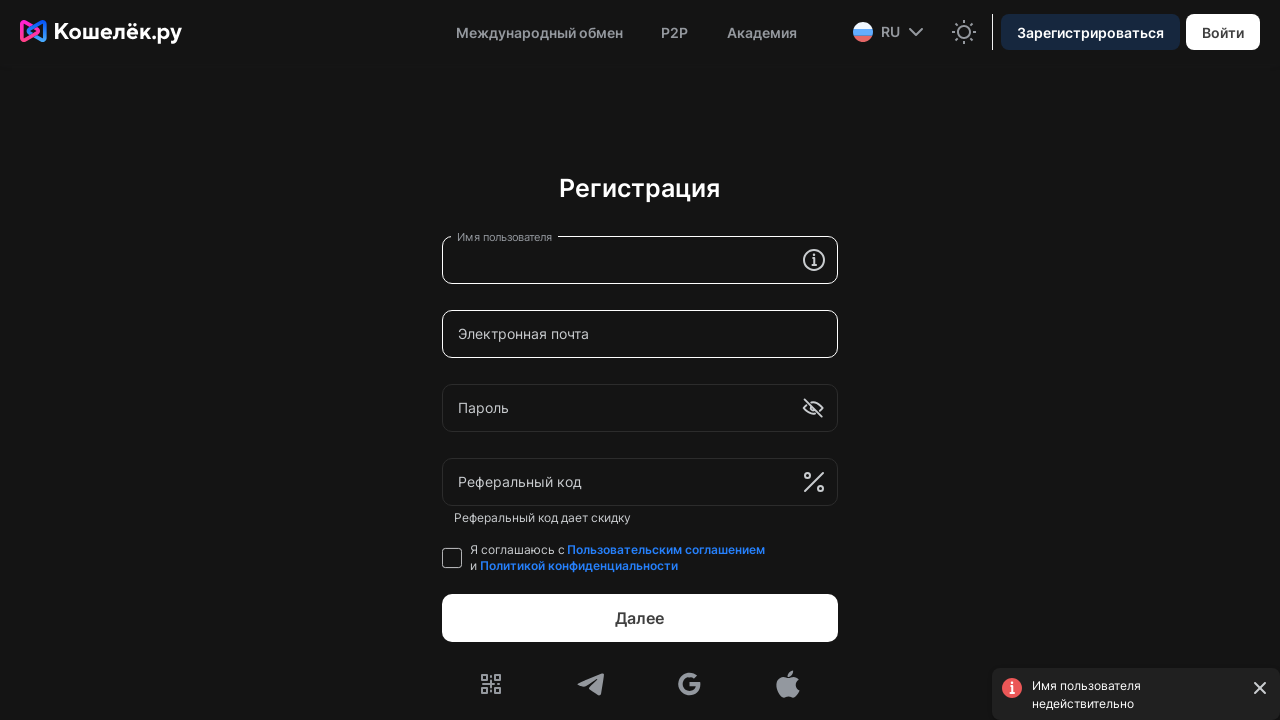

Located shadow host element for username validation
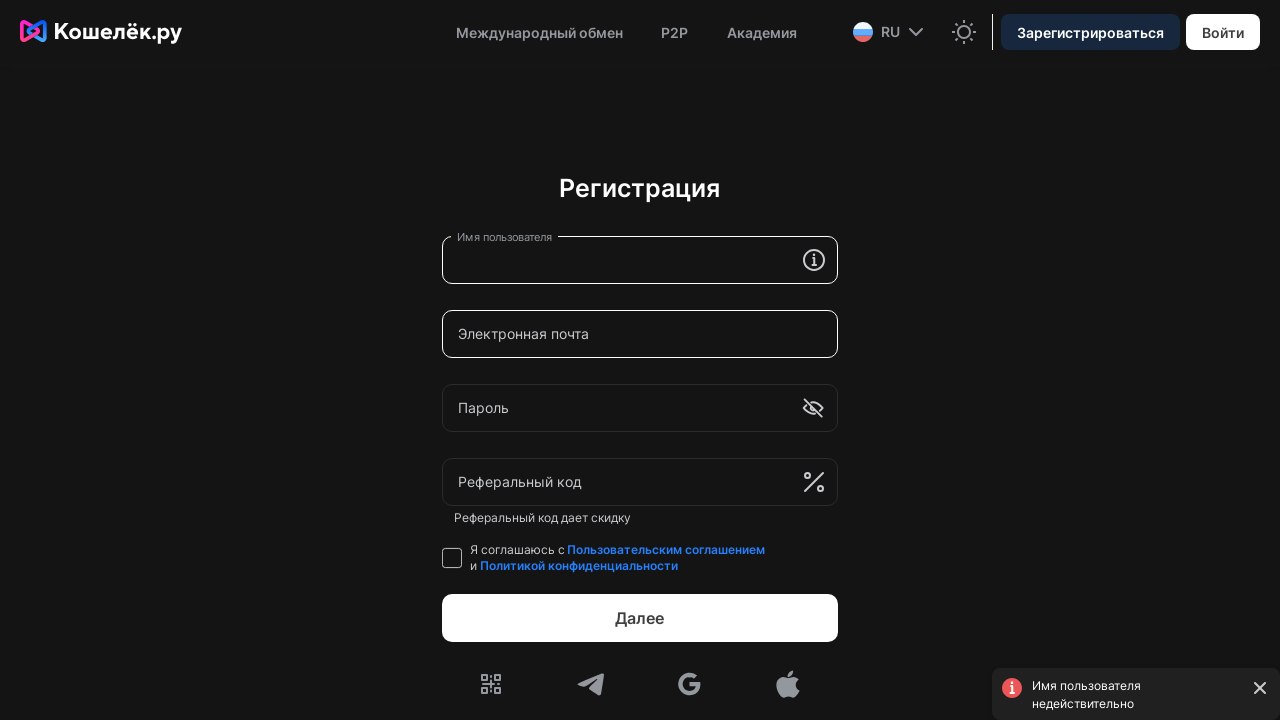

Located username input field in shadow DOM
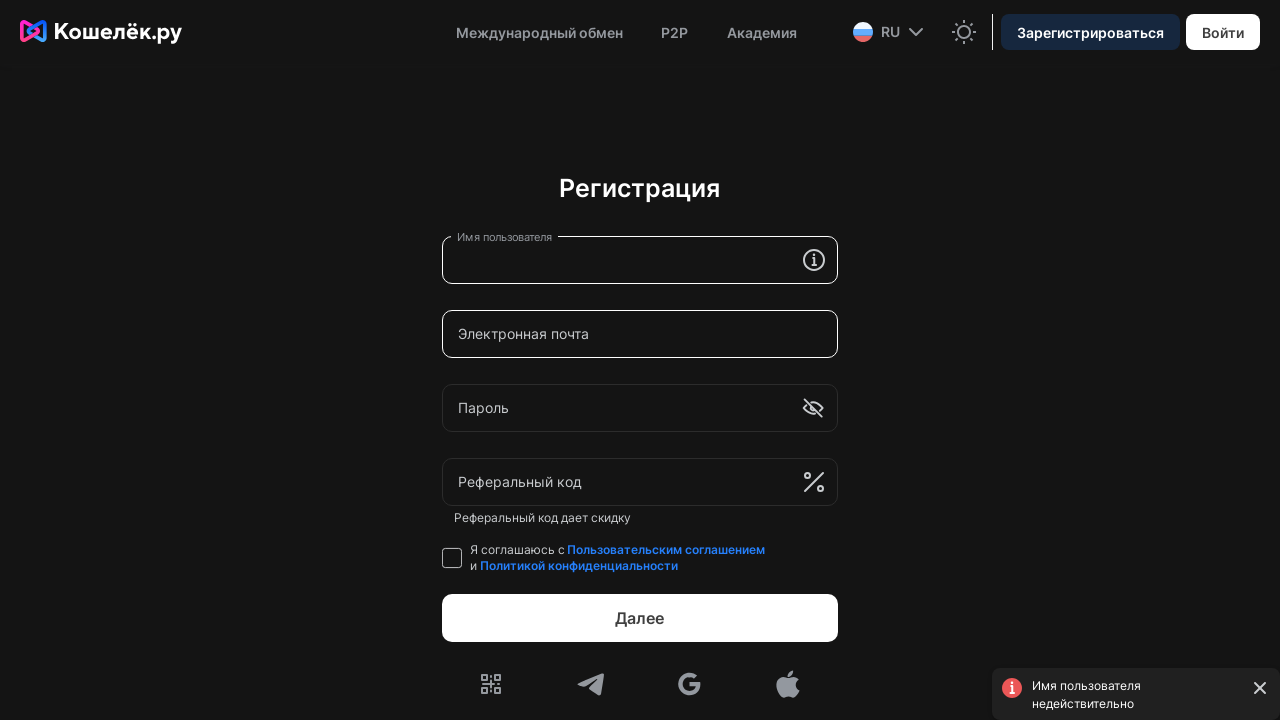

Entered username 'abcdef=' into the username field on section .remoteComponent >> input >> nth=0
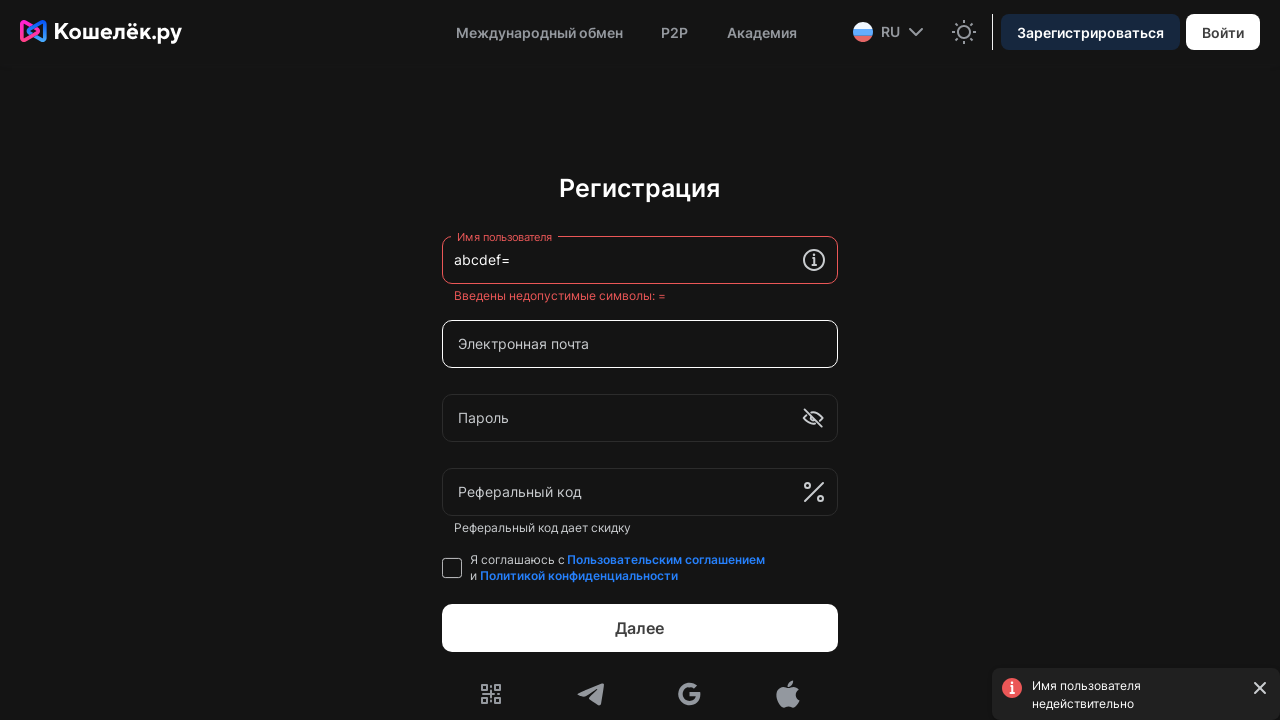

Clicked second input field to trigger validation for username 'abcdef=' at (640, 344) on section .remoteComponent >> input >> nth=1
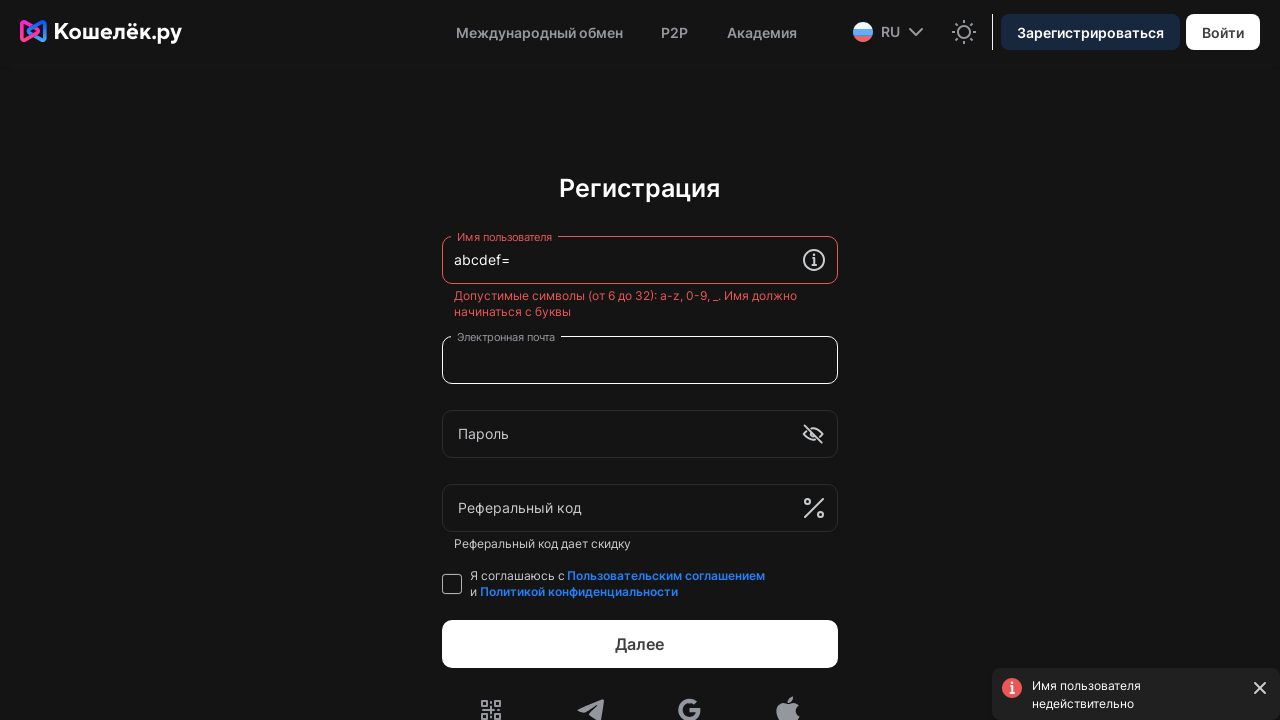

Validation error message appeared for username 'abcdef='
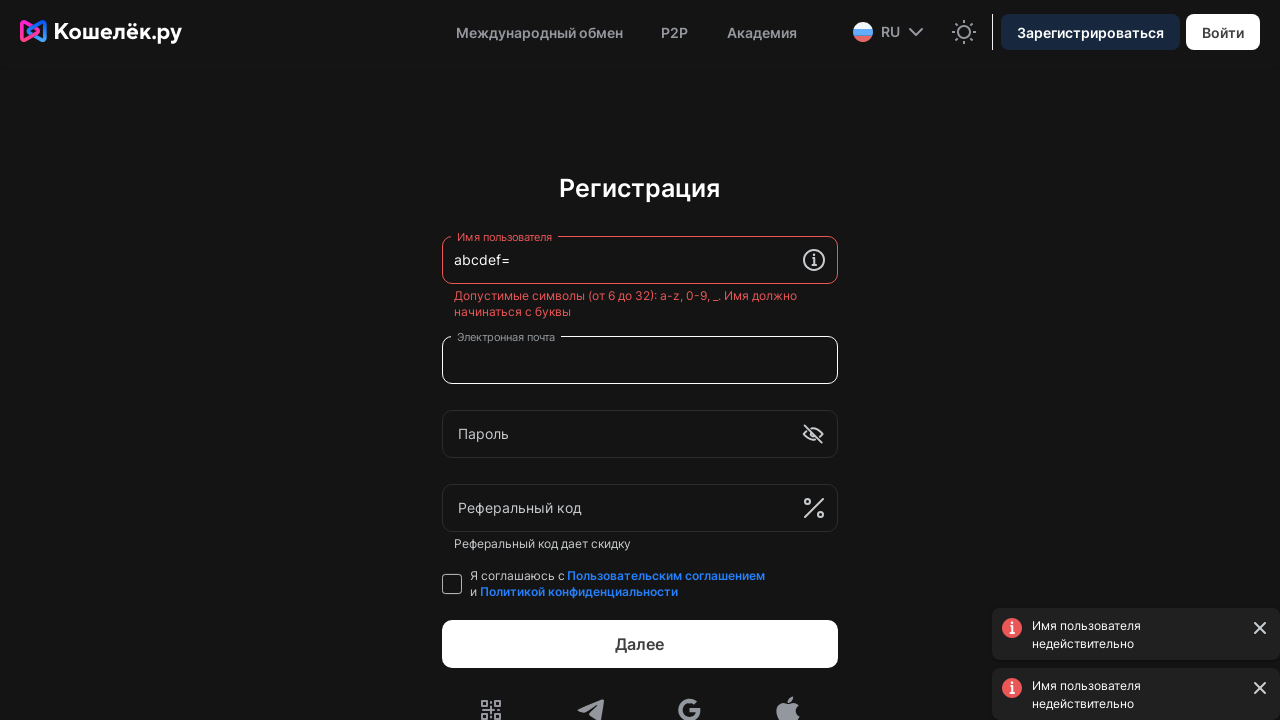

Cleared username field for next test iteration on section .remoteComponent >> input >> nth=0
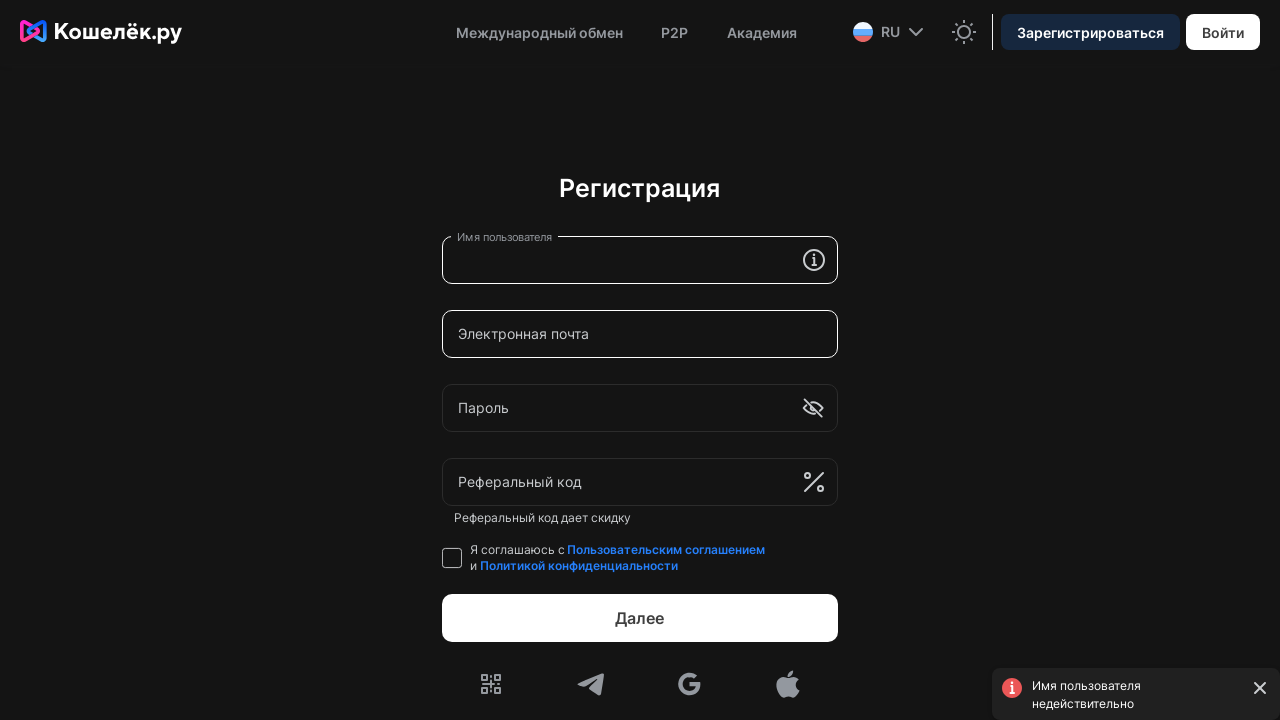

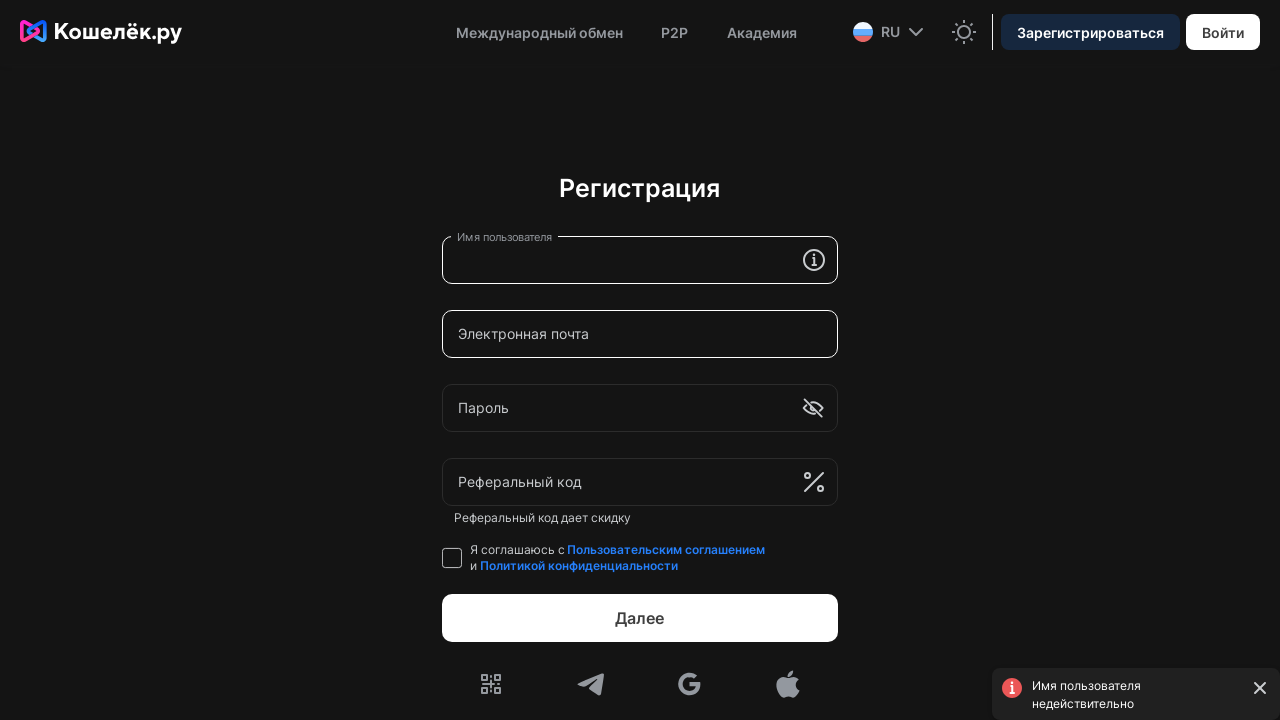